Fills out a large form by entering values into all input fields and submitting it, then handles the resulting alert

Starting URL: http://suninjuly.github.io/huge_form.html

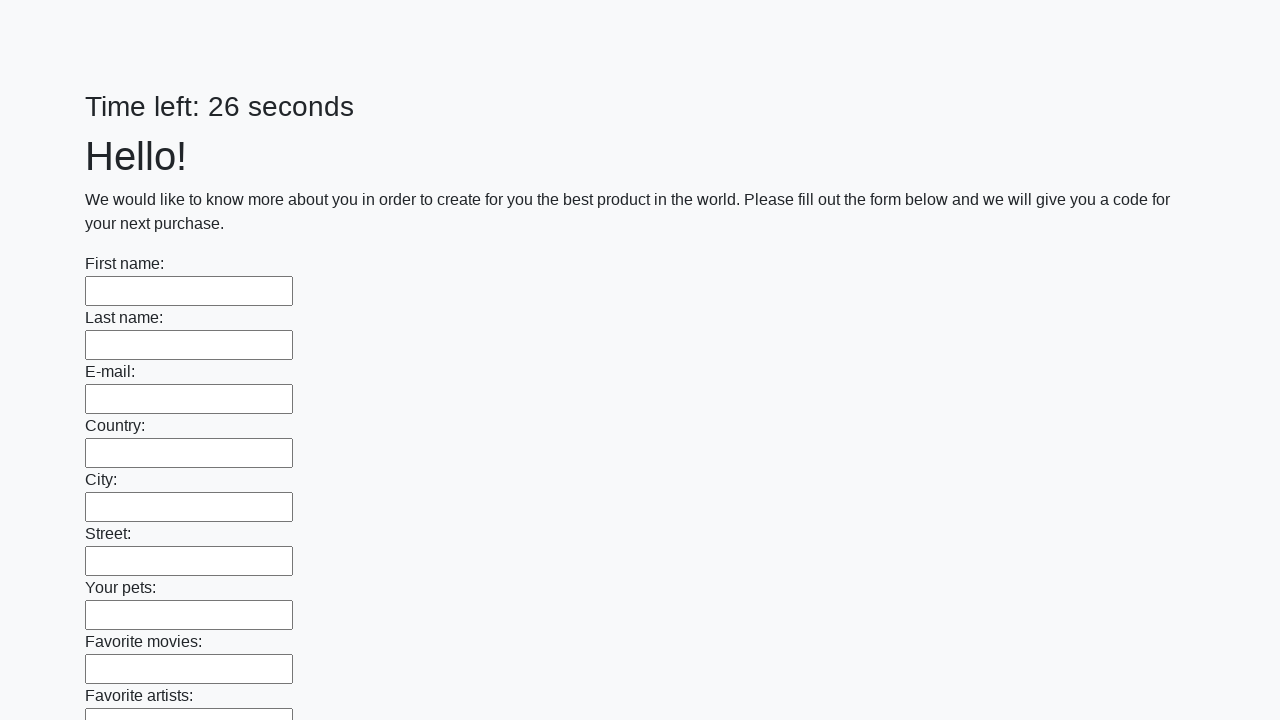

Located all input fields on the form
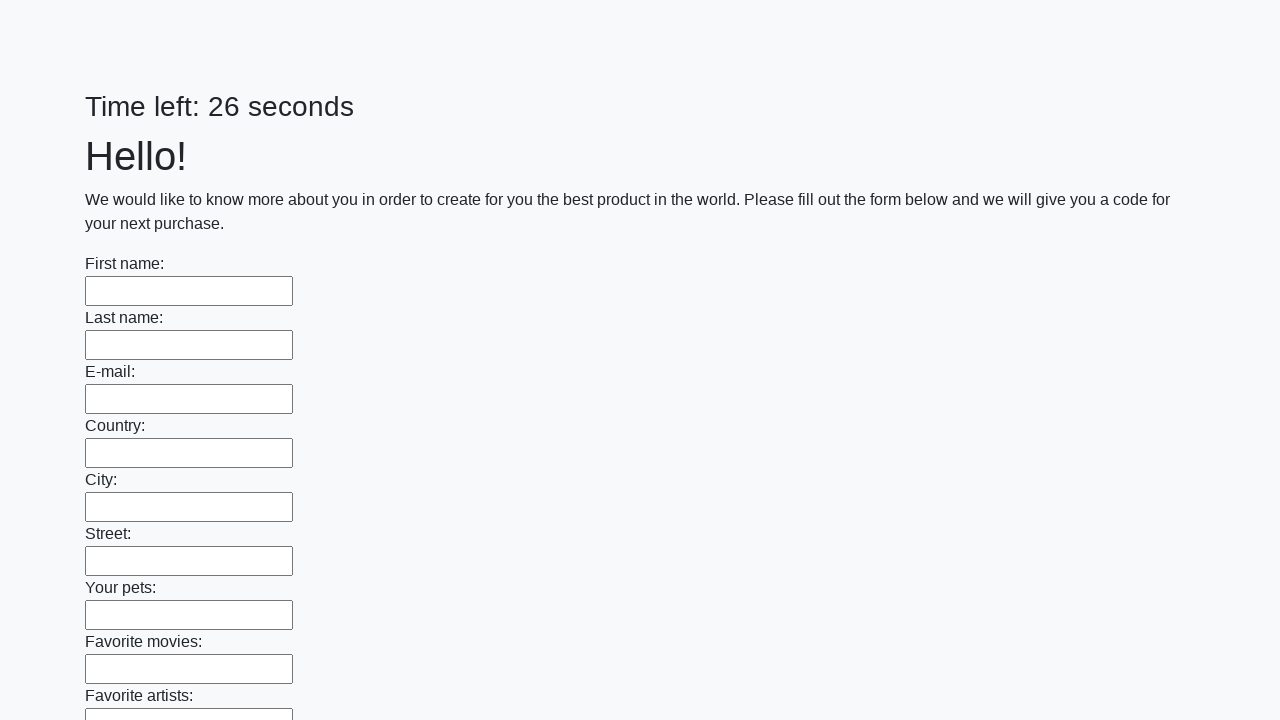

Filled an input field with value '1' on input >> nth=0
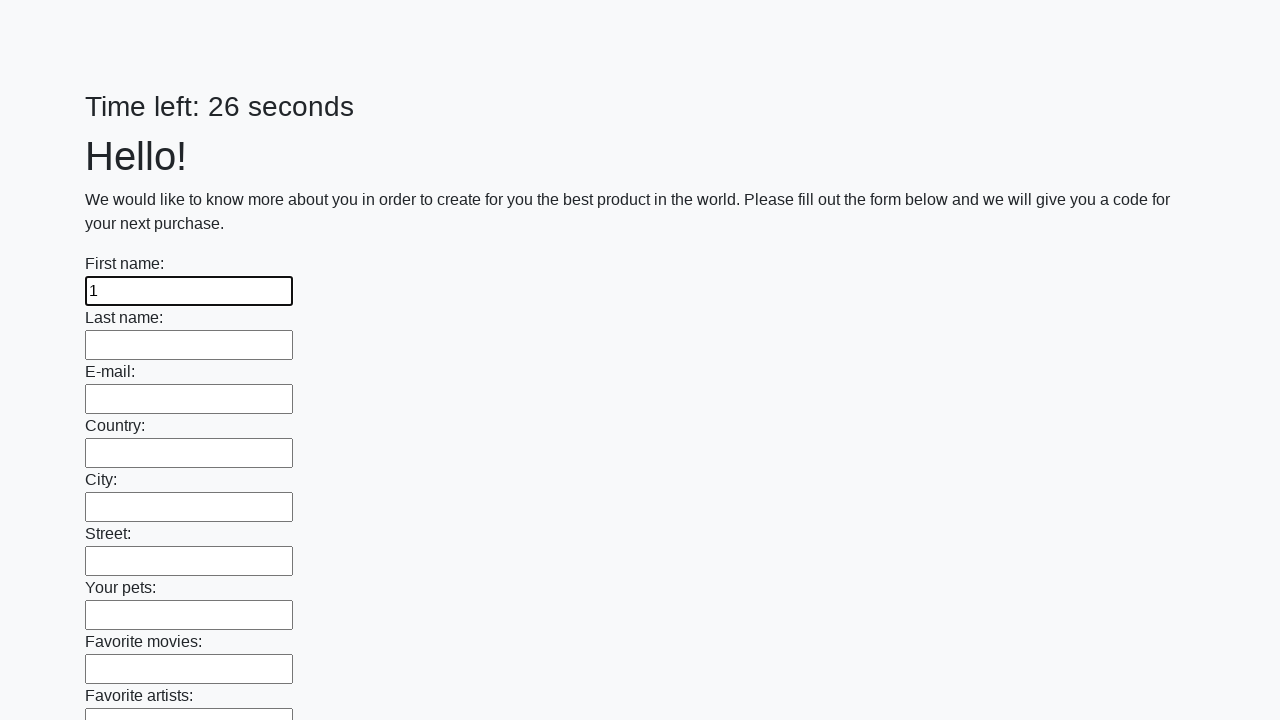

Filled an input field with value '1' on input >> nth=1
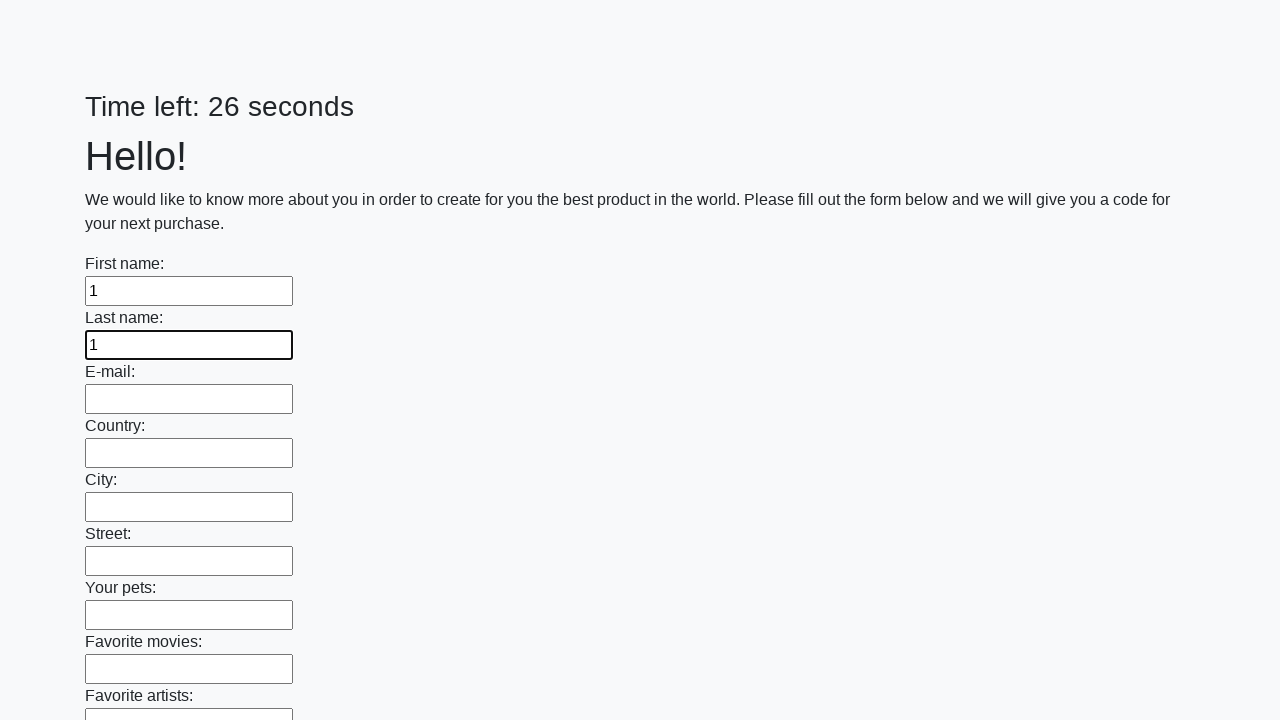

Filled an input field with value '1' on input >> nth=2
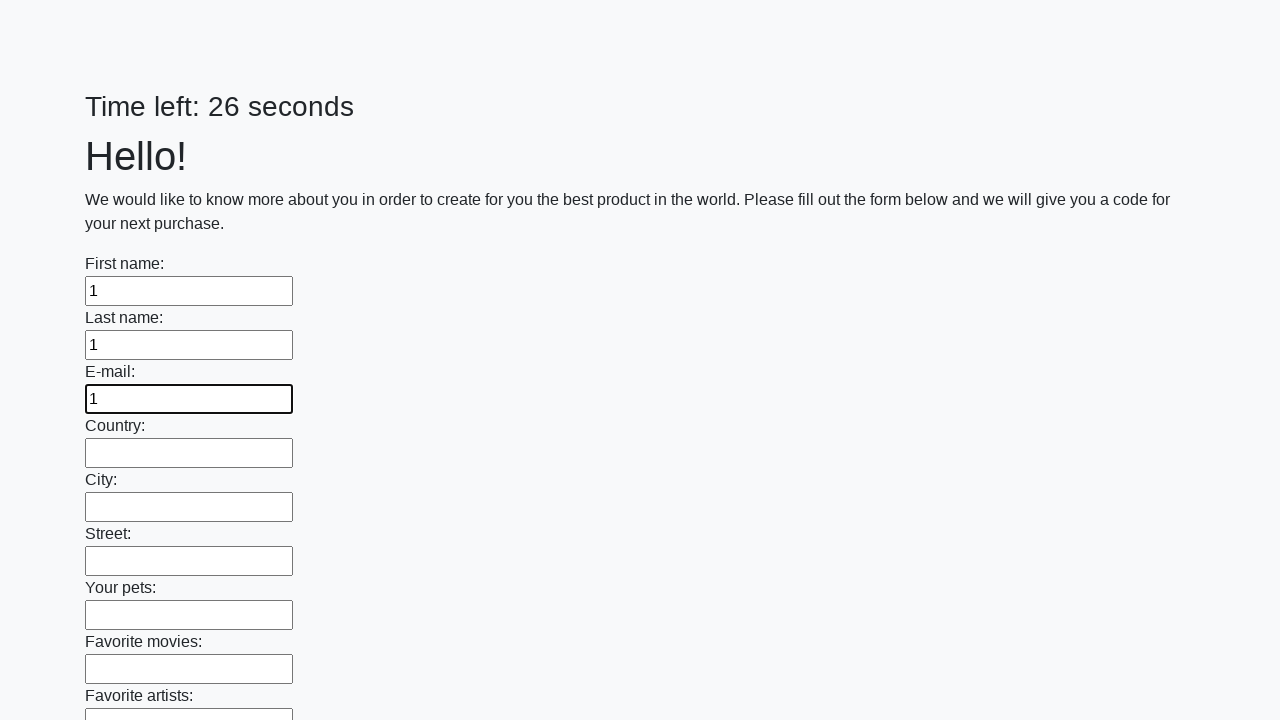

Filled an input field with value '1' on input >> nth=3
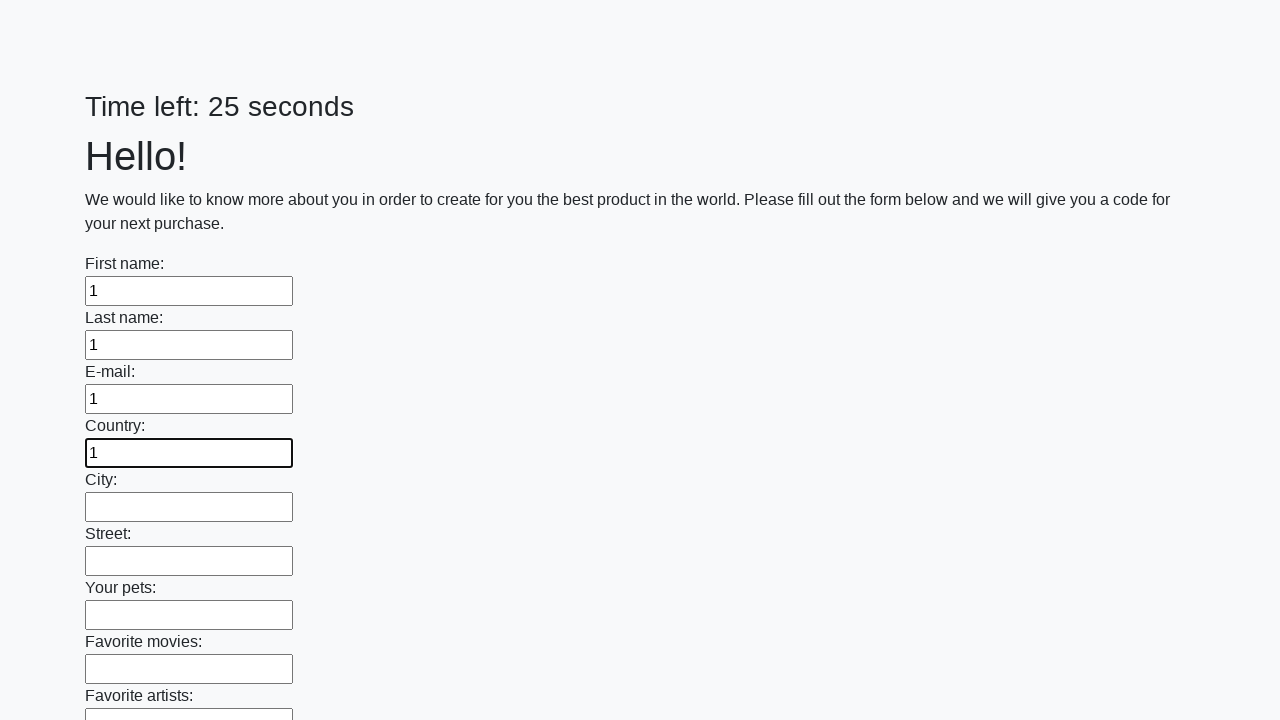

Filled an input field with value '1' on input >> nth=4
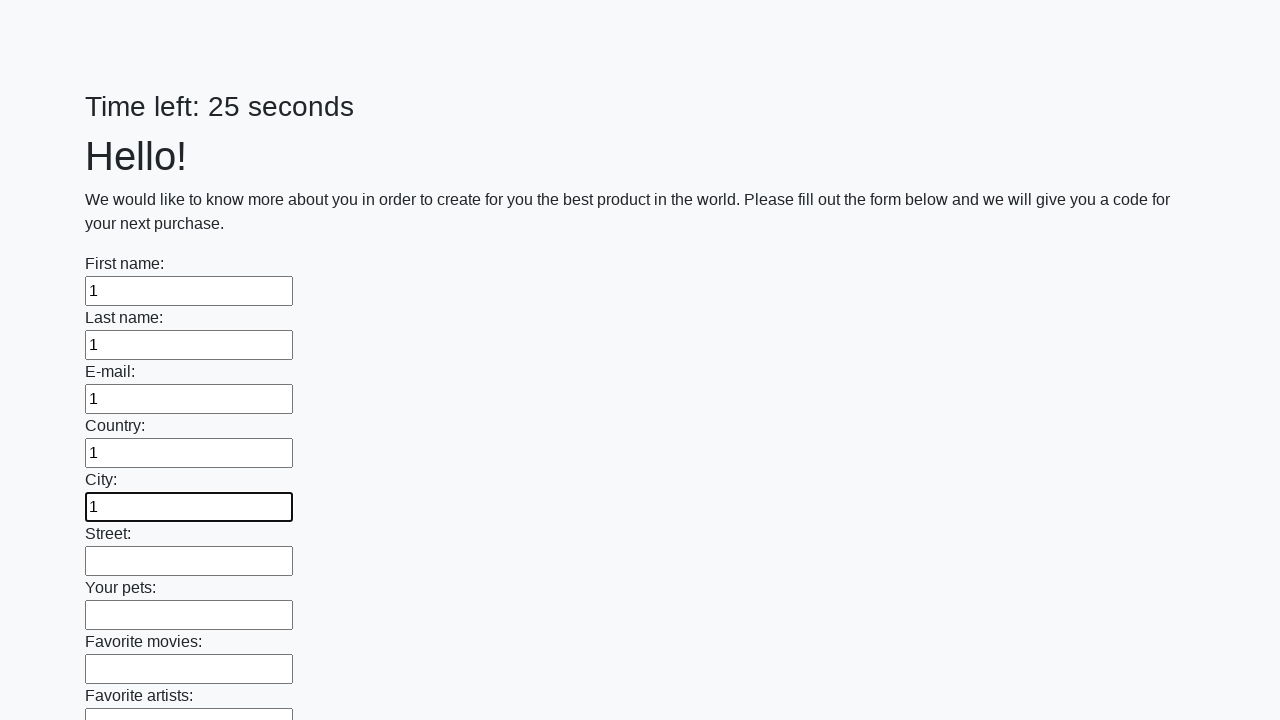

Filled an input field with value '1' on input >> nth=5
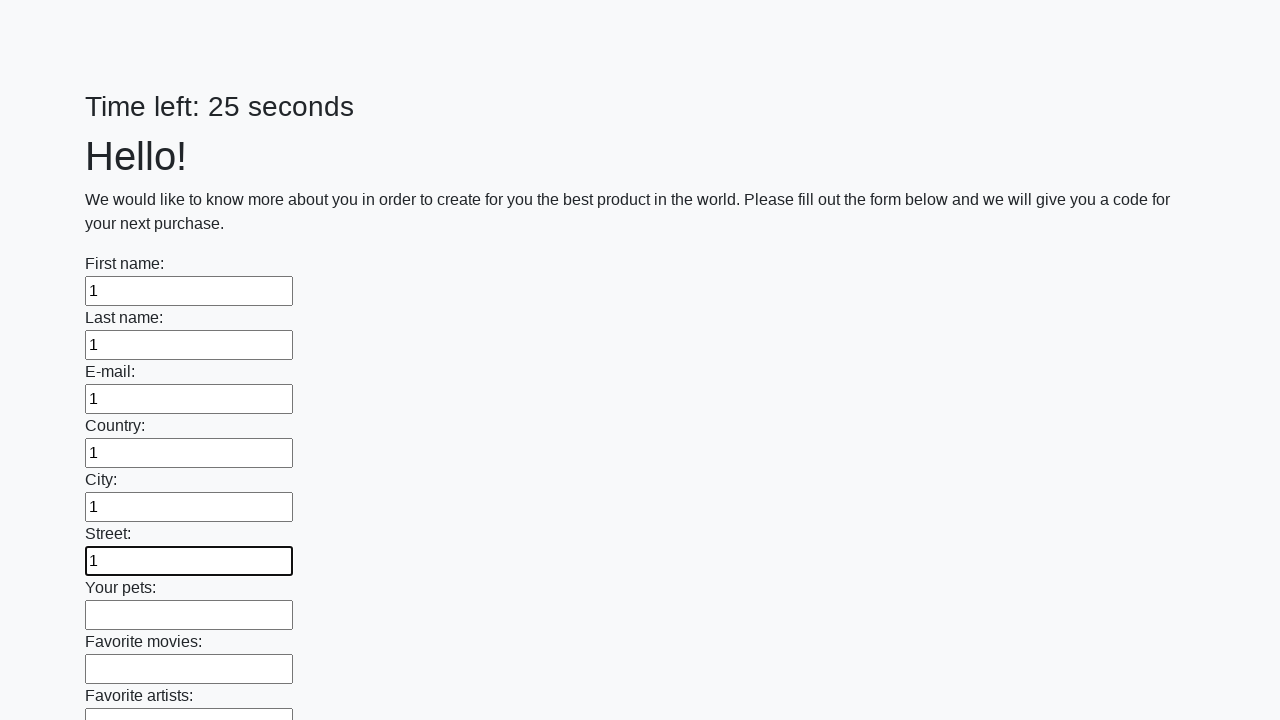

Filled an input field with value '1' on input >> nth=6
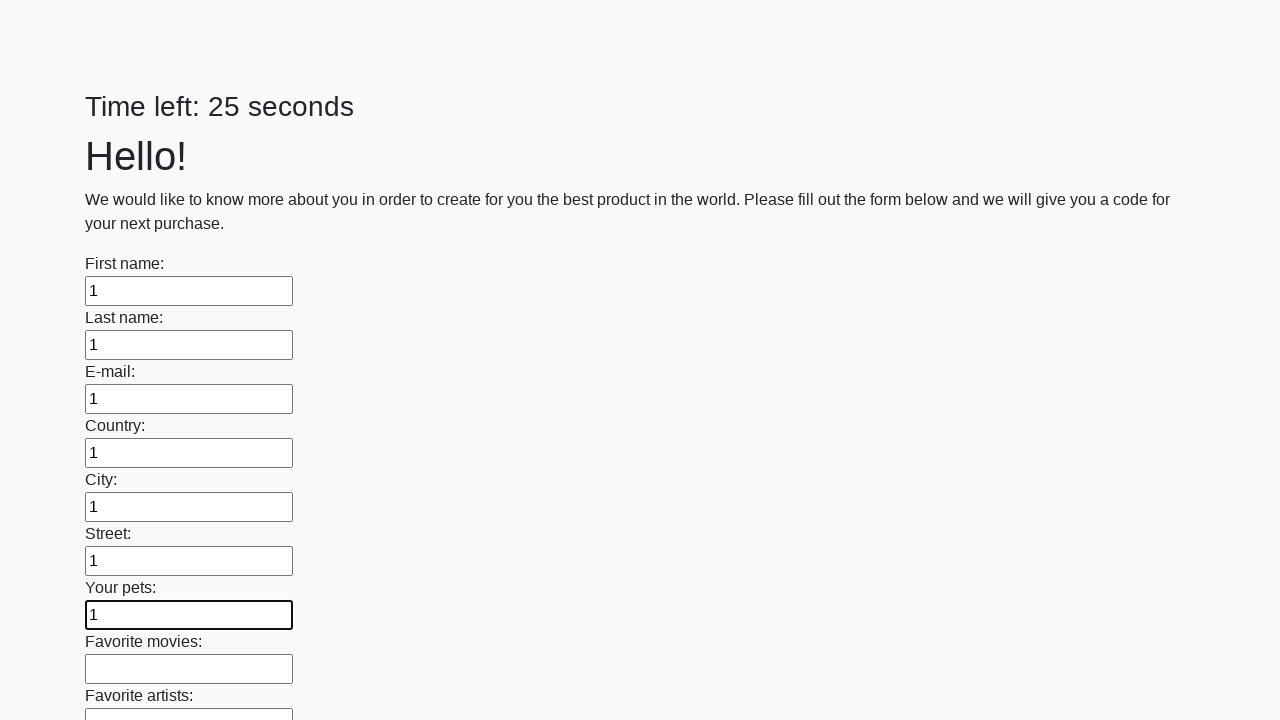

Filled an input field with value '1' on input >> nth=7
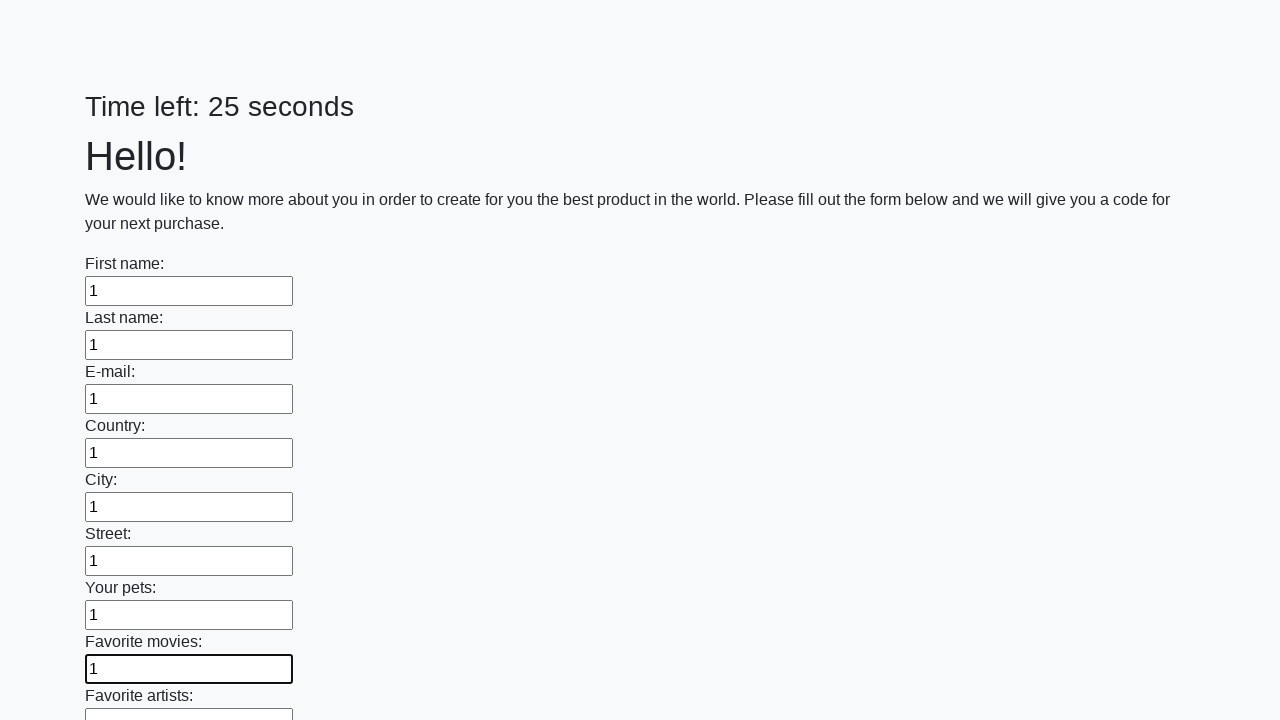

Filled an input field with value '1' on input >> nth=8
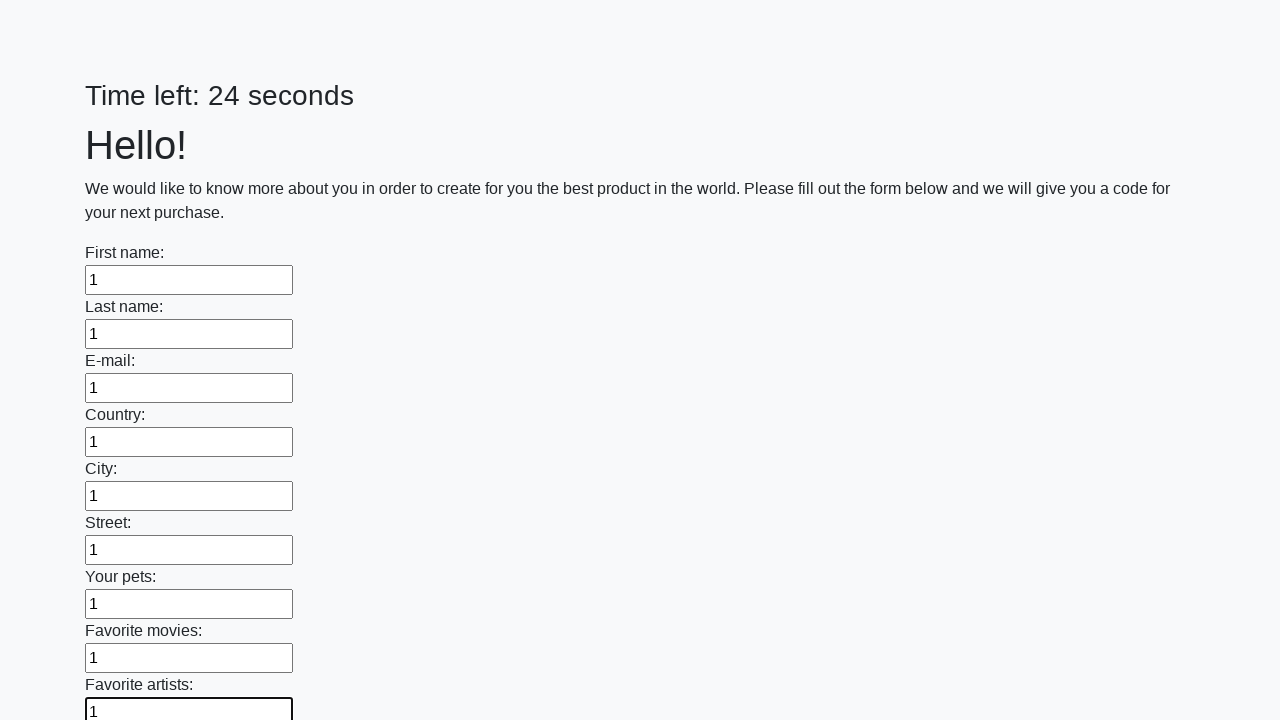

Filled an input field with value '1' on input >> nth=9
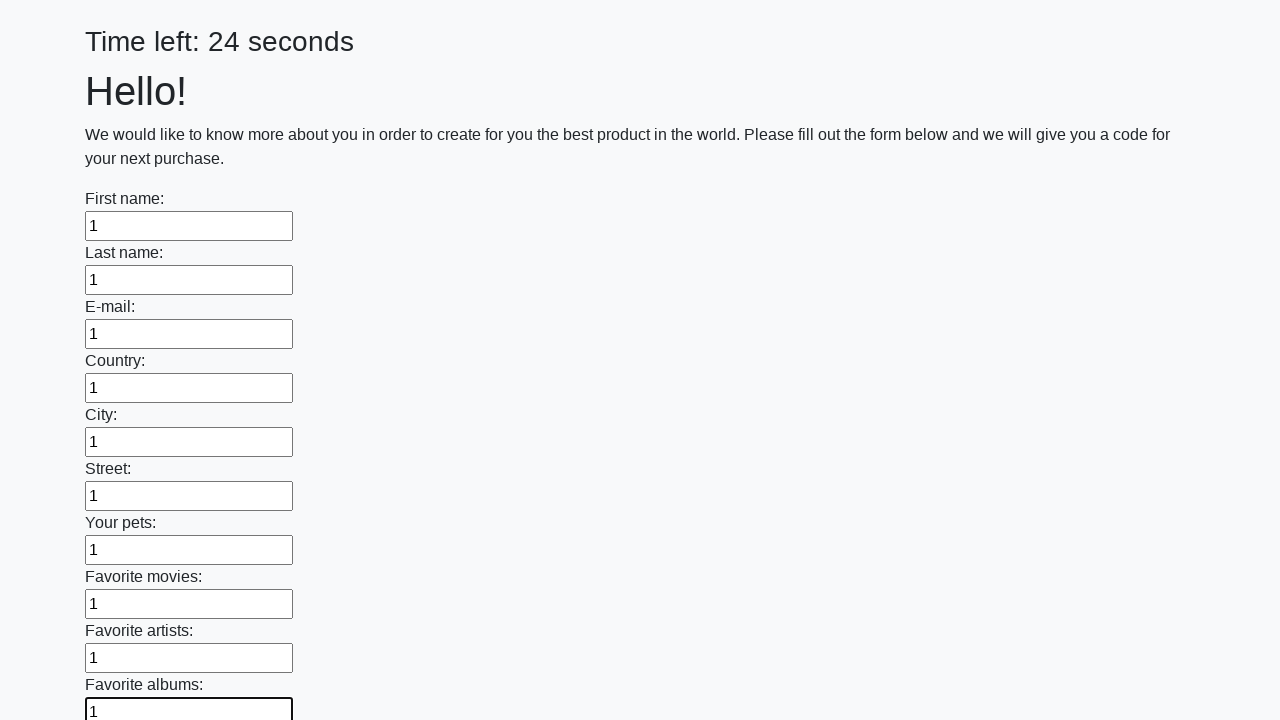

Filled an input field with value '1' on input >> nth=10
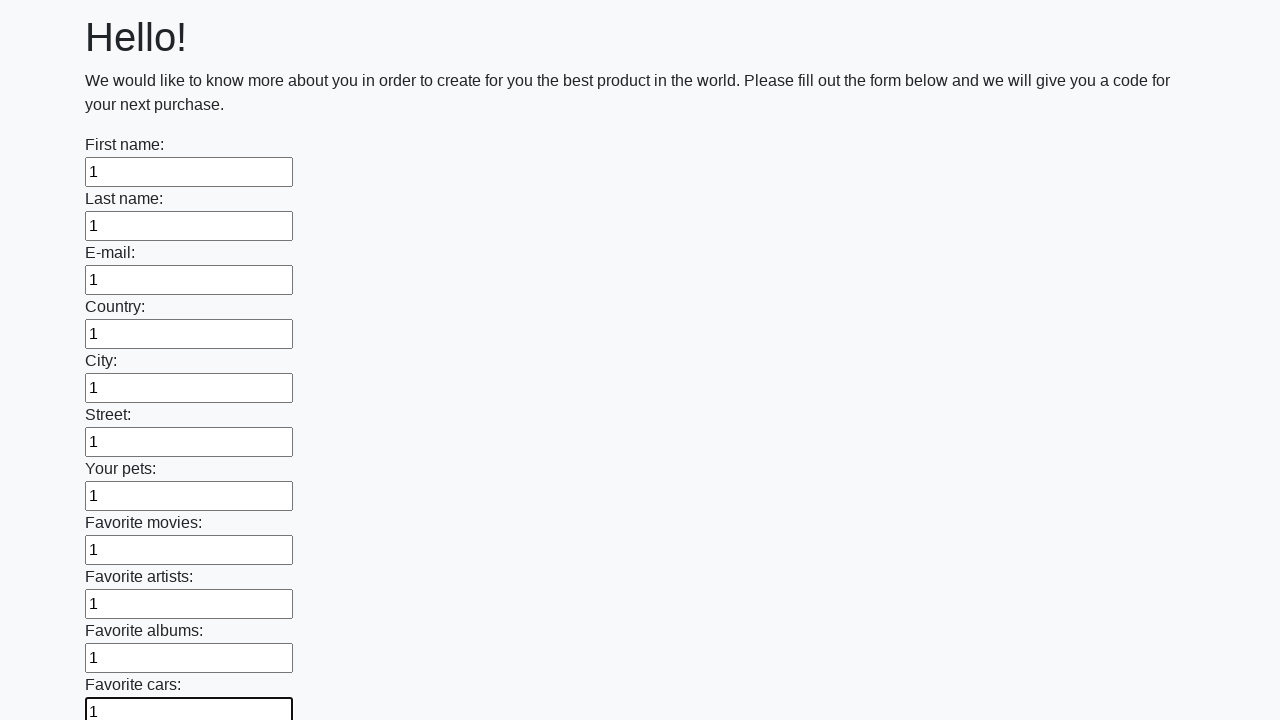

Filled an input field with value '1' on input >> nth=11
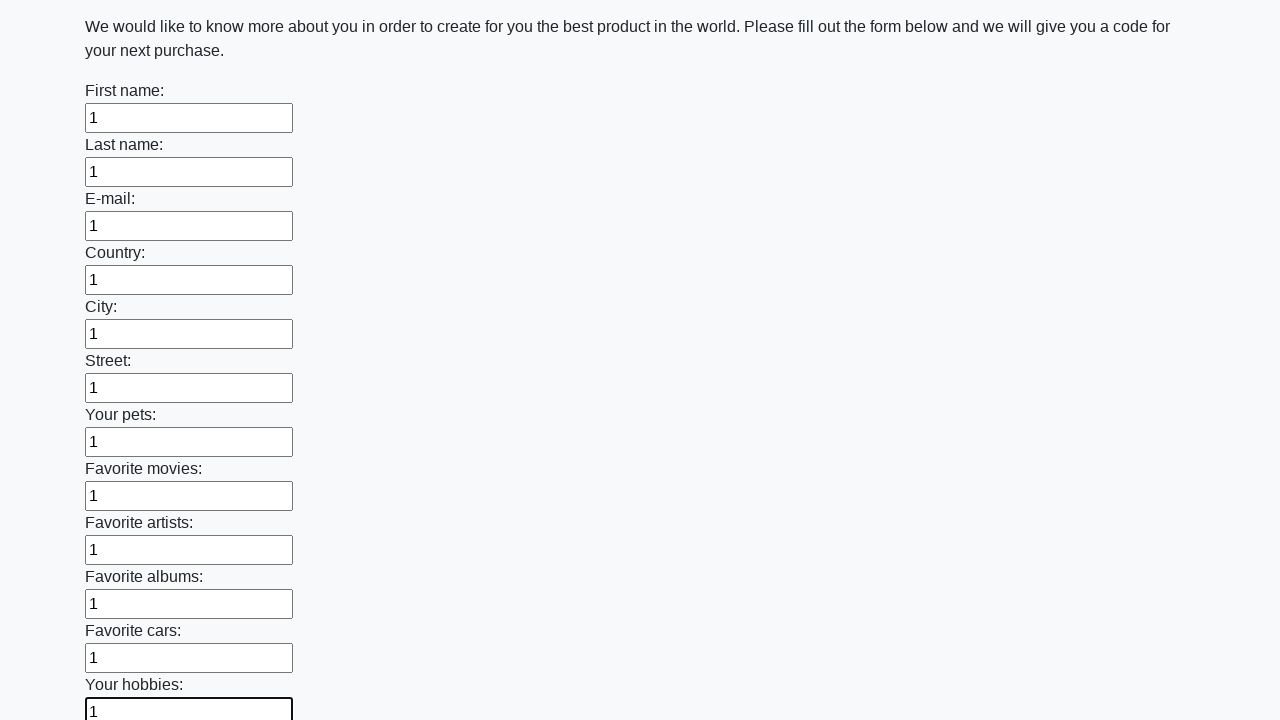

Filled an input field with value '1' on input >> nth=12
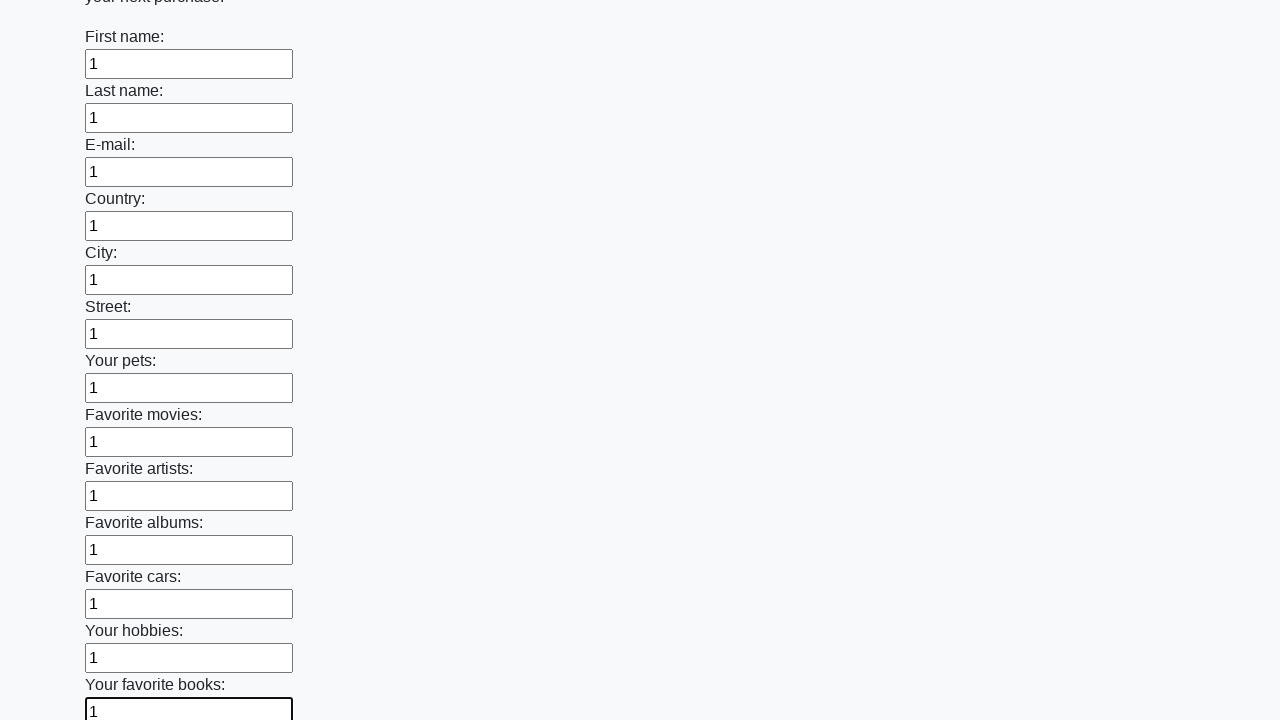

Filled an input field with value '1' on input >> nth=13
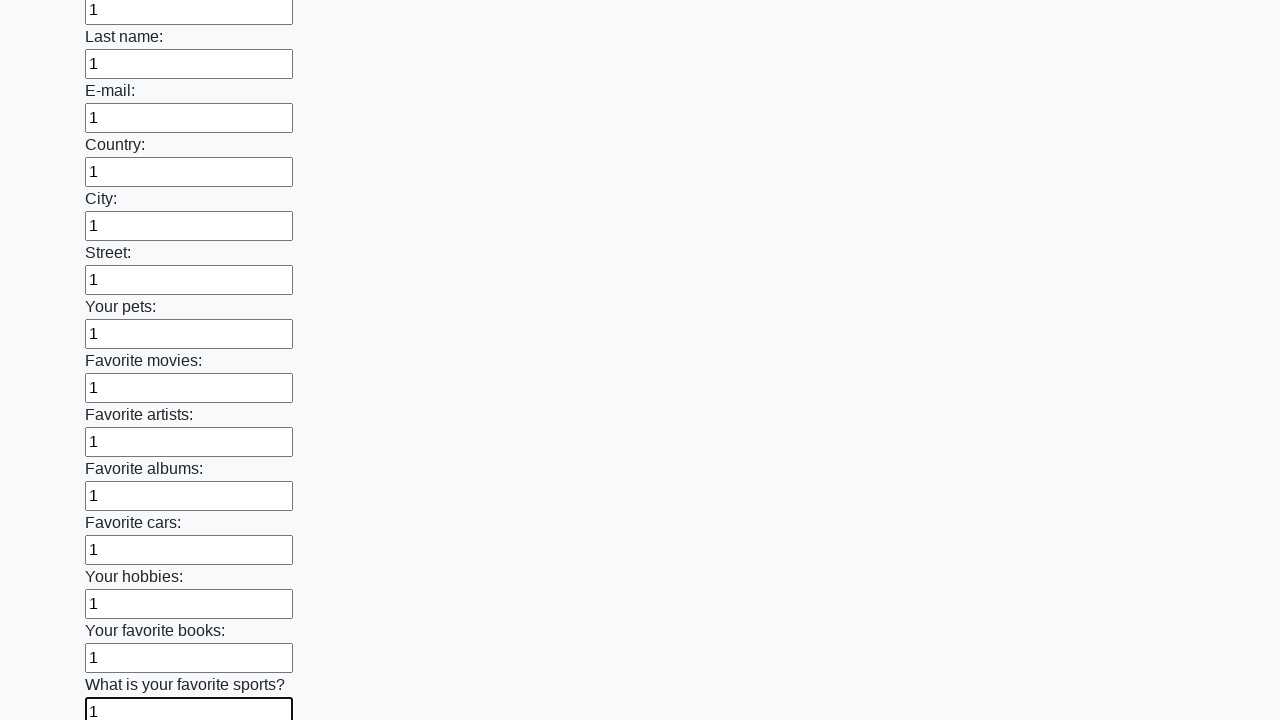

Filled an input field with value '1' on input >> nth=14
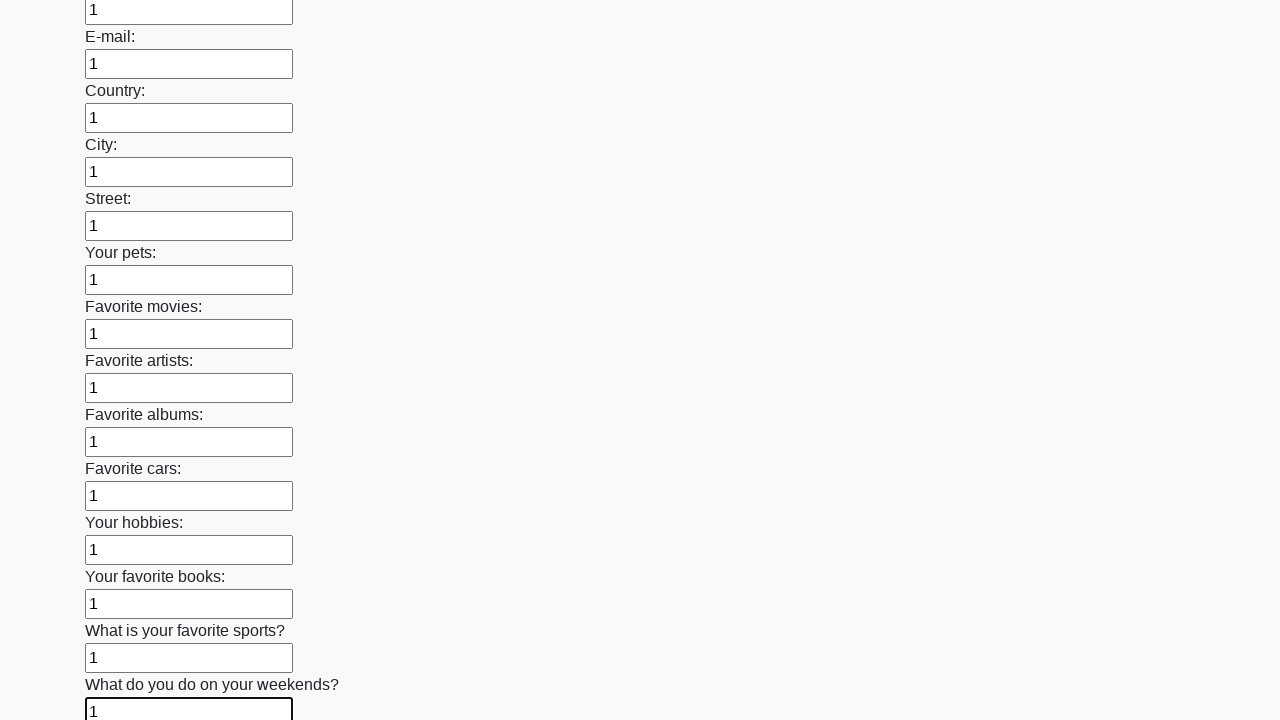

Filled an input field with value '1' on input >> nth=15
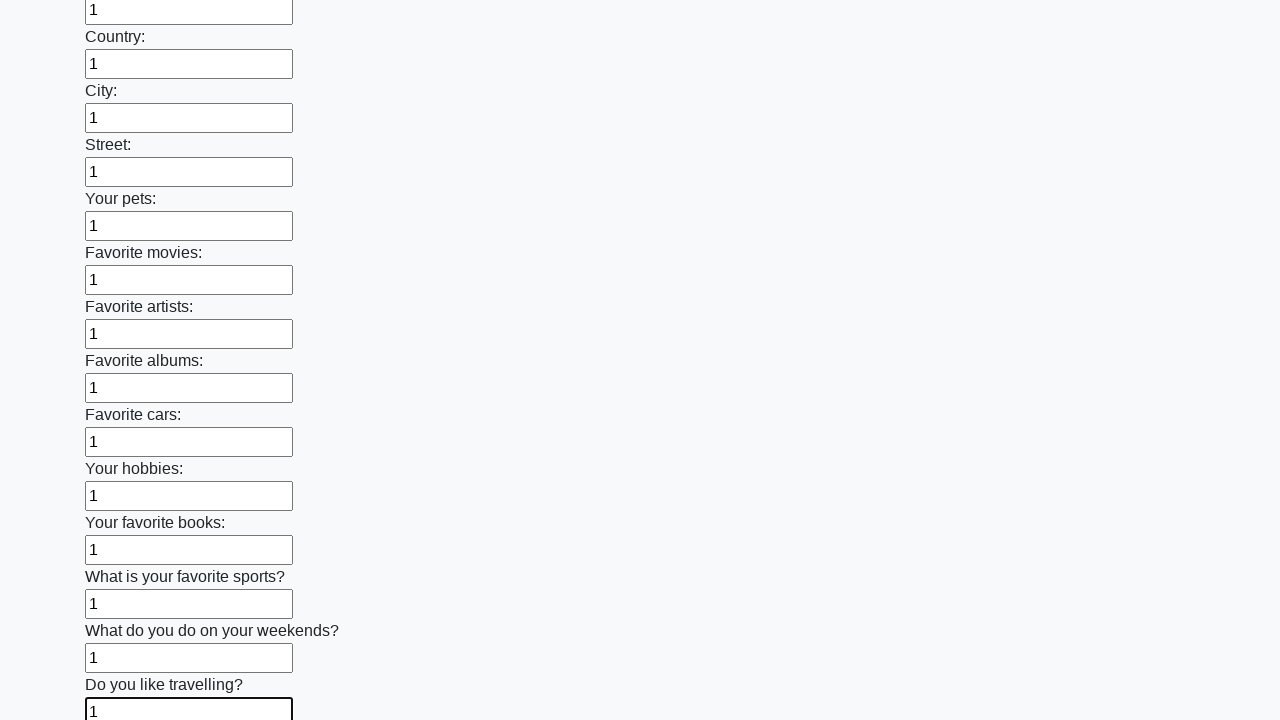

Filled an input field with value '1' on input >> nth=16
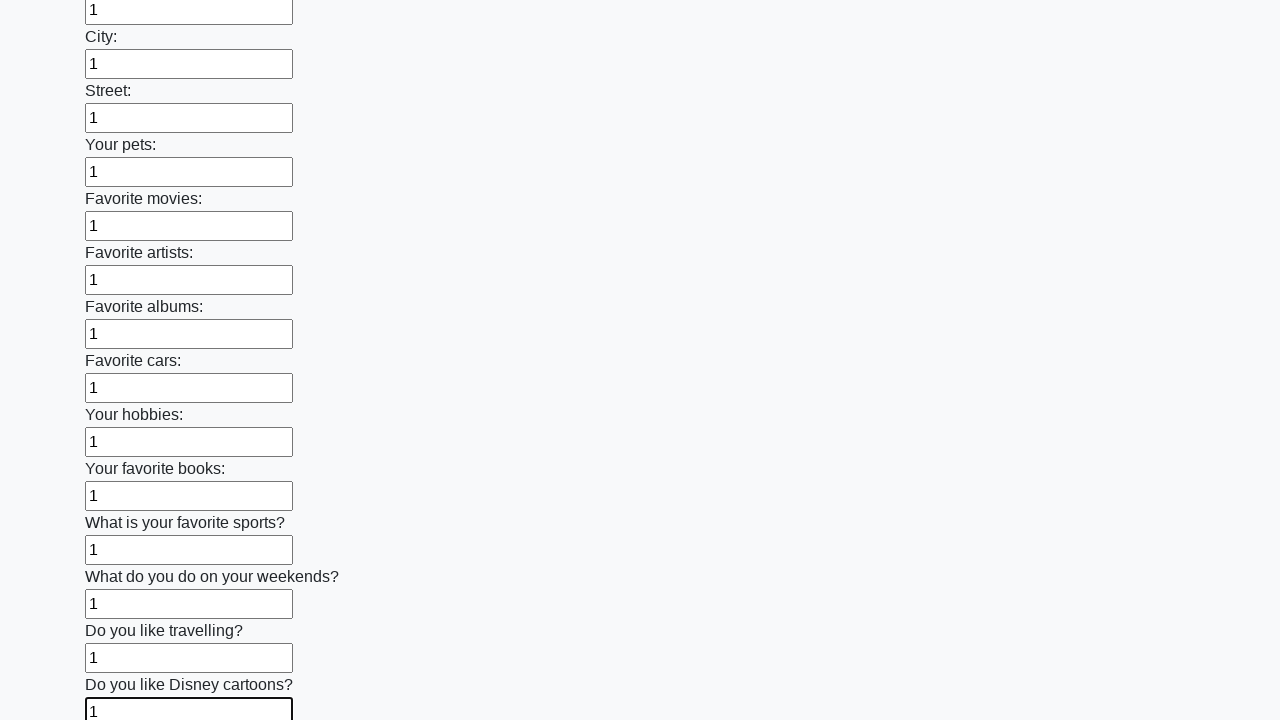

Filled an input field with value '1' on input >> nth=17
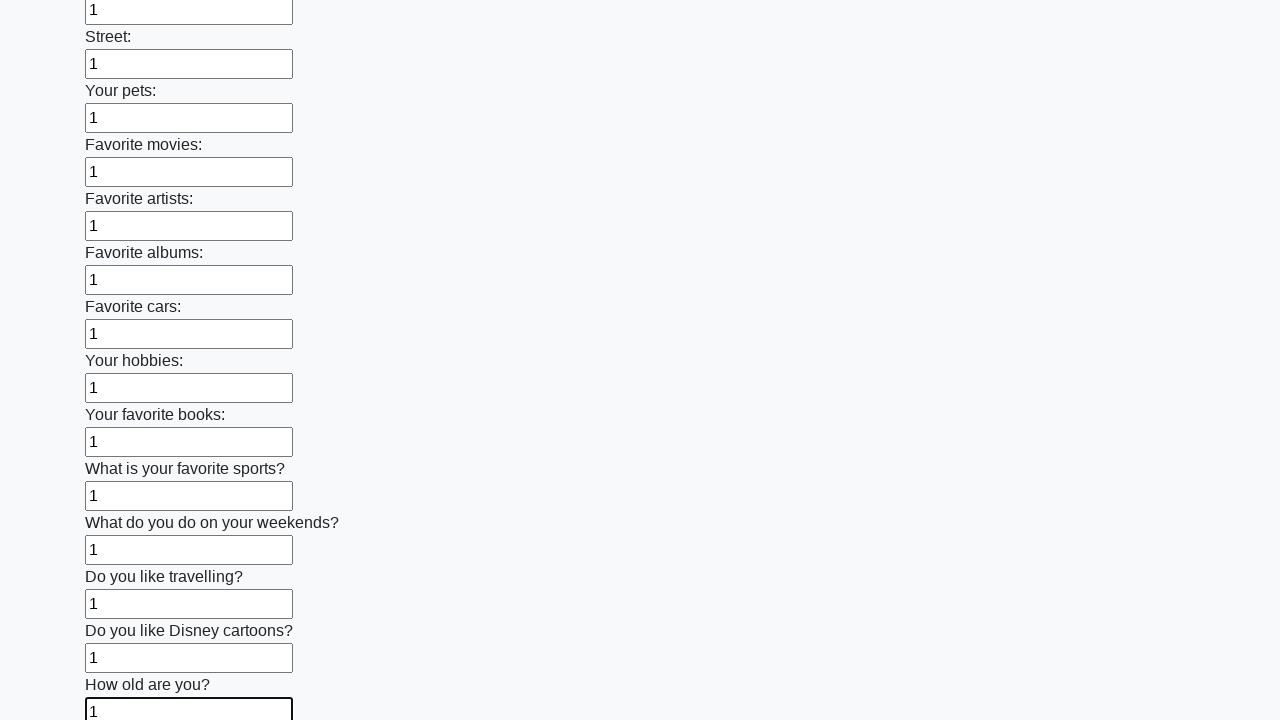

Filled an input field with value '1' on input >> nth=18
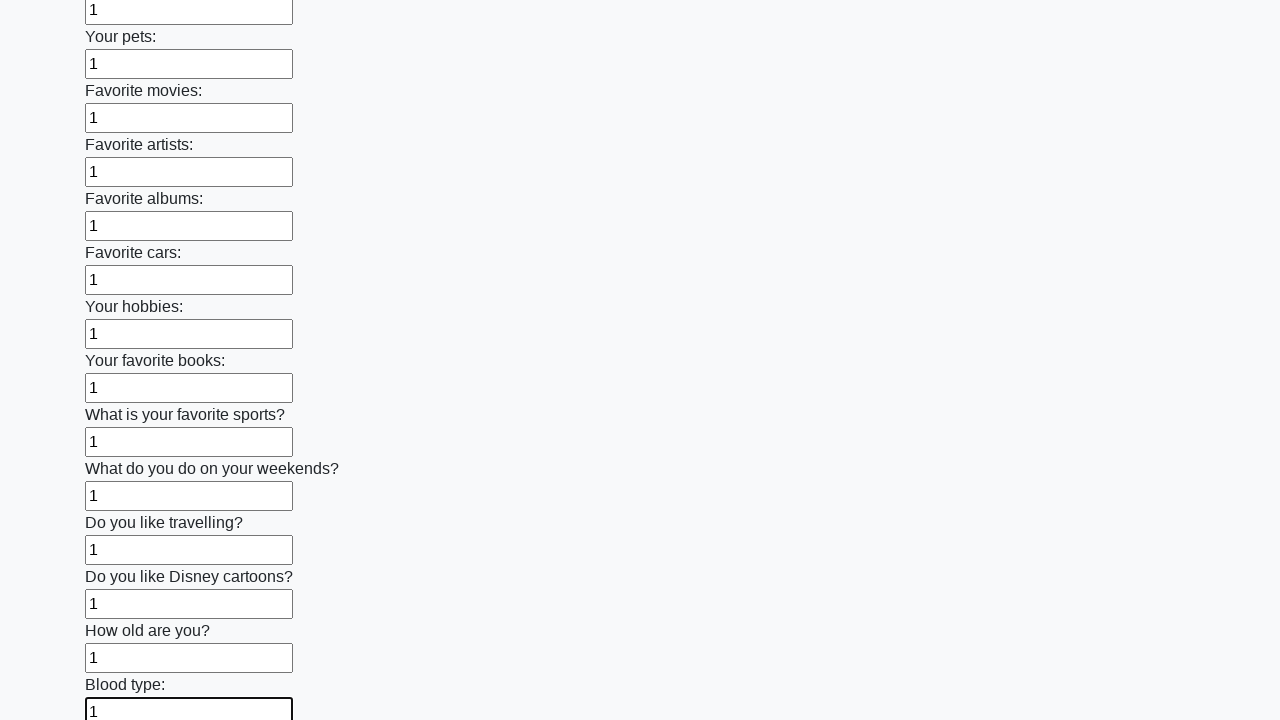

Filled an input field with value '1' on input >> nth=19
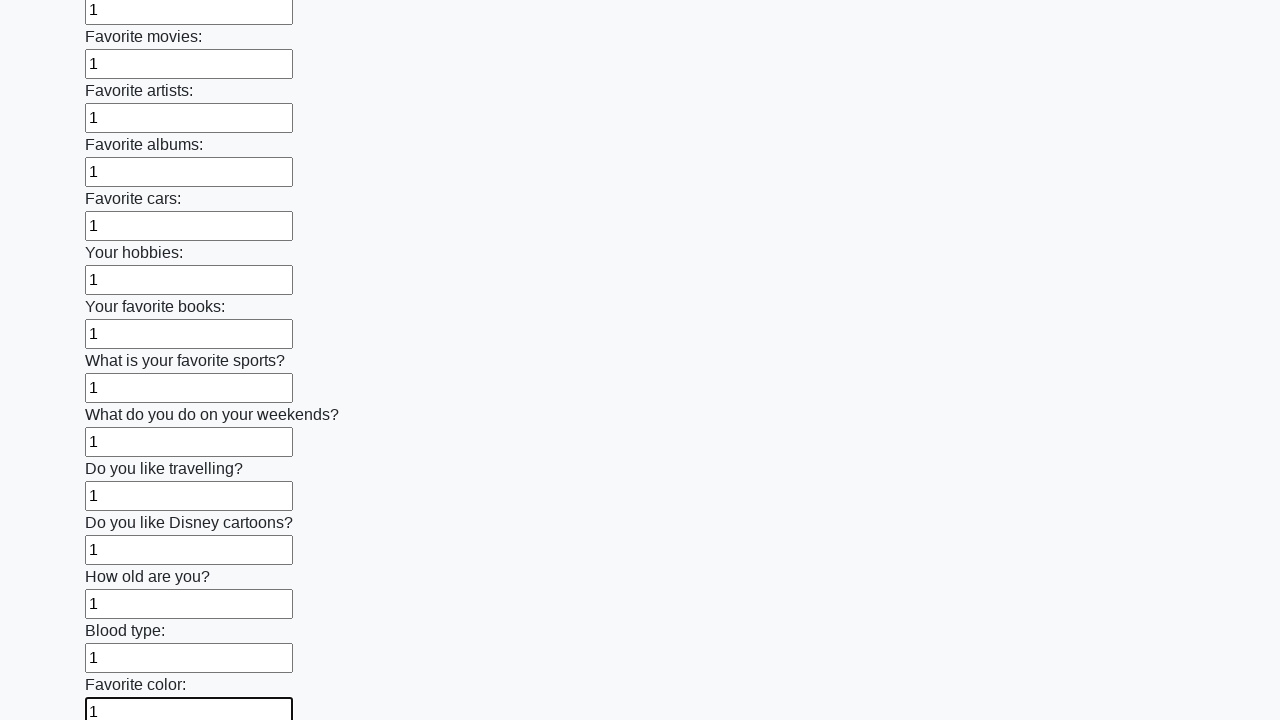

Filled an input field with value '1' on input >> nth=20
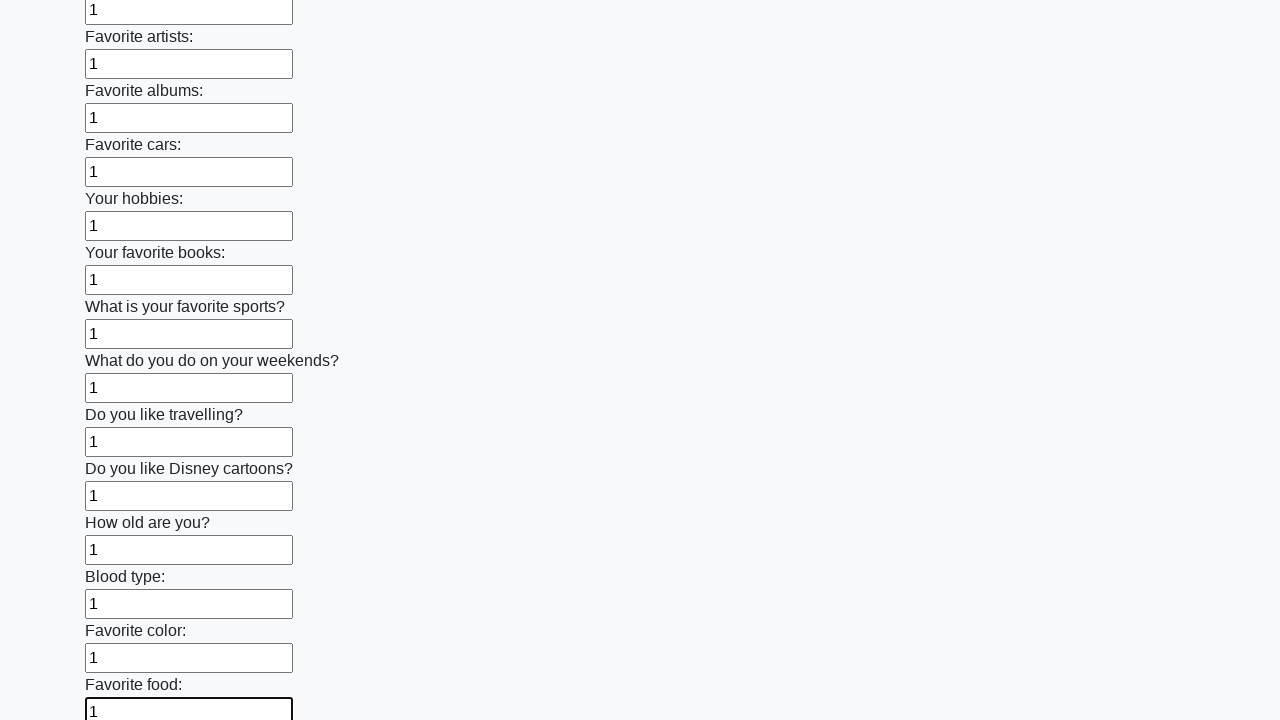

Filled an input field with value '1' on input >> nth=21
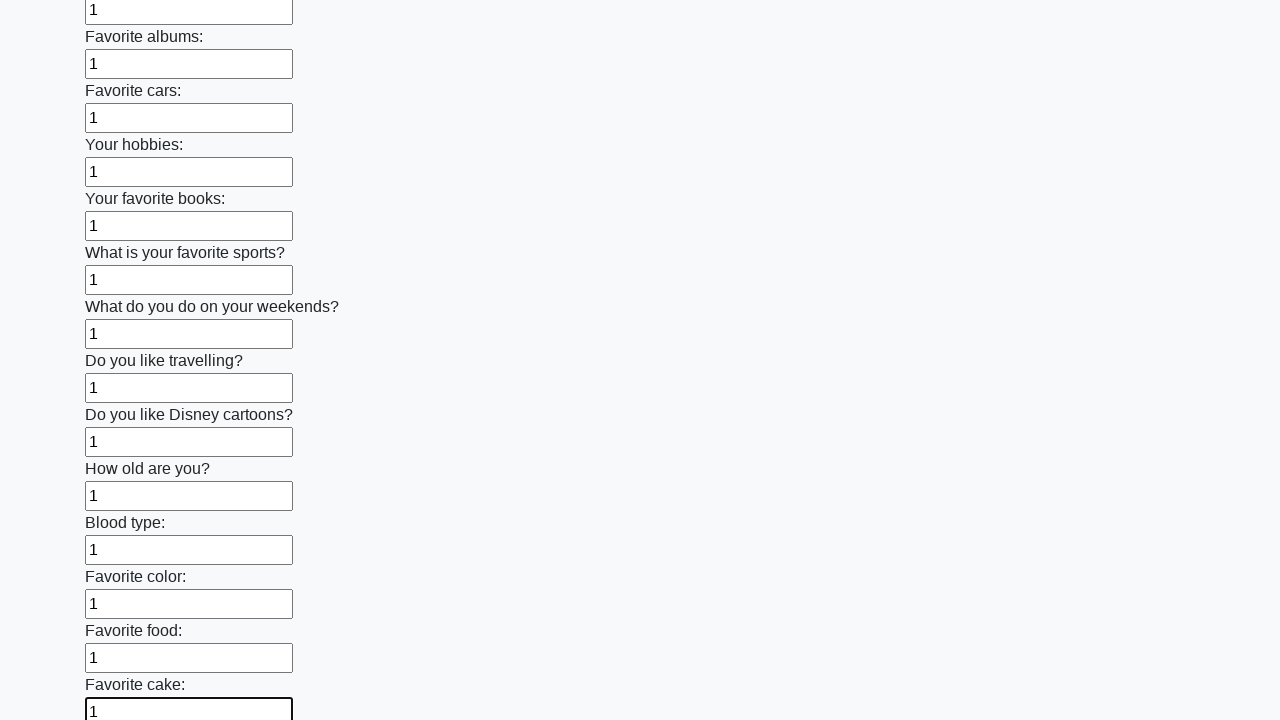

Filled an input field with value '1' on input >> nth=22
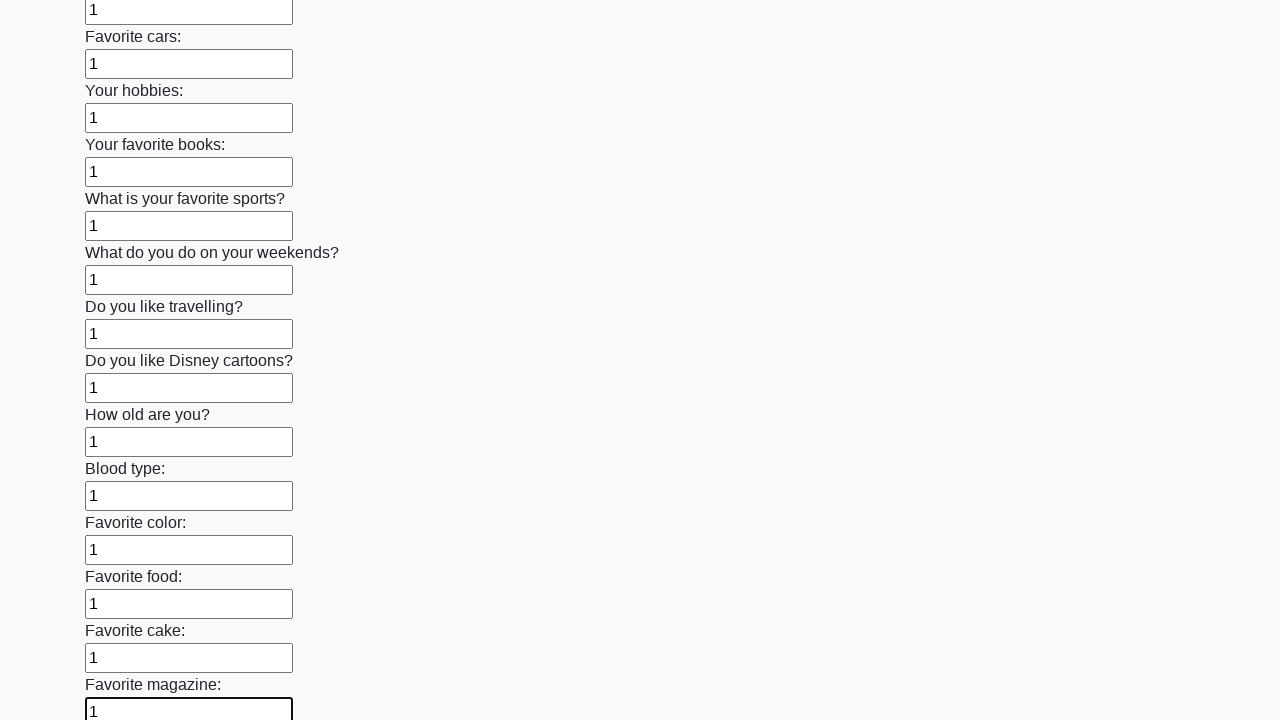

Filled an input field with value '1' on input >> nth=23
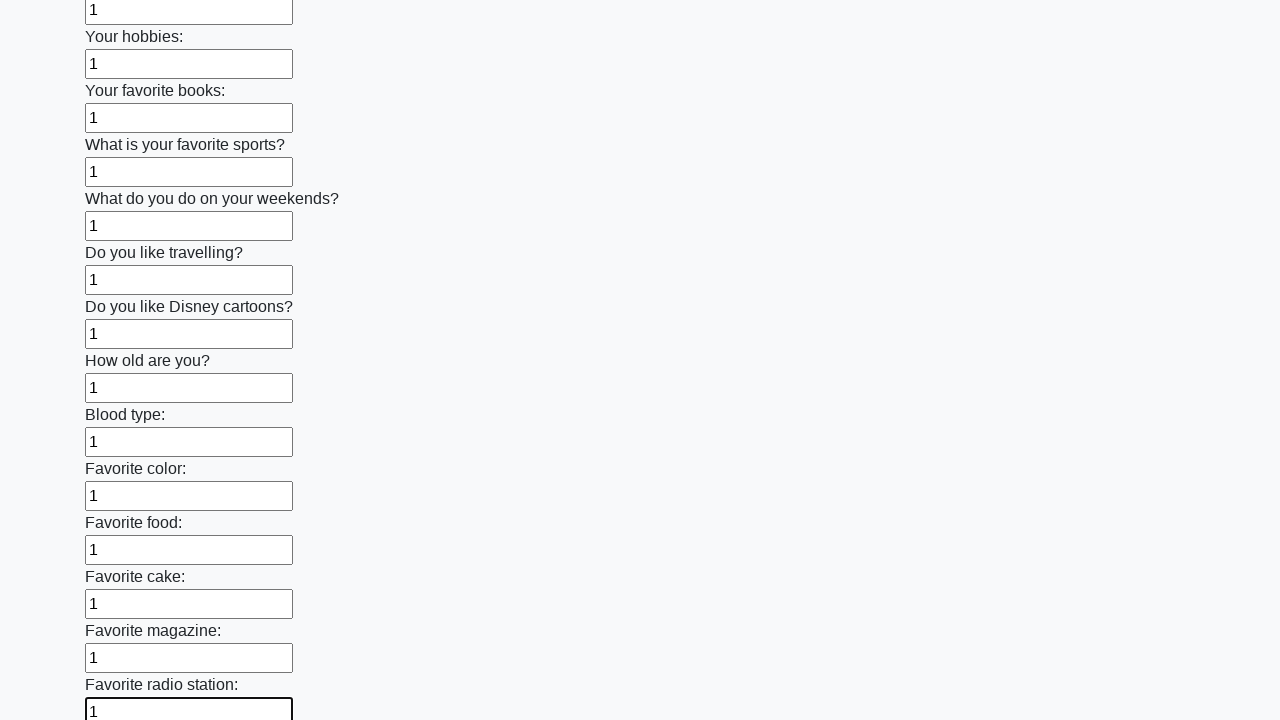

Filled an input field with value '1' on input >> nth=24
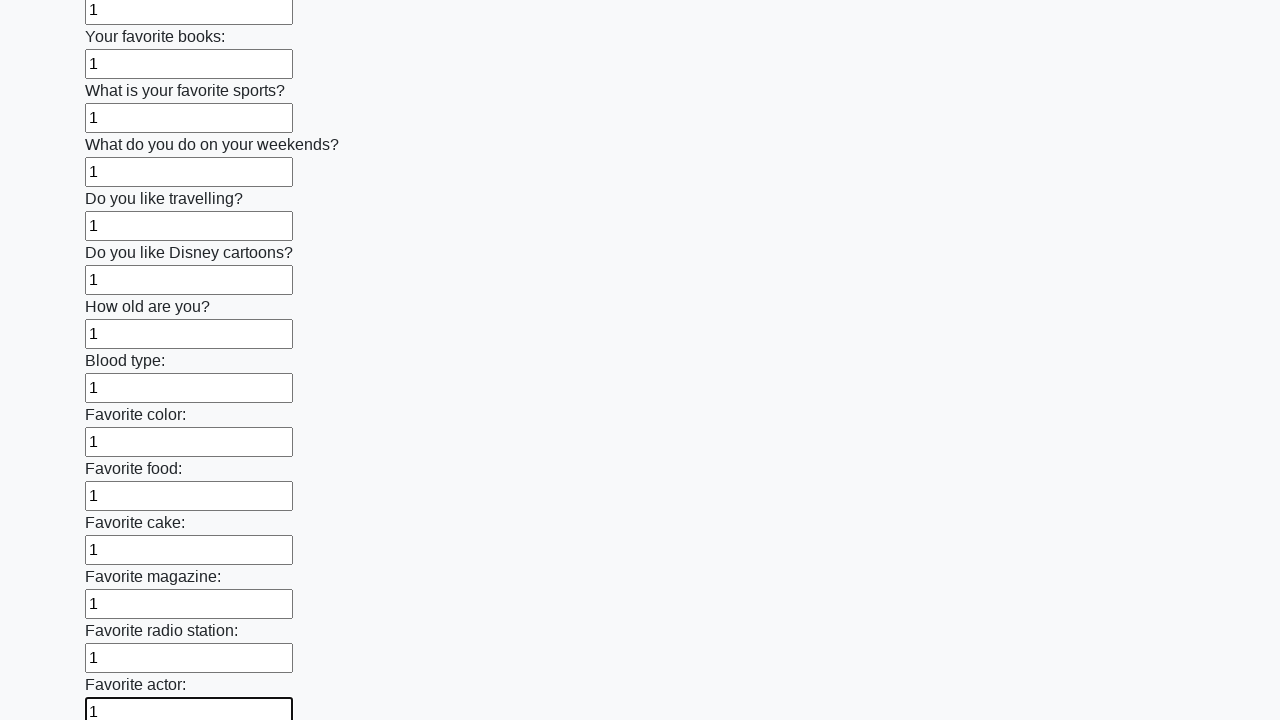

Filled an input field with value '1' on input >> nth=25
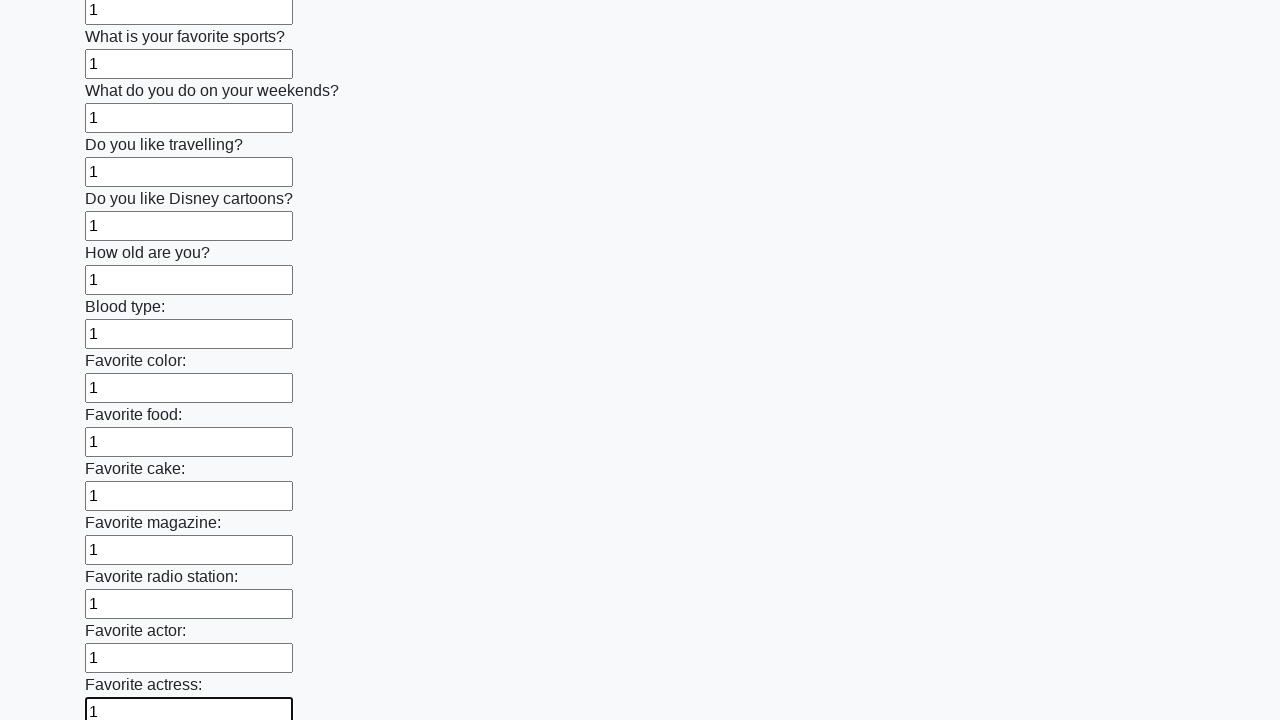

Filled an input field with value '1' on input >> nth=26
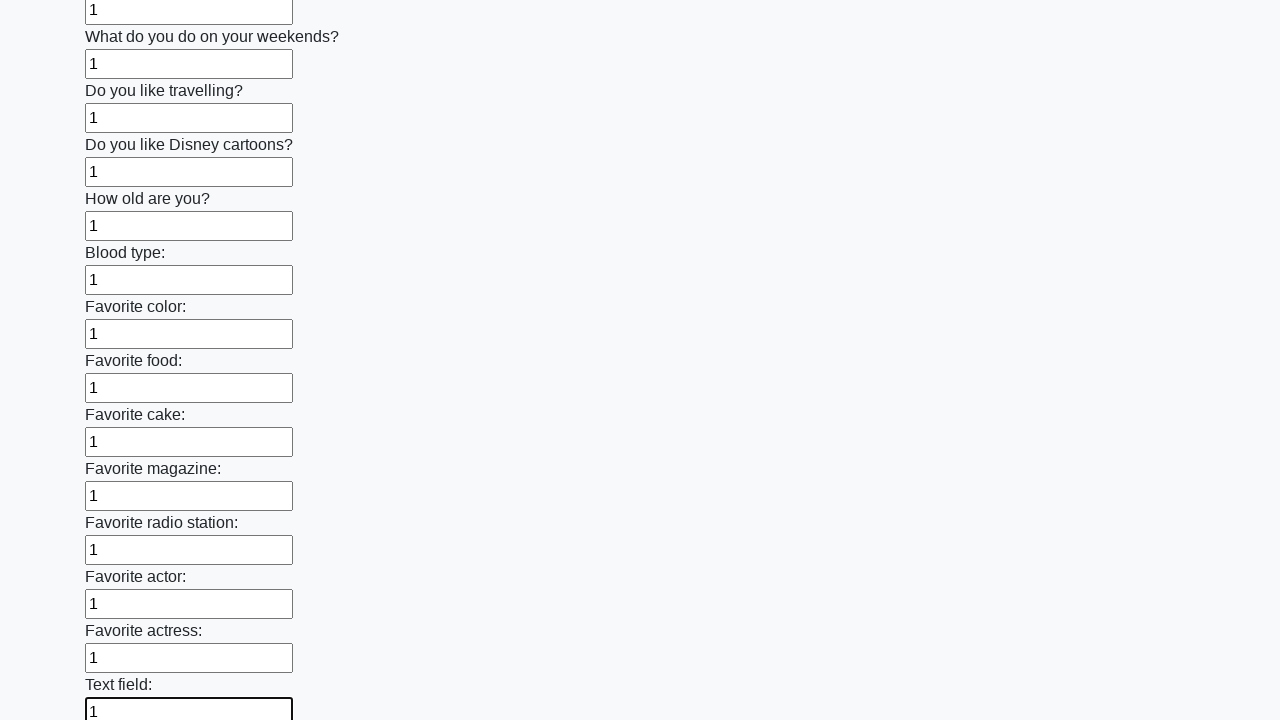

Filled an input field with value '1' on input >> nth=27
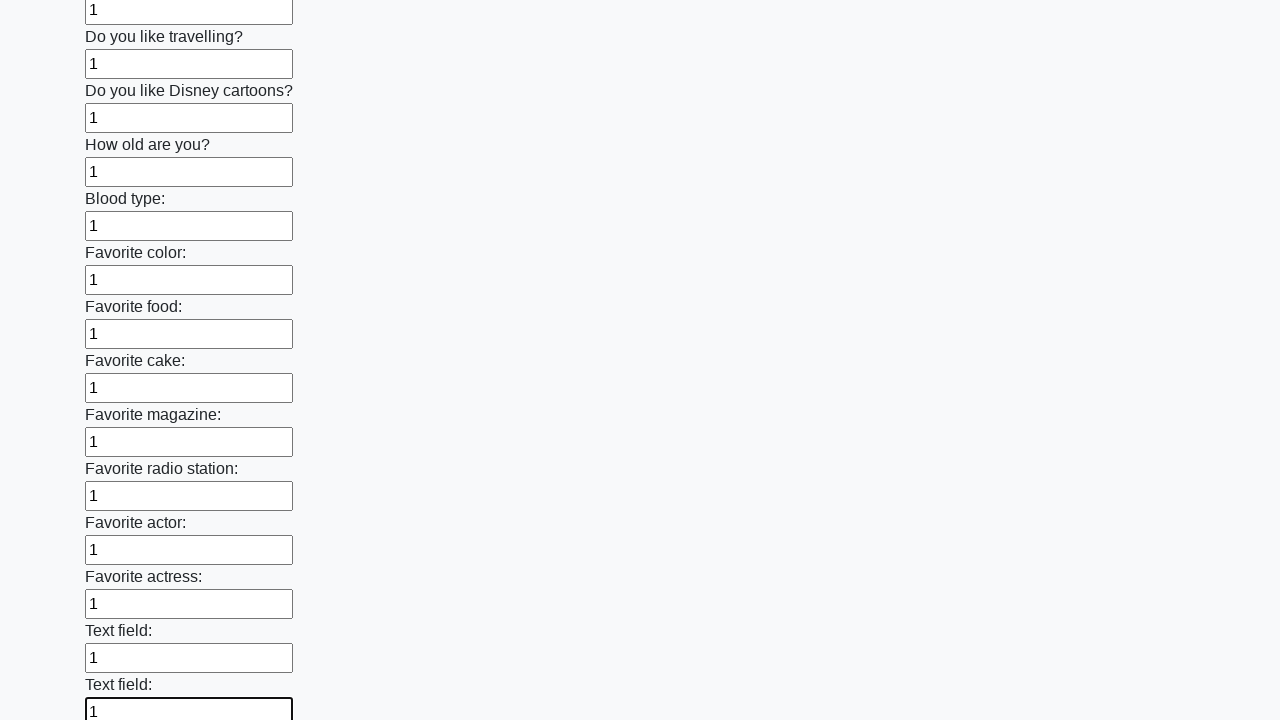

Filled an input field with value '1' on input >> nth=28
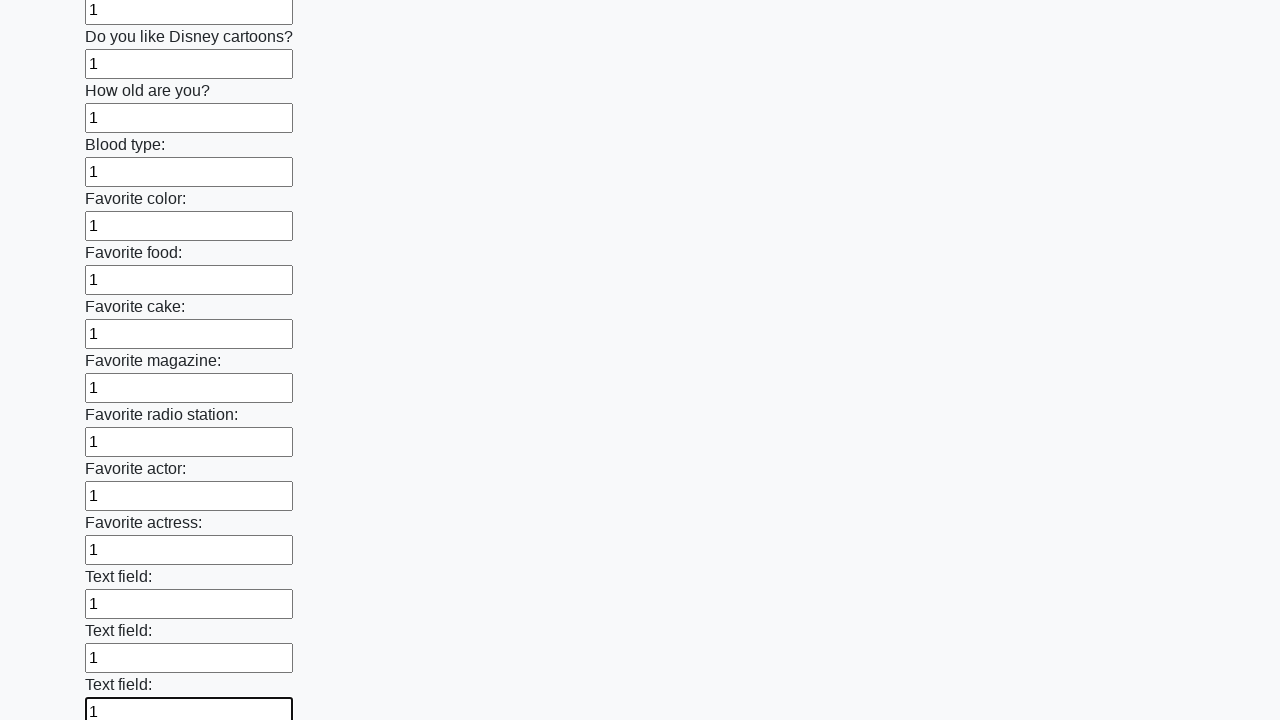

Filled an input field with value '1' on input >> nth=29
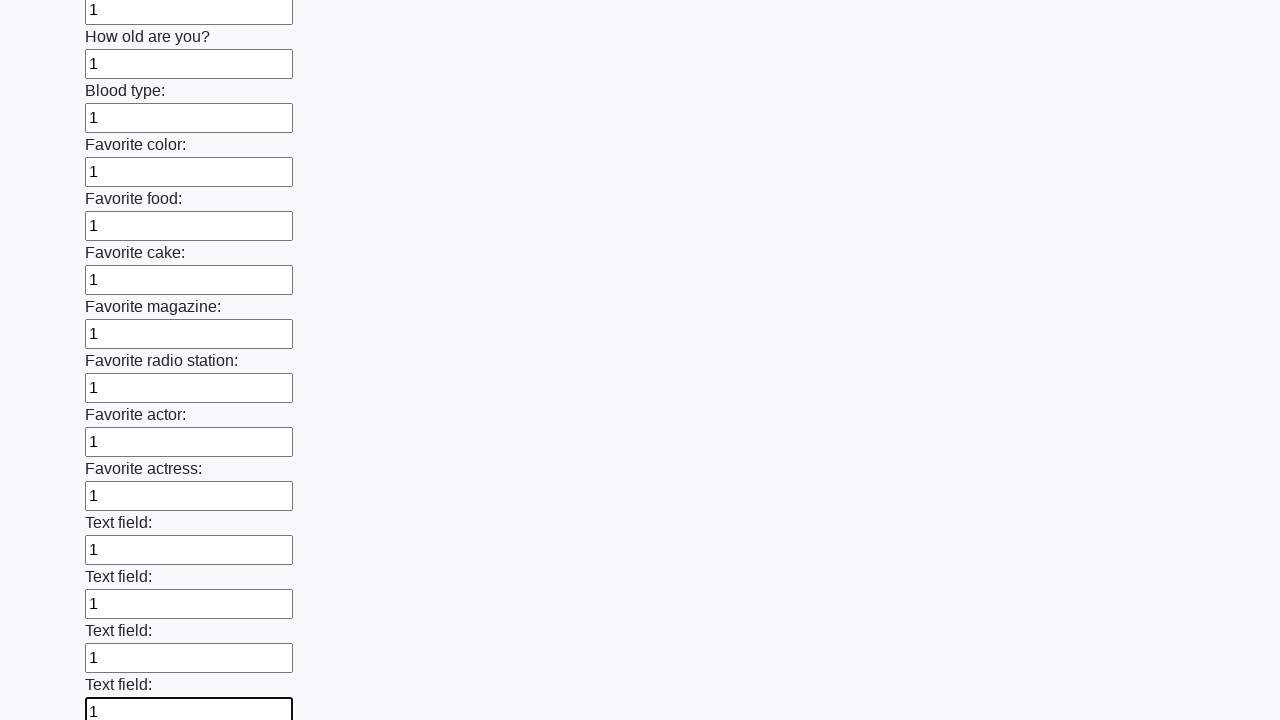

Filled an input field with value '1' on input >> nth=30
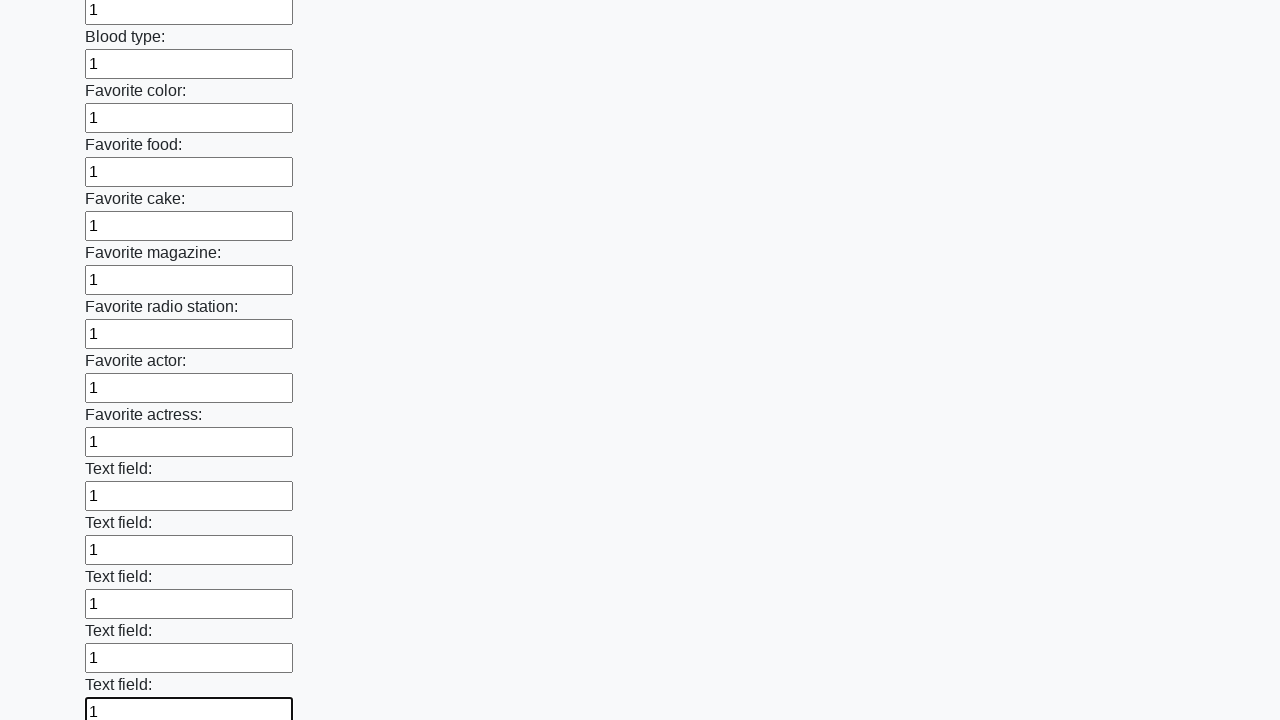

Filled an input field with value '1' on input >> nth=31
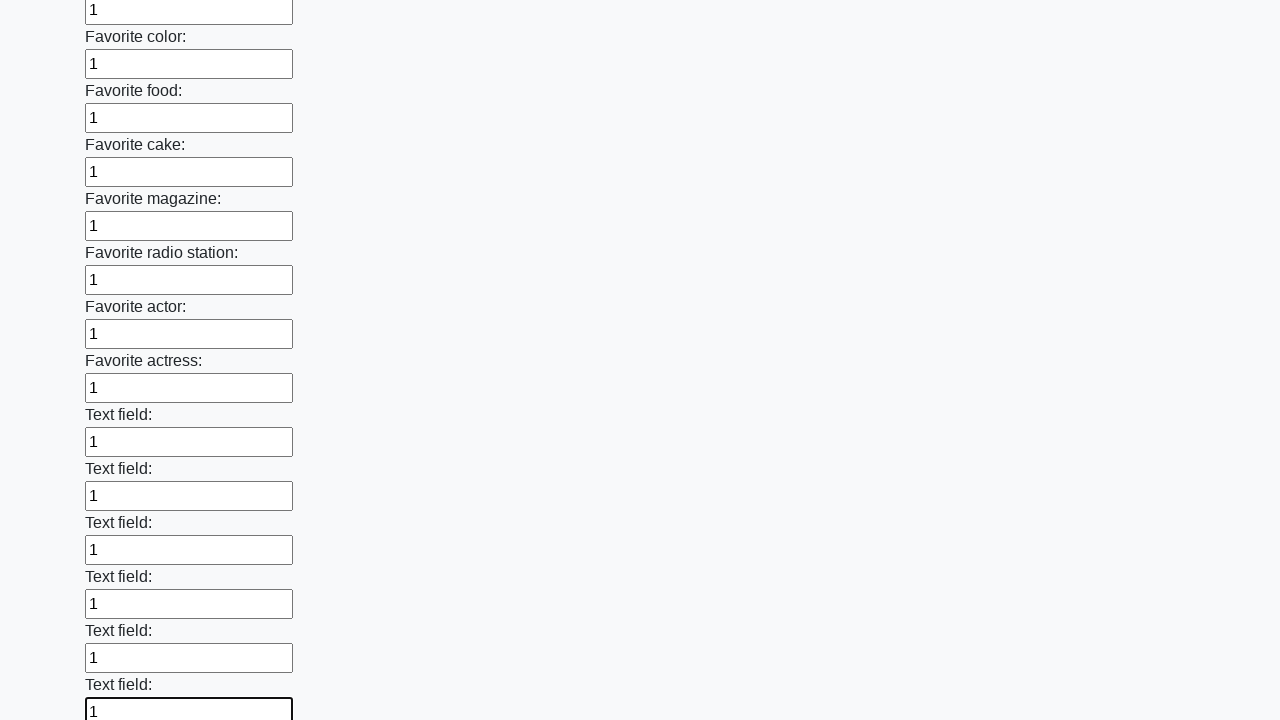

Filled an input field with value '1' on input >> nth=32
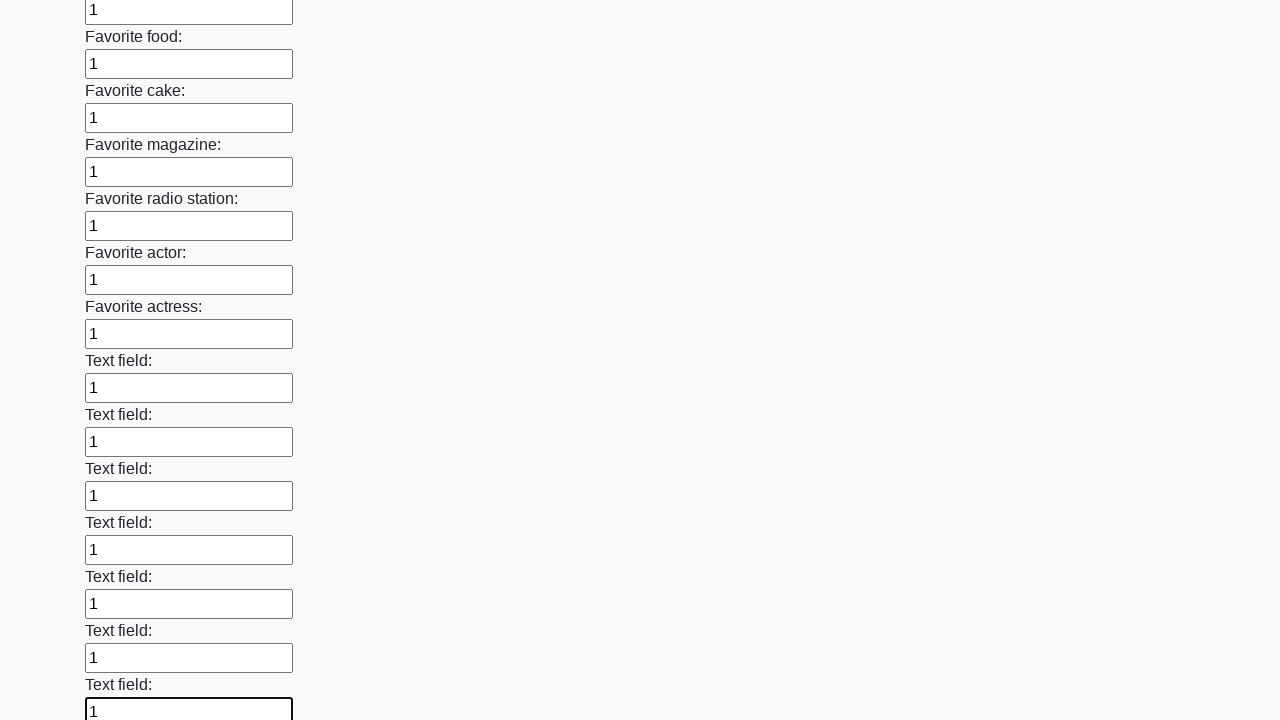

Filled an input field with value '1' on input >> nth=33
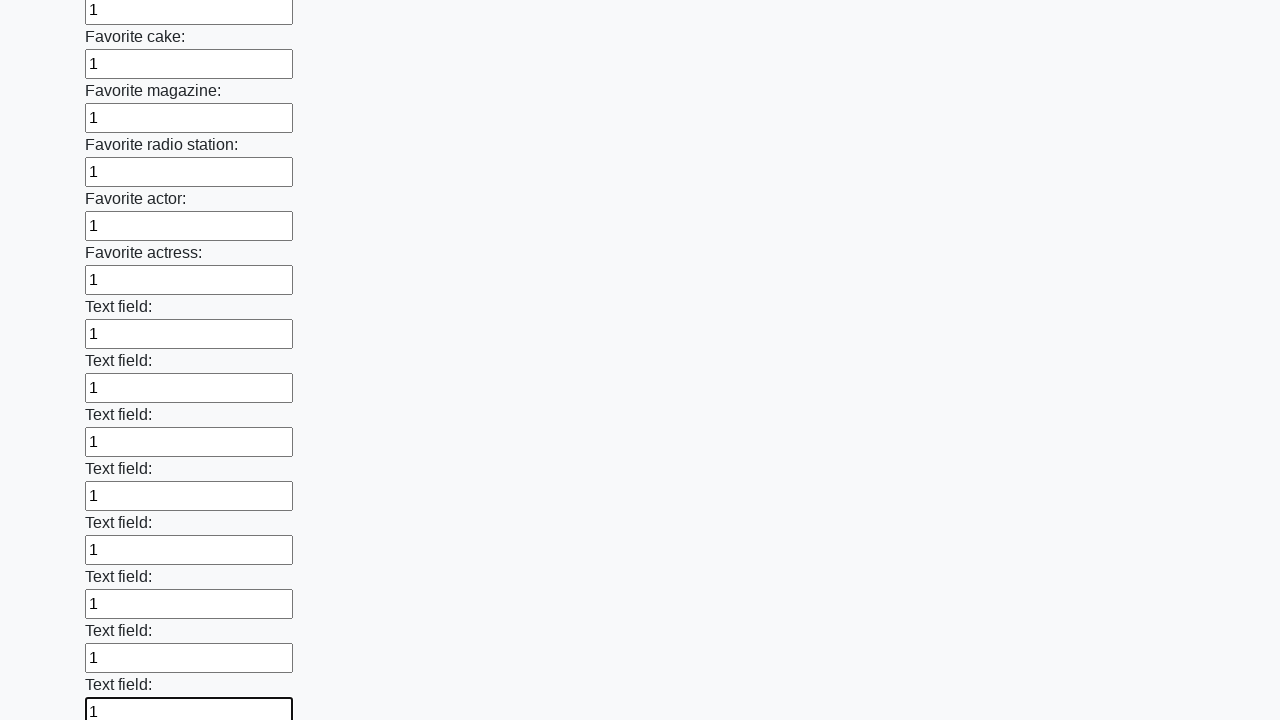

Filled an input field with value '1' on input >> nth=34
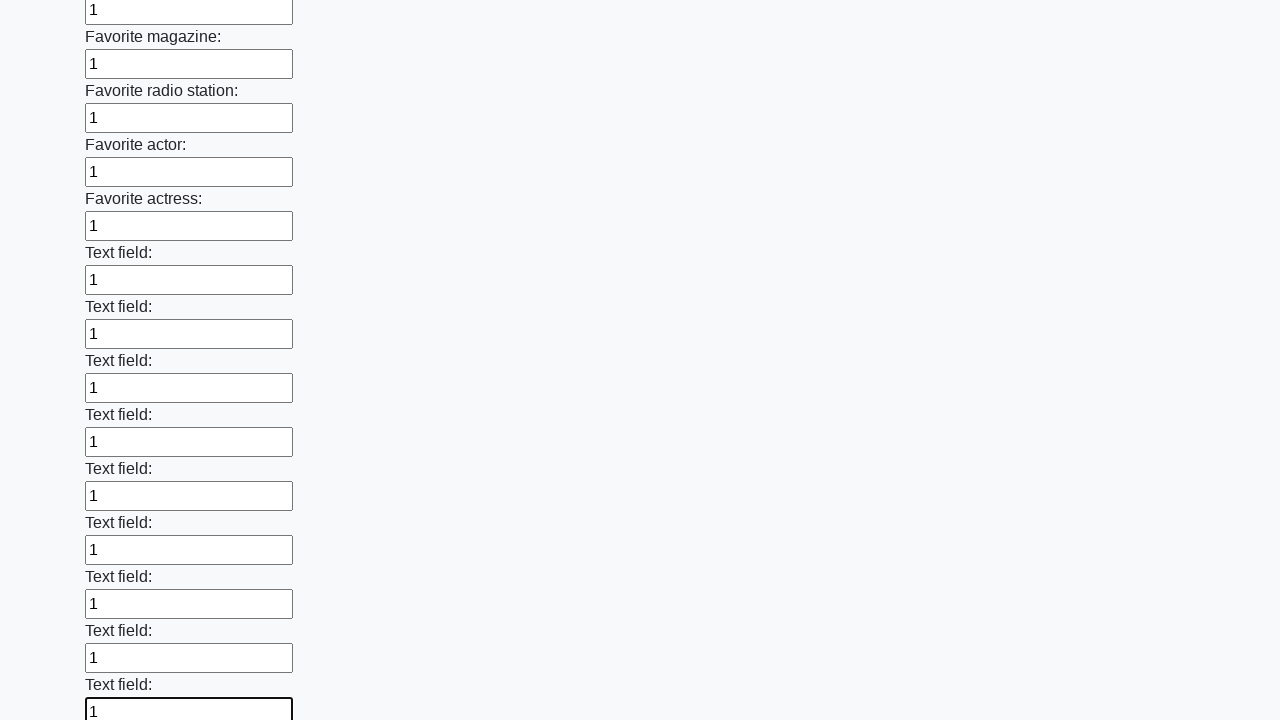

Filled an input field with value '1' on input >> nth=35
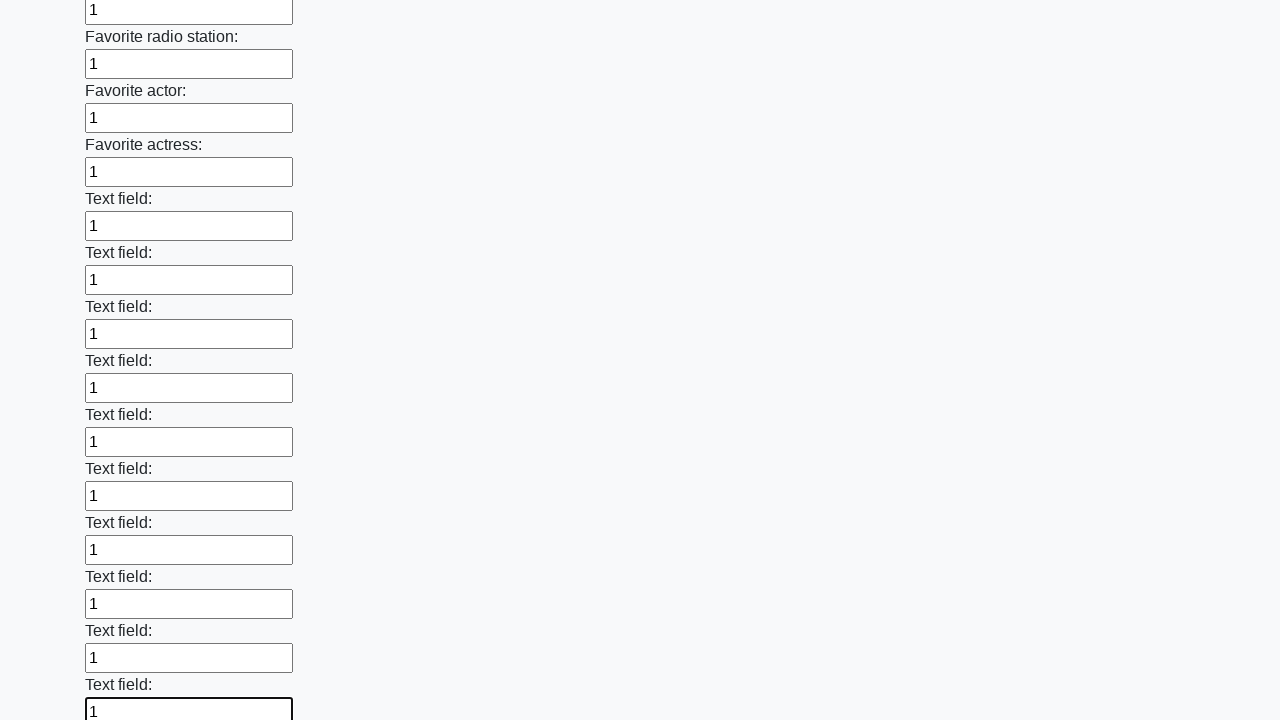

Filled an input field with value '1' on input >> nth=36
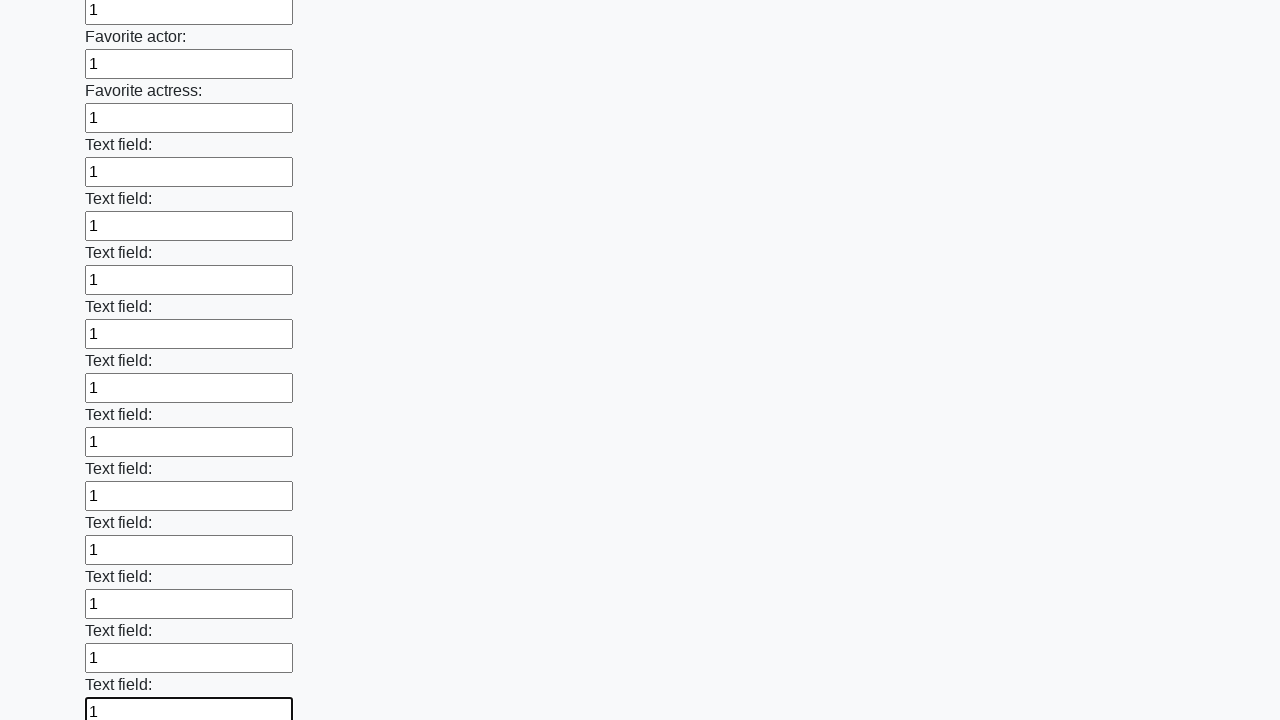

Filled an input field with value '1' on input >> nth=37
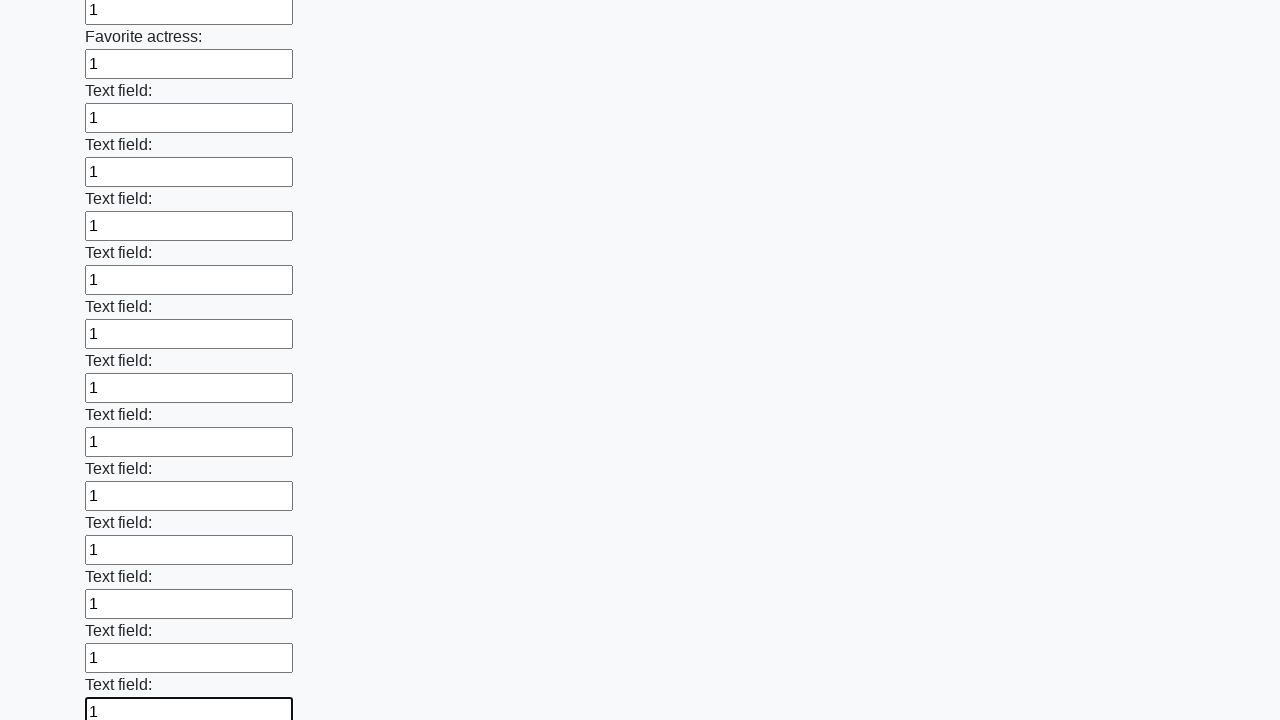

Filled an input field with value '1' on input >> nth=38
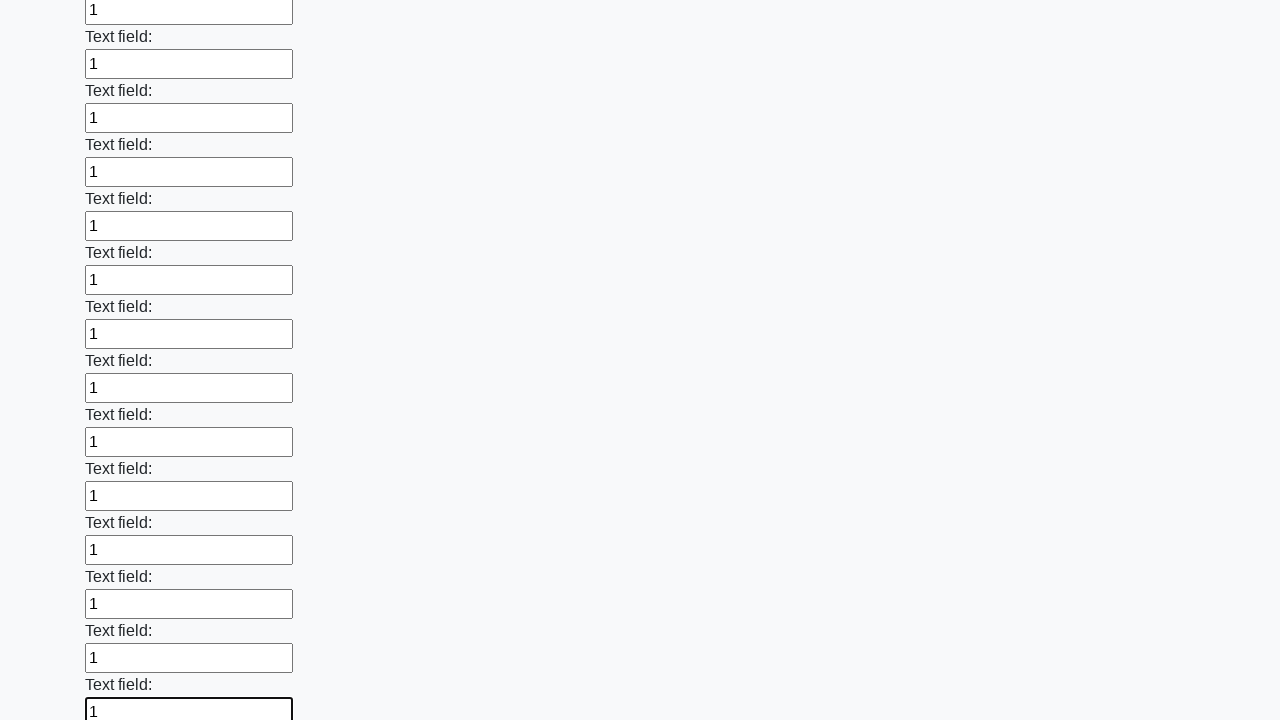

Filled an input field with value '1' on input >> nth=39
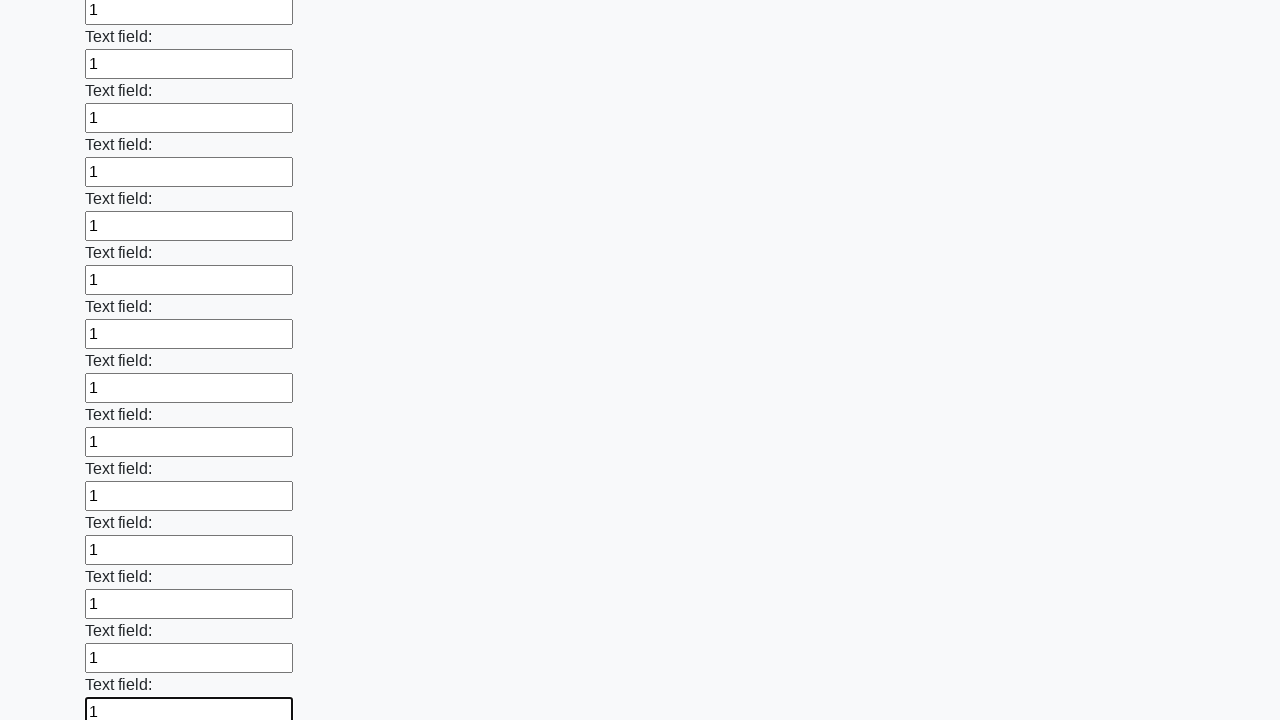

Filled an input field with value '1' on input >> nth=40
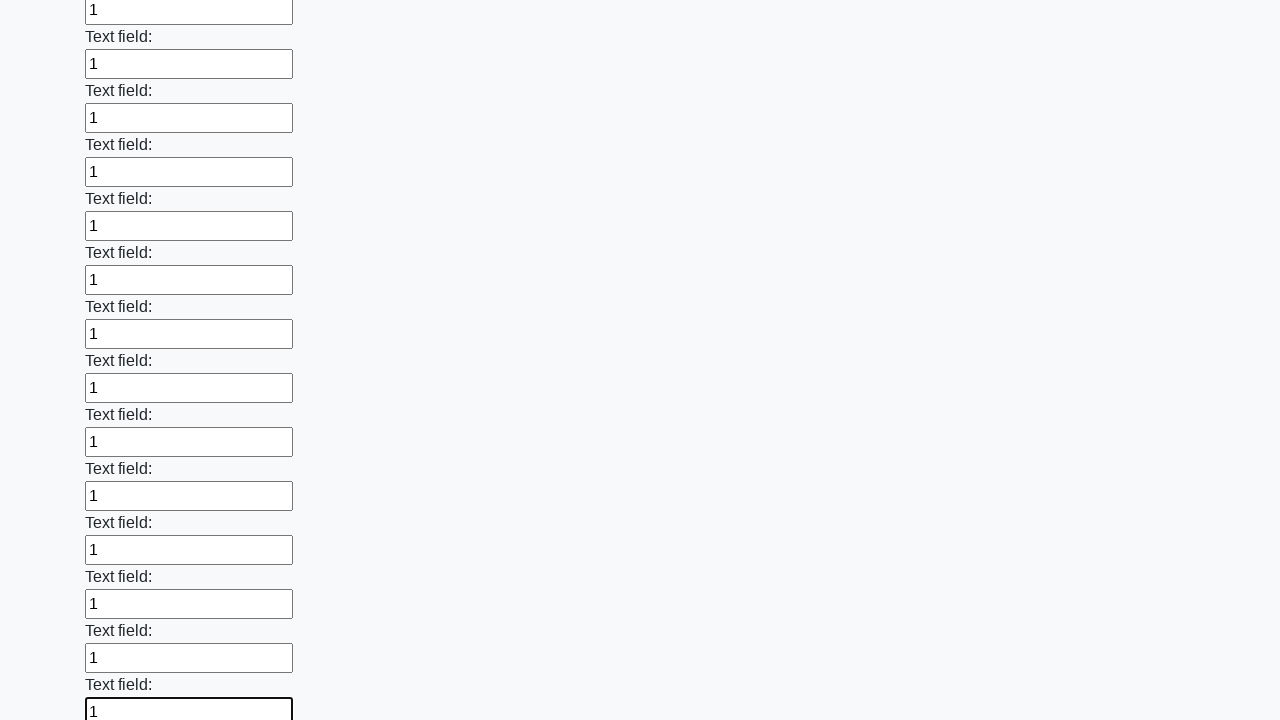

Filled an input field with value '1' on input >> nth=41
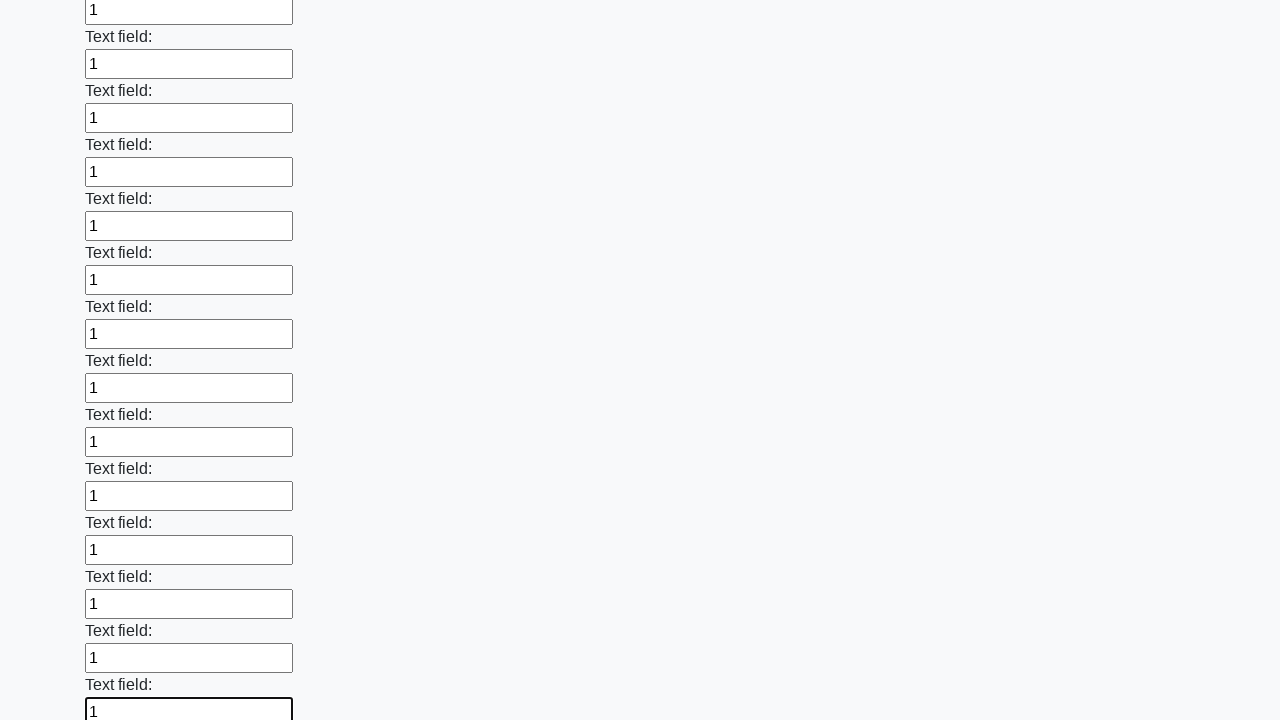

Filled an input field with value '1' on input >> nth=42
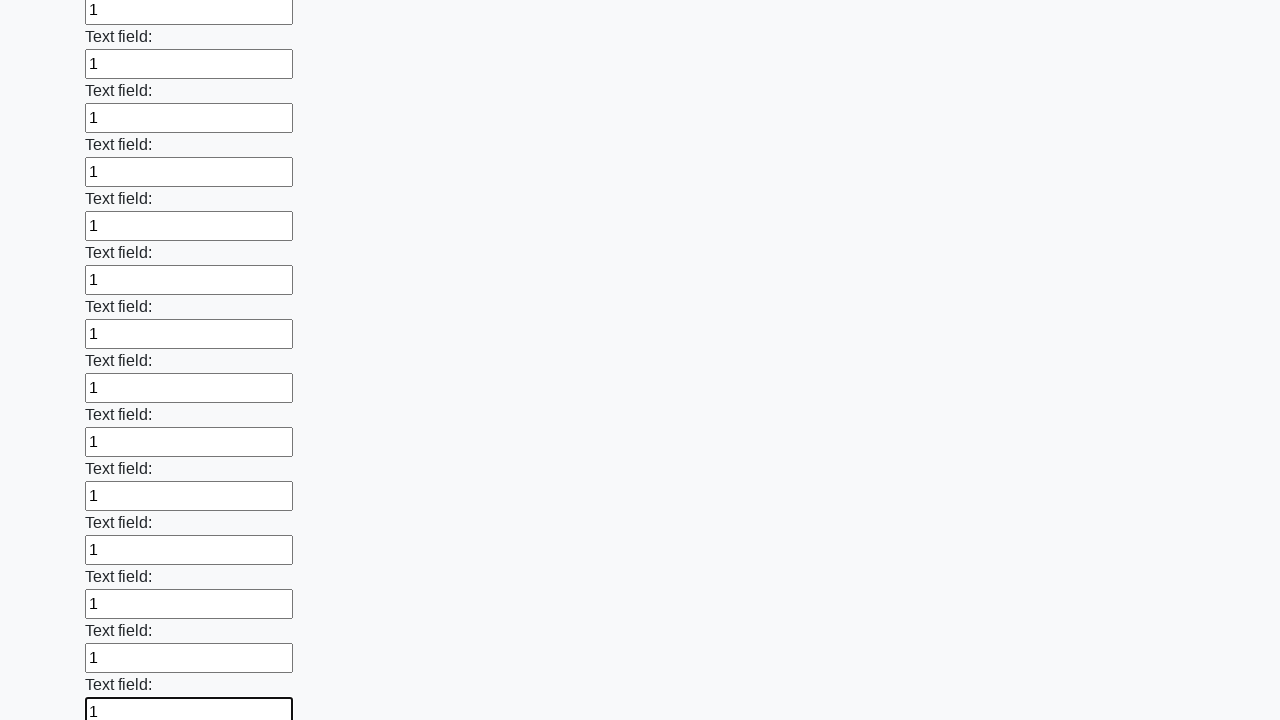

Filled an input field with value '1' on input >> nth=43
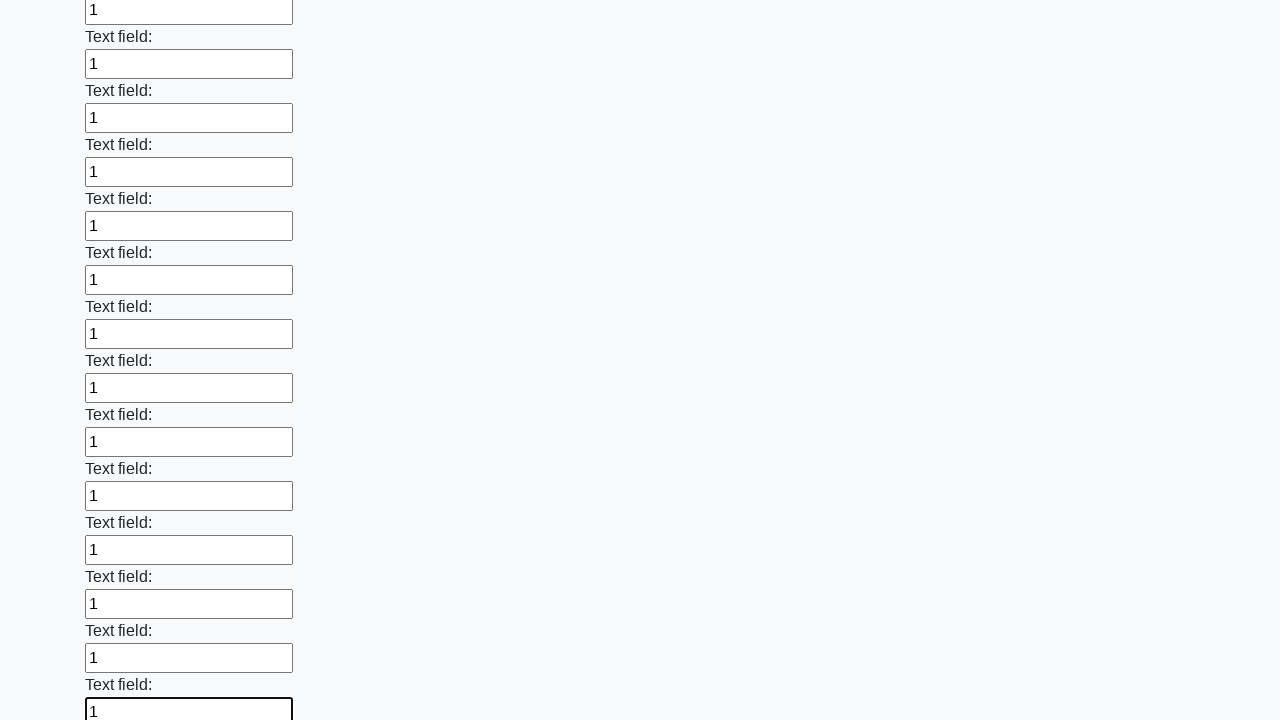

Filled an input field with value '1' on input >> nth=44
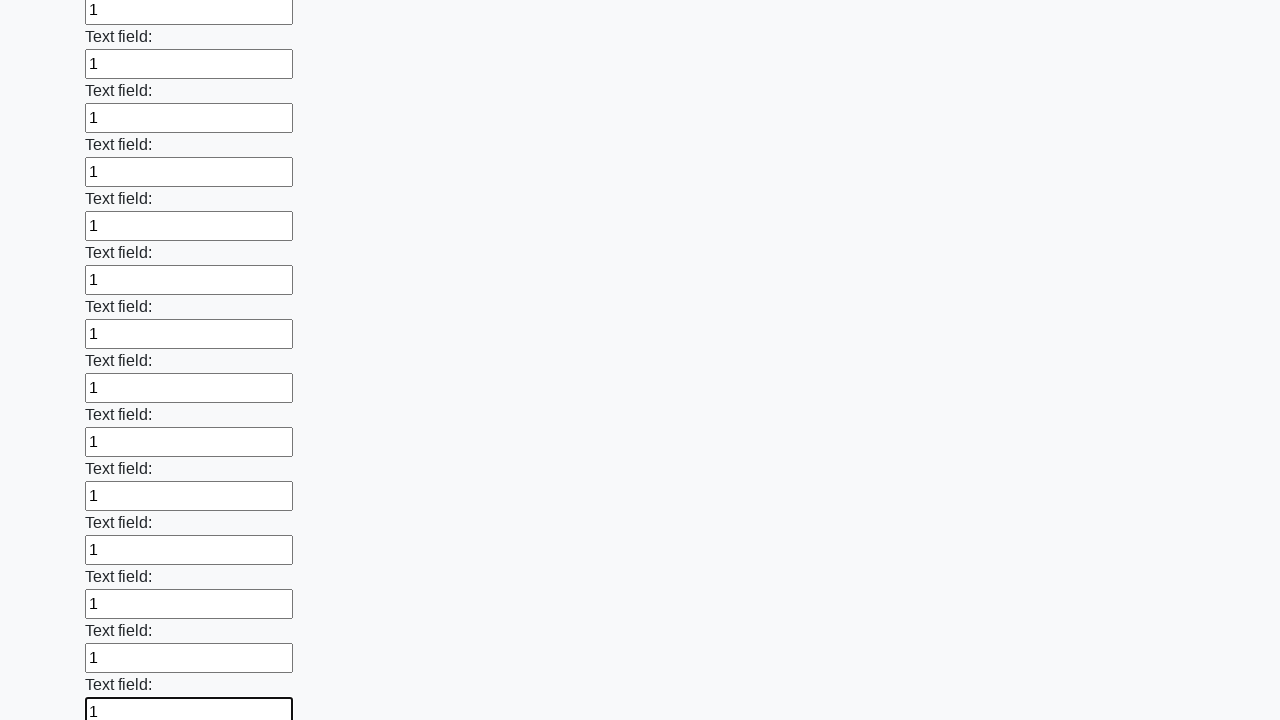

Filled an input field with value '1' on input >> nth=45
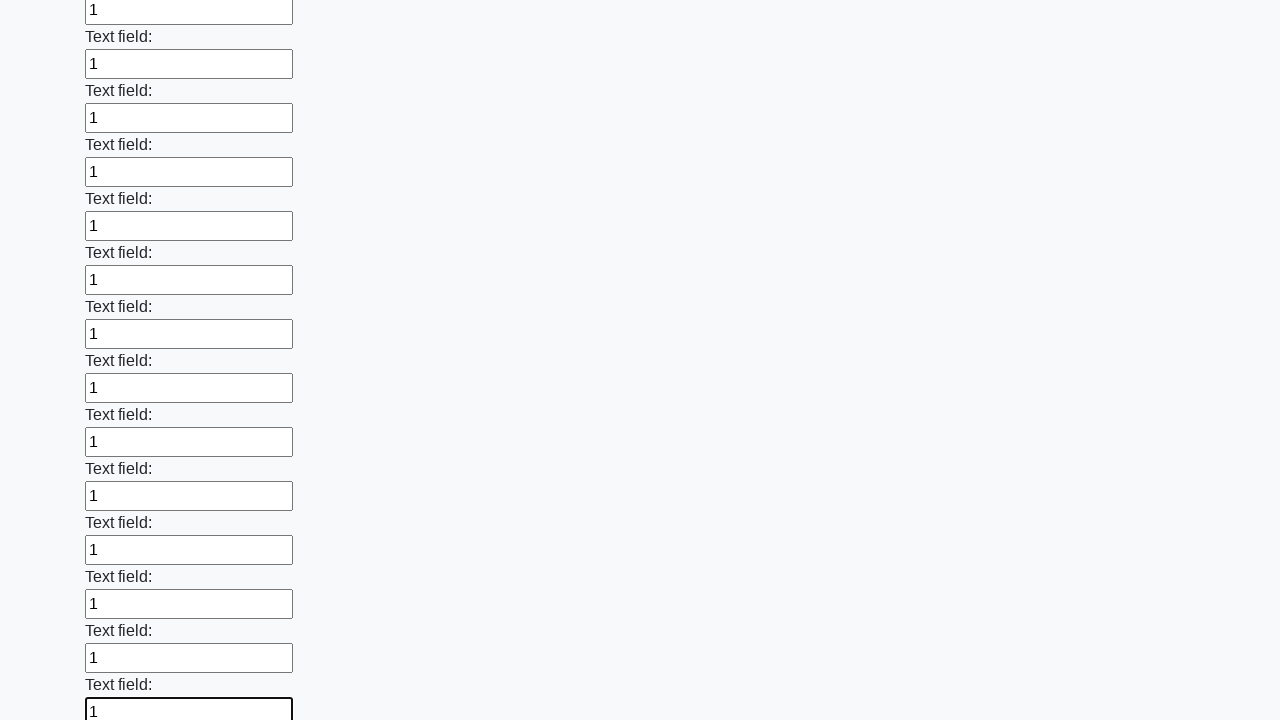

Filled an input field with value '1' on input >> nth=46
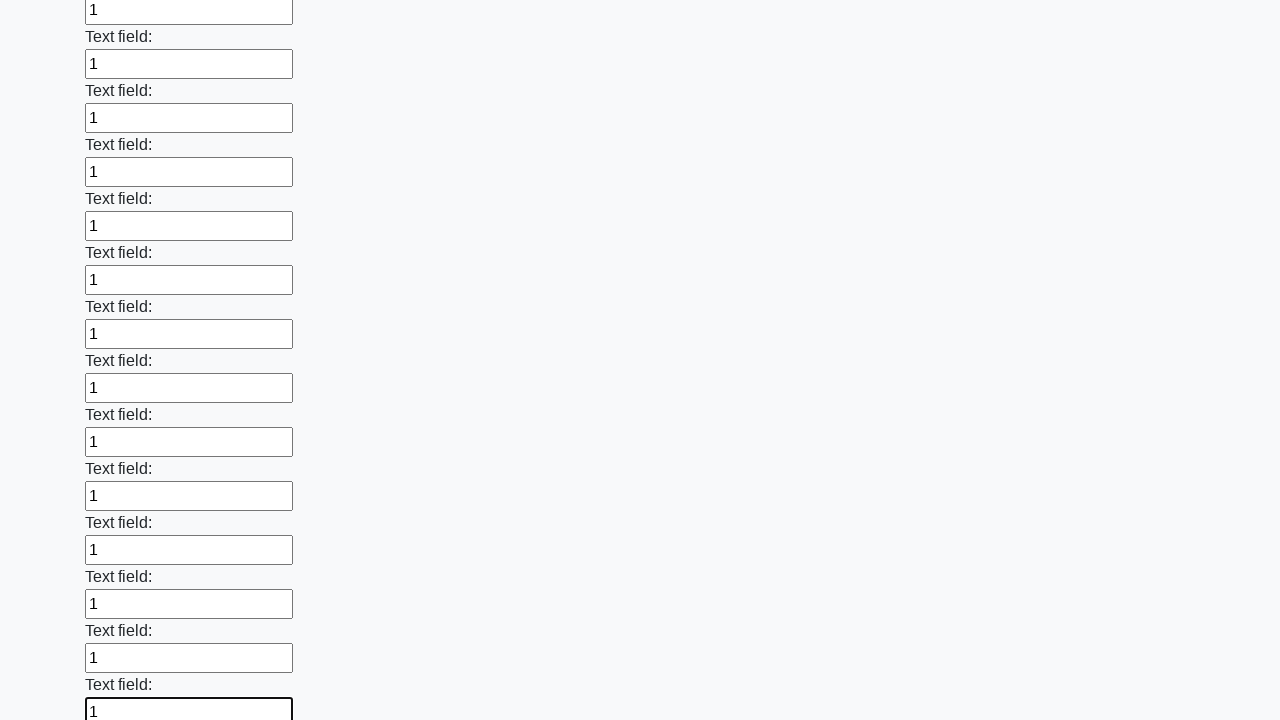

Filled an input field with value '1' on input >> nth=47
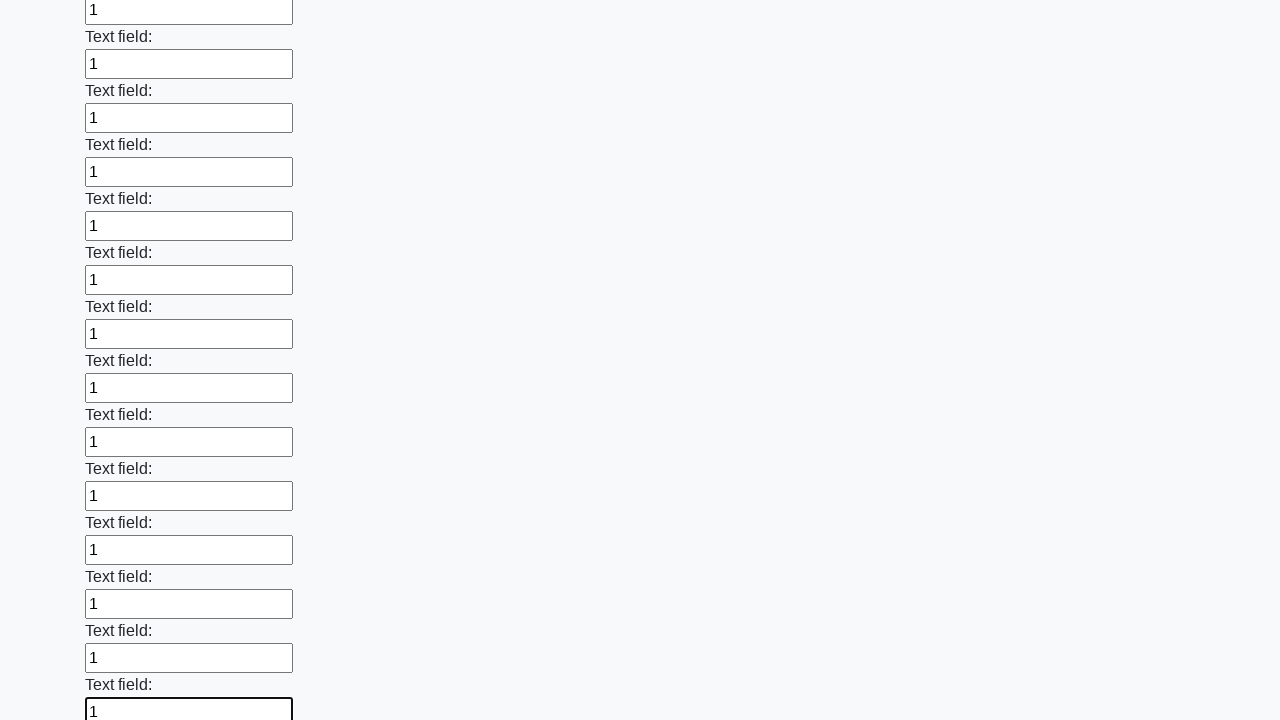

Filled an input field with value '1' on input >> nth=48
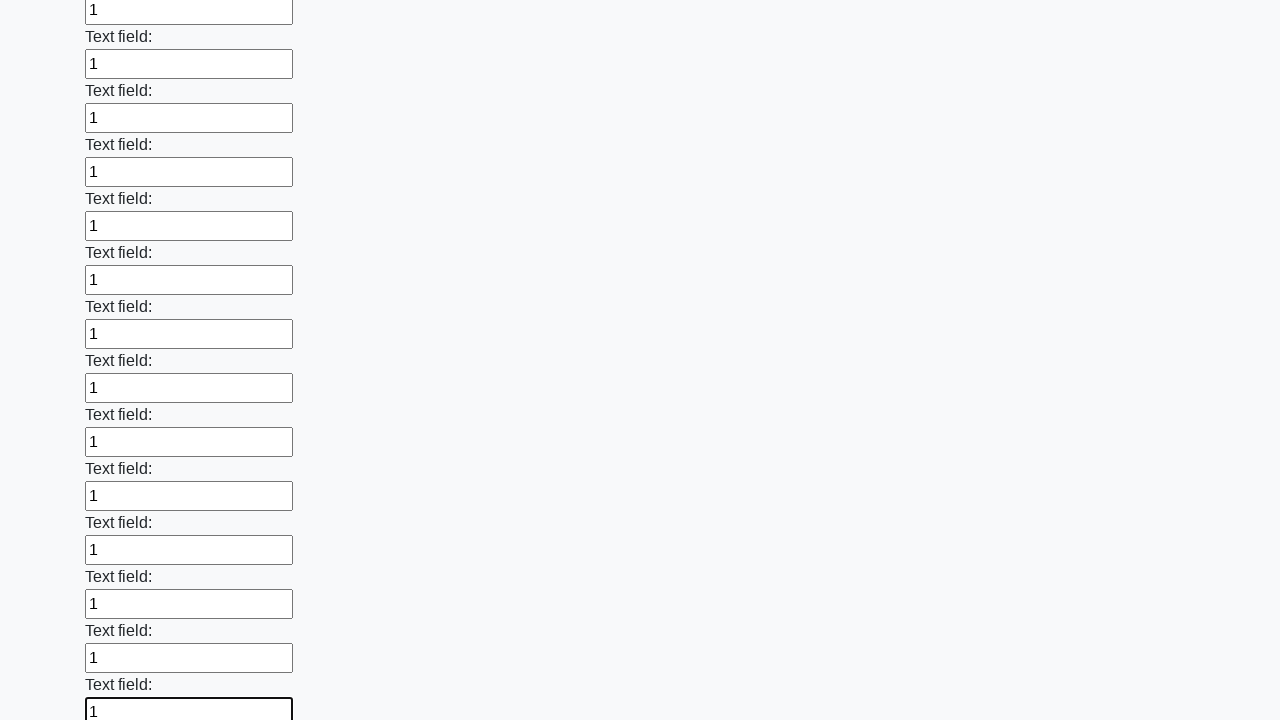

Filled an input field with value '1' on input >> nth=49
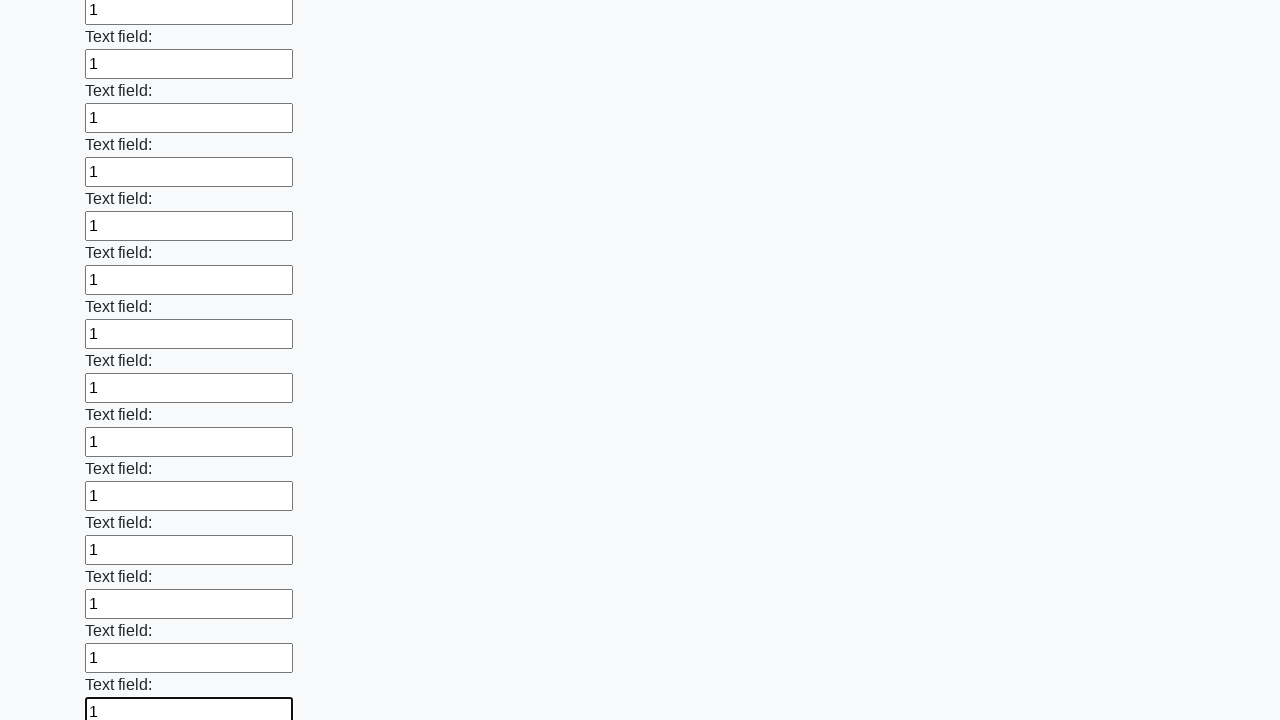

Filled an input field with value '1' on input >> nth=50
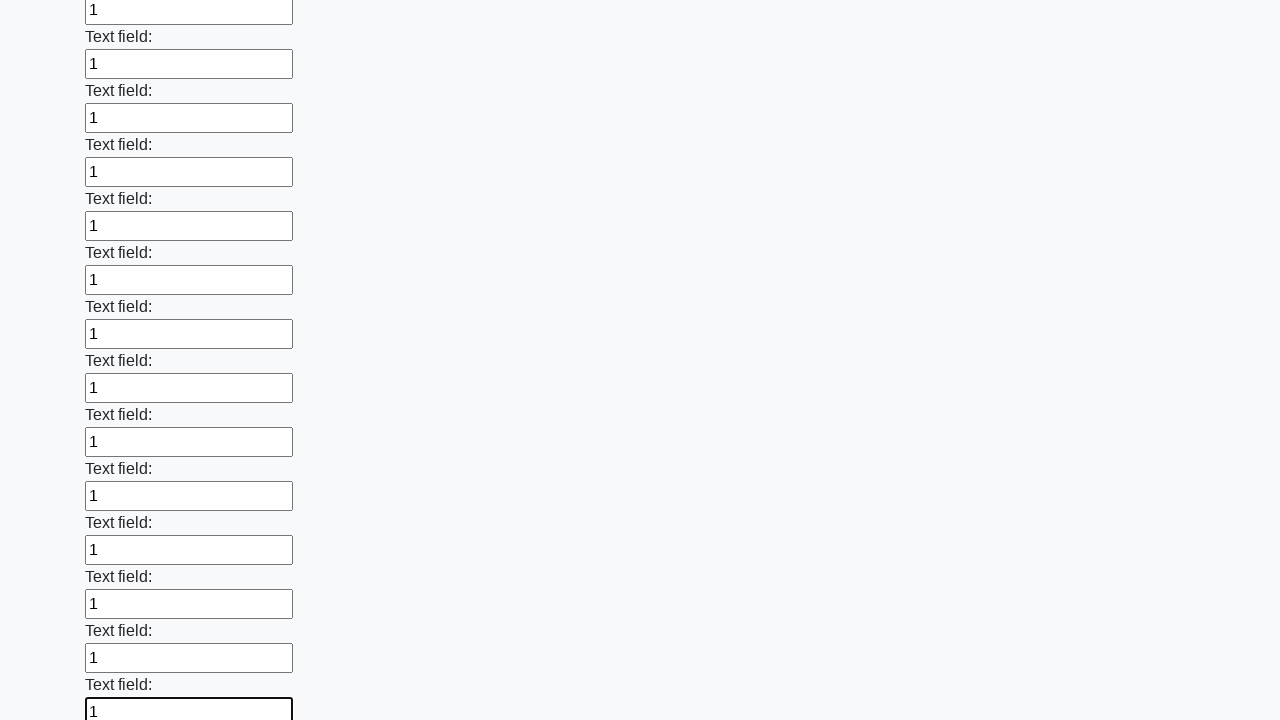

Filled an input field with value '1' on input >> nth=51
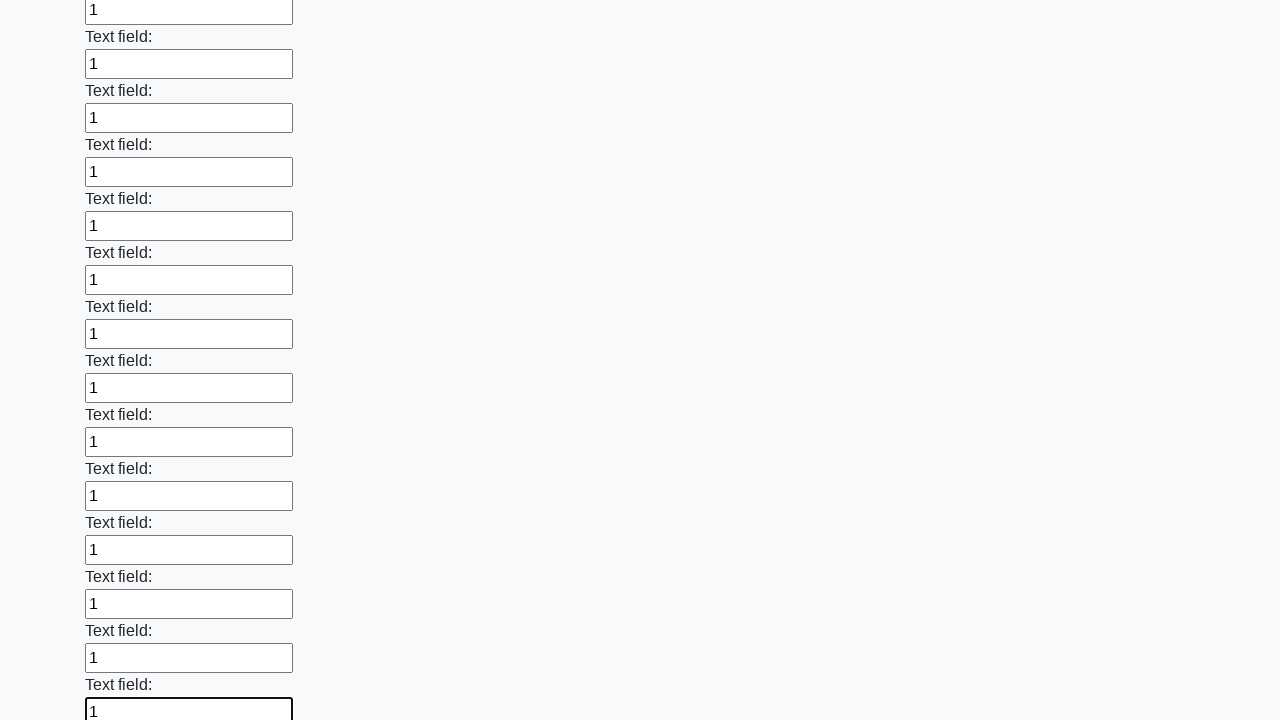

Filled an input field with value '1' on input >> nth=52
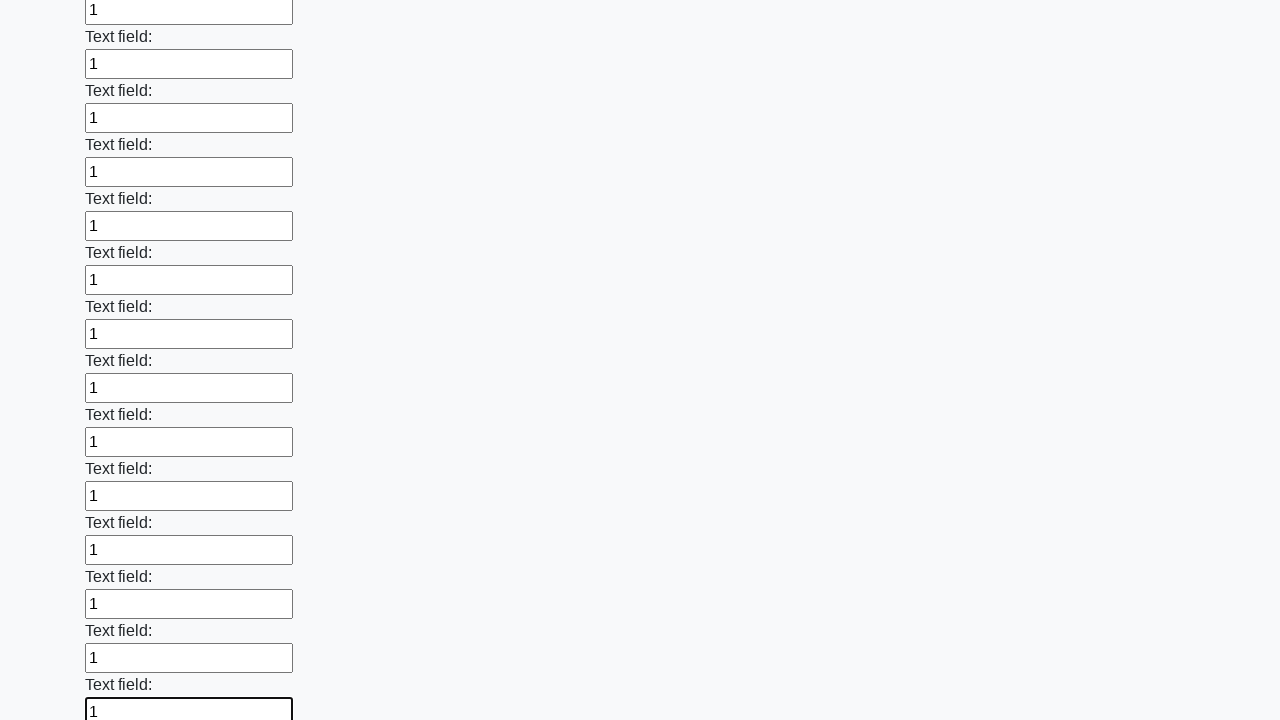

Filled an input field with value '1' on input >> nth=53
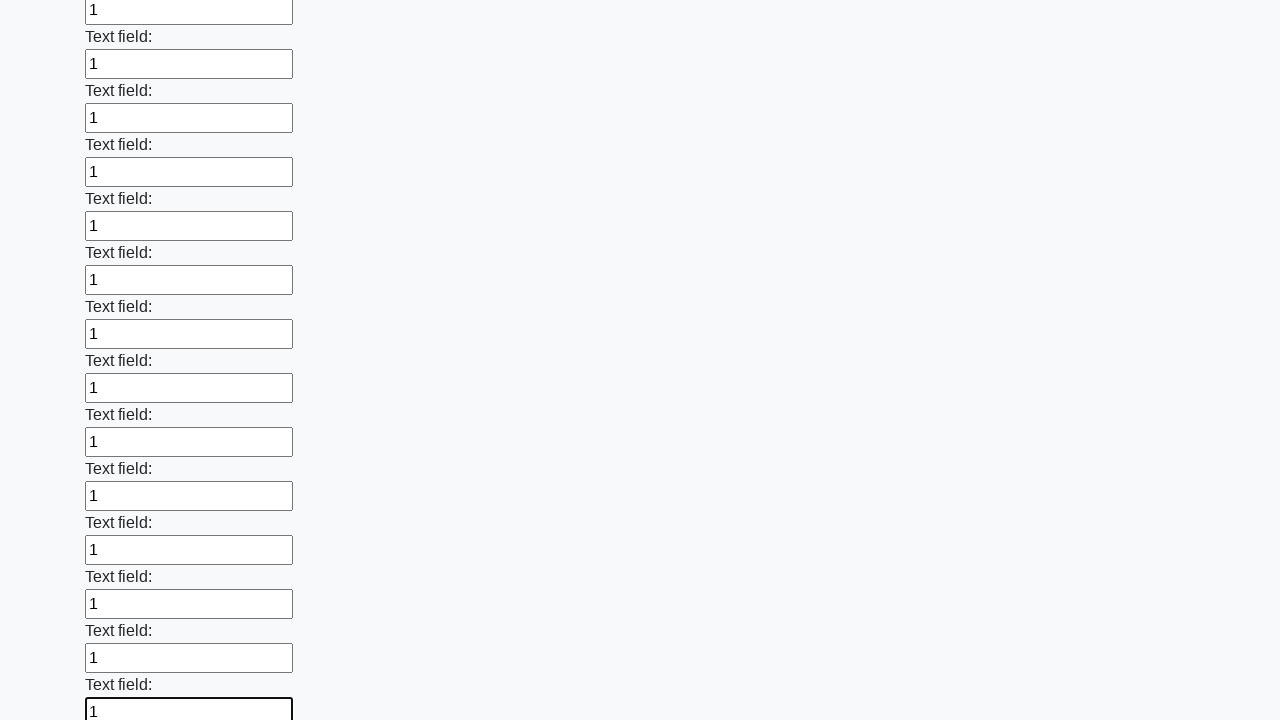

Filled an input field with value '1' on input >> nth=54
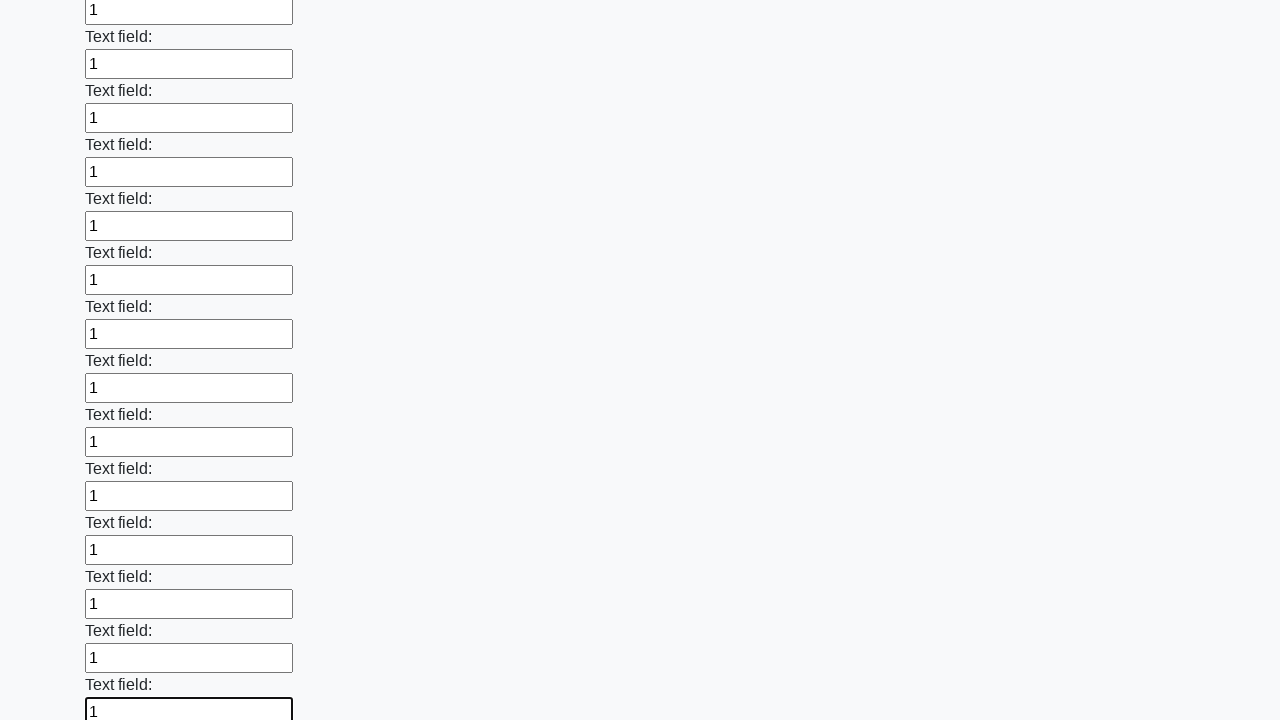

Filled an input field with value '1' on input >> nth=55
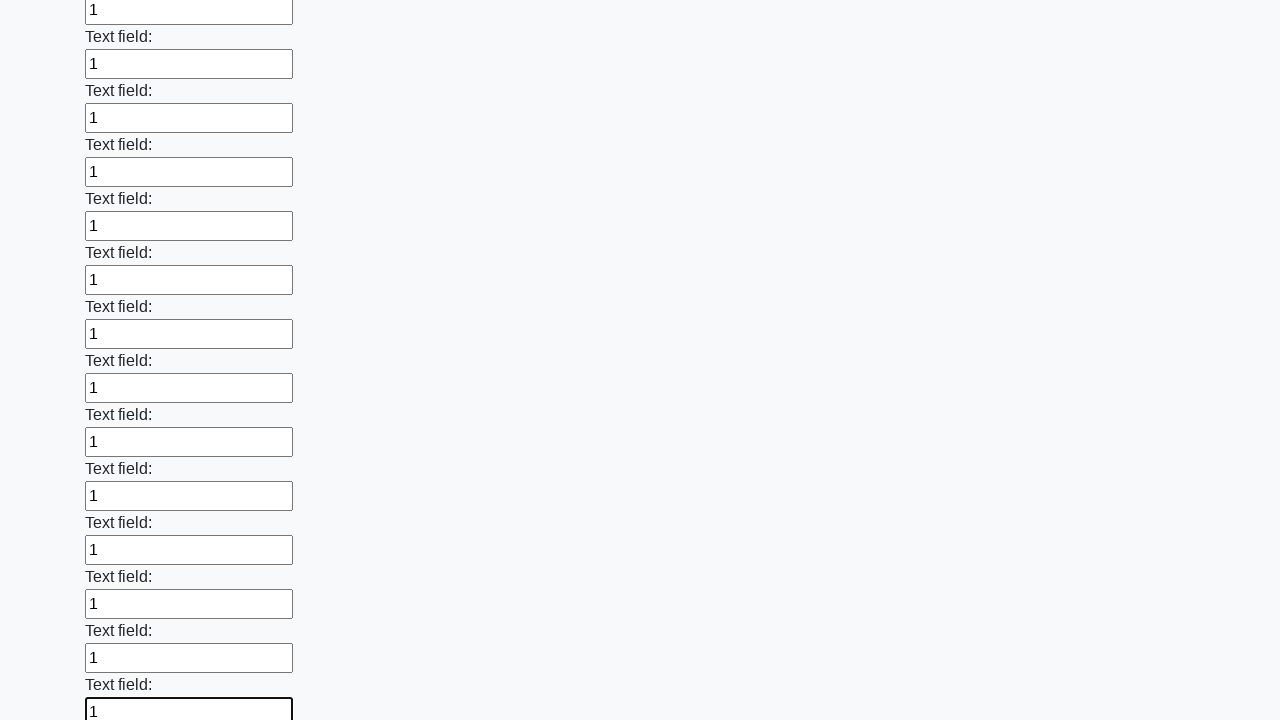

Filled an input field with value '1' on input >> nth=56
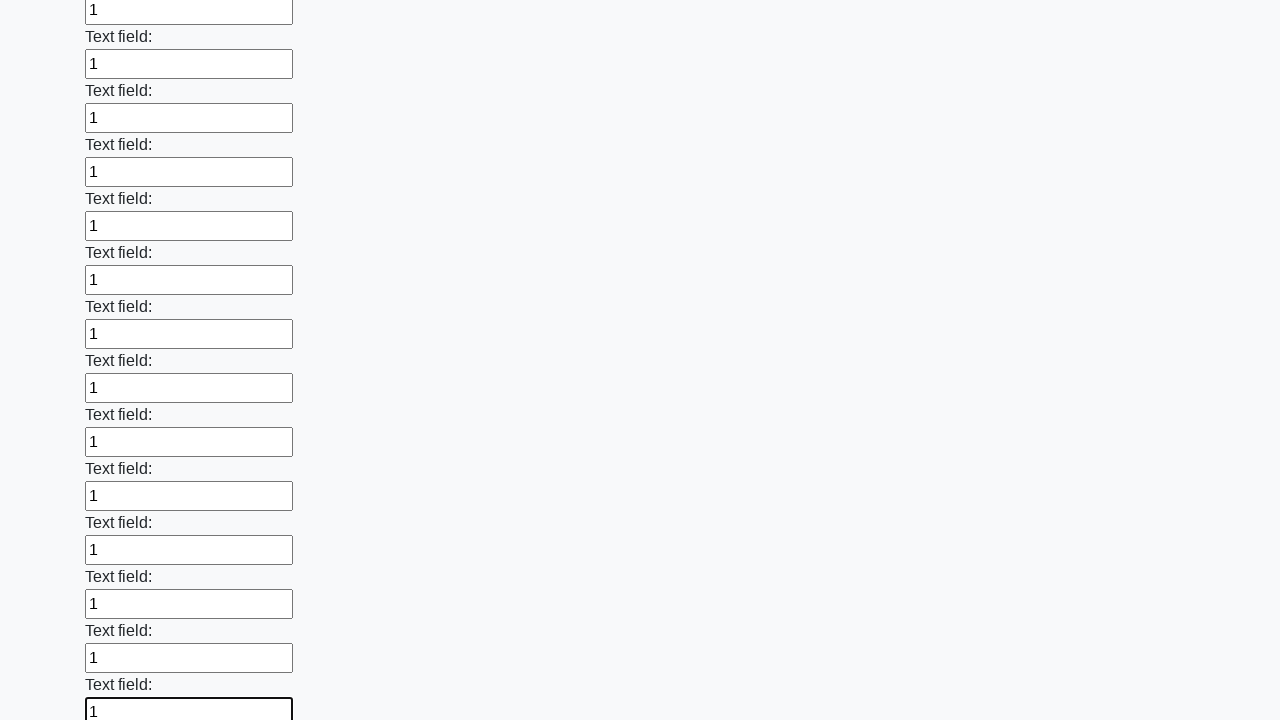

Filled an input field with value '1' on input >> nth=57
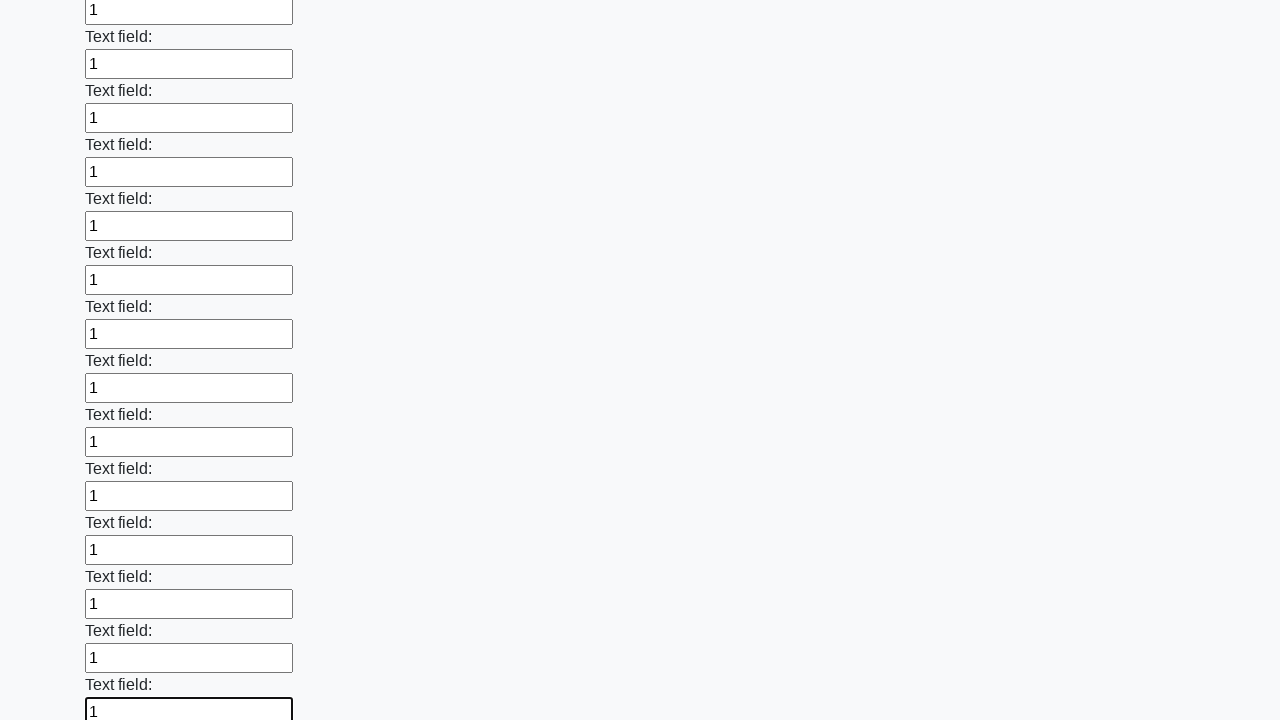

Filled an input field with value '1' on input >> nth=58
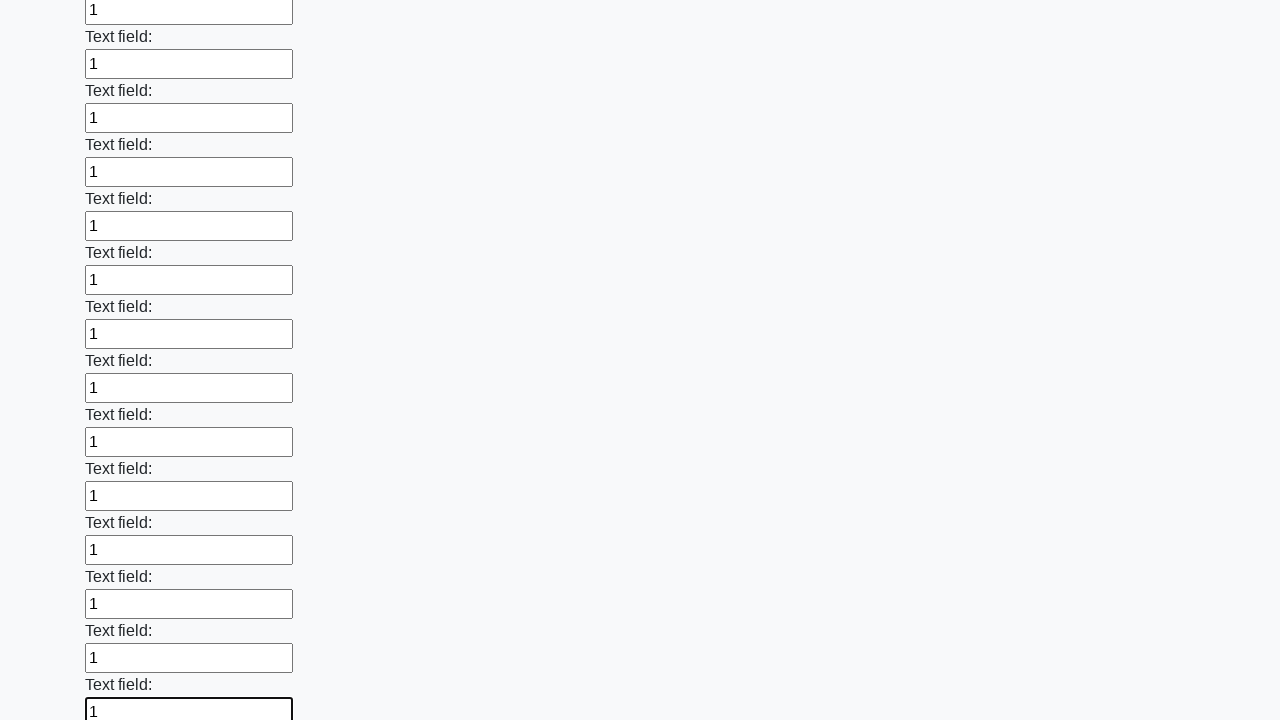

Filled an input field with value '1' on input >> nth=59
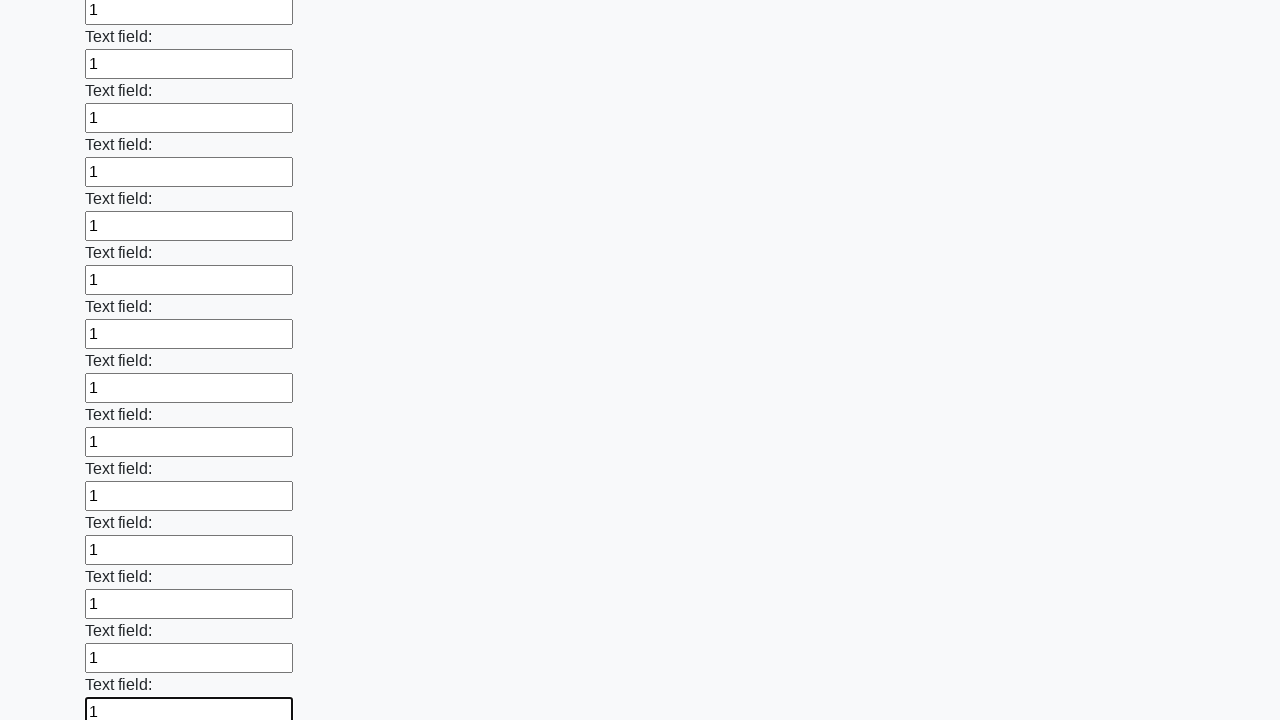

Filled an input field with value '1' on input >> nth=60
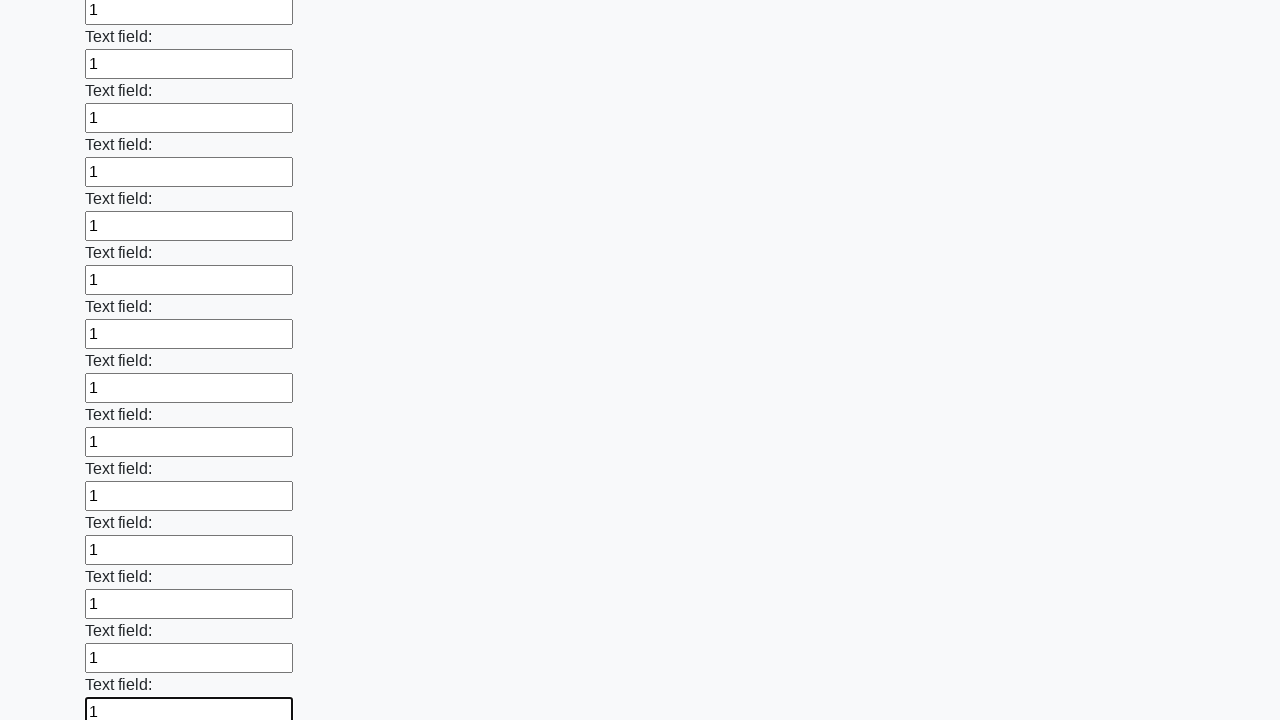

Filled an input field with value '1' on input >> nth=61
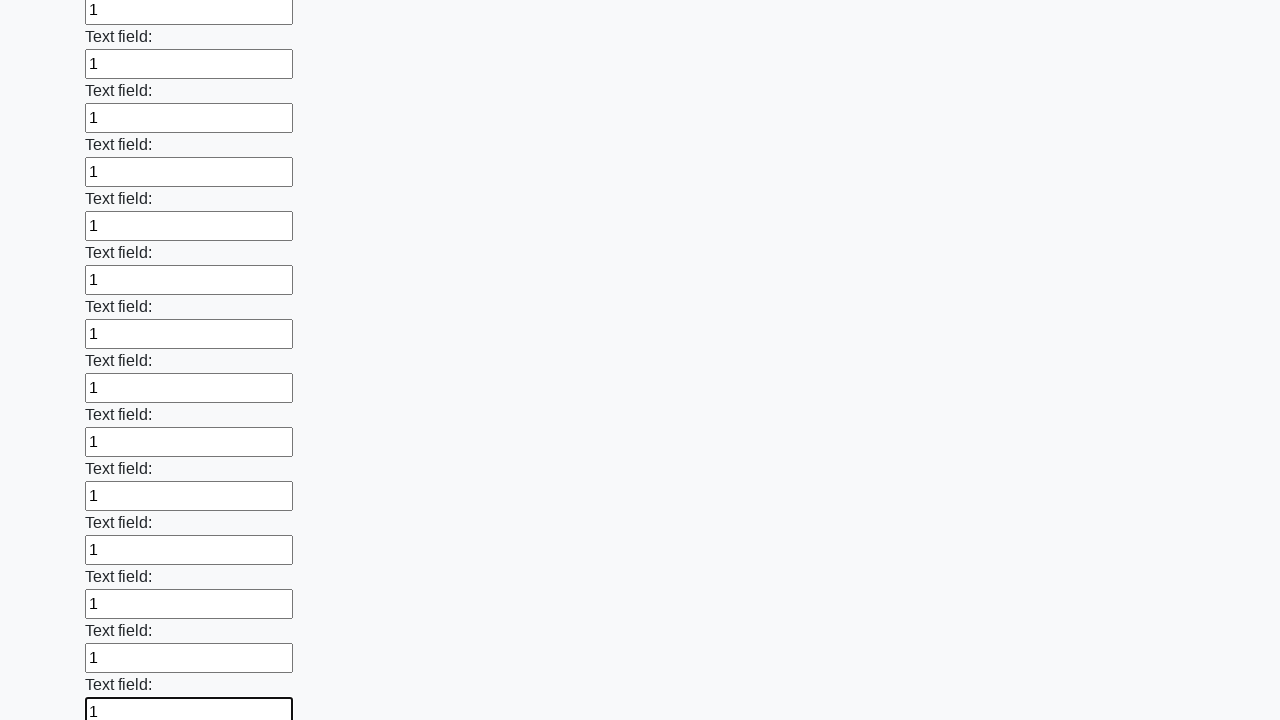

Filled an input field with value '1' on input >> nth=62
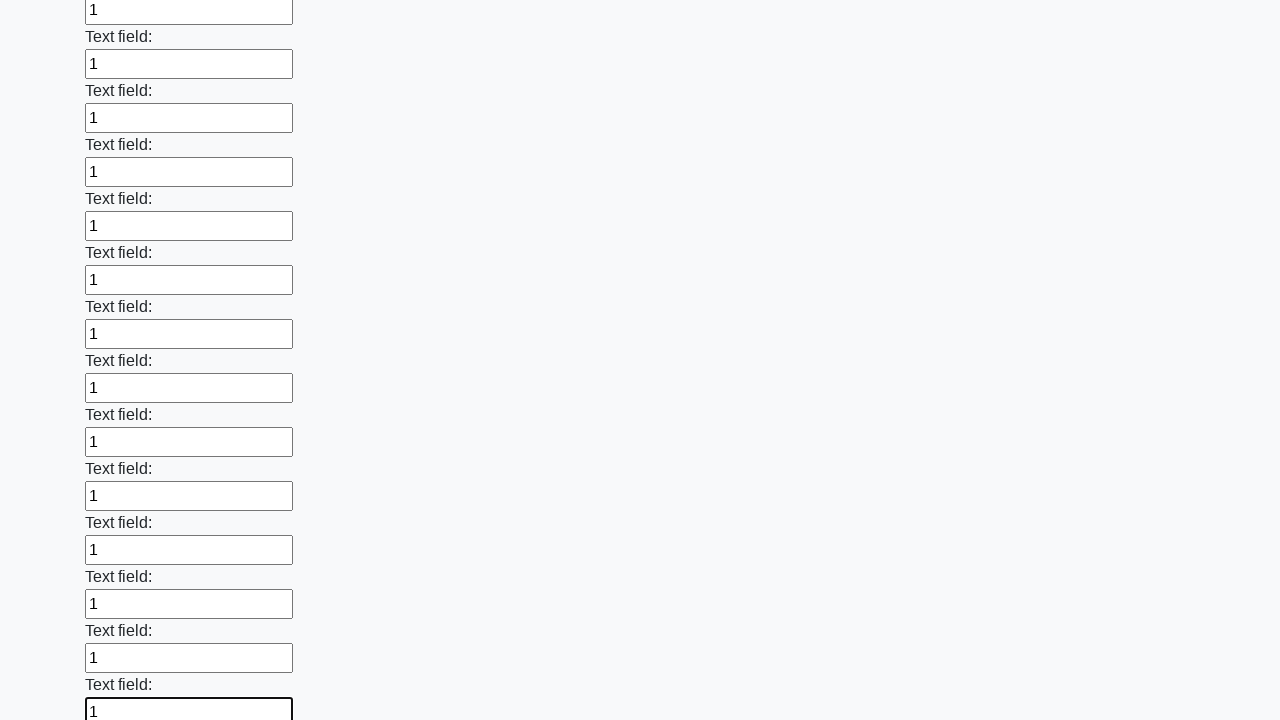

Filled an input field with value '1' on input >> nth=63
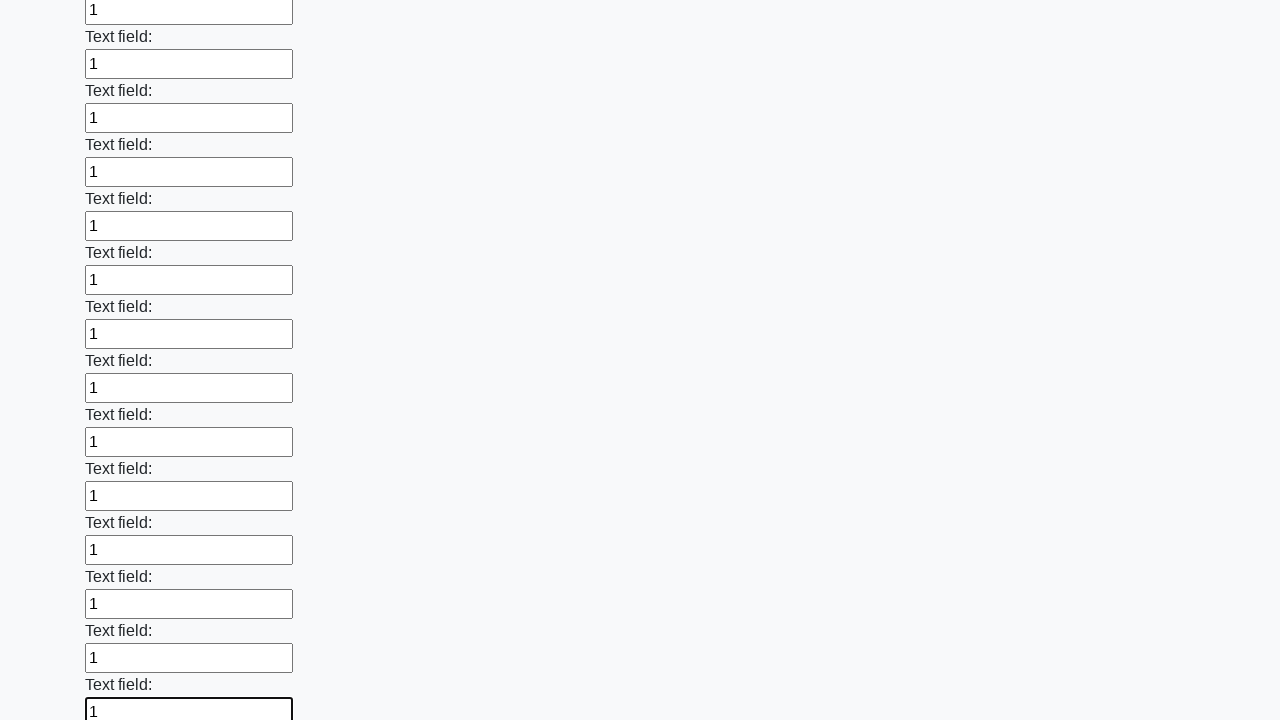

Filled an input field with value '1' on input >> nth=64
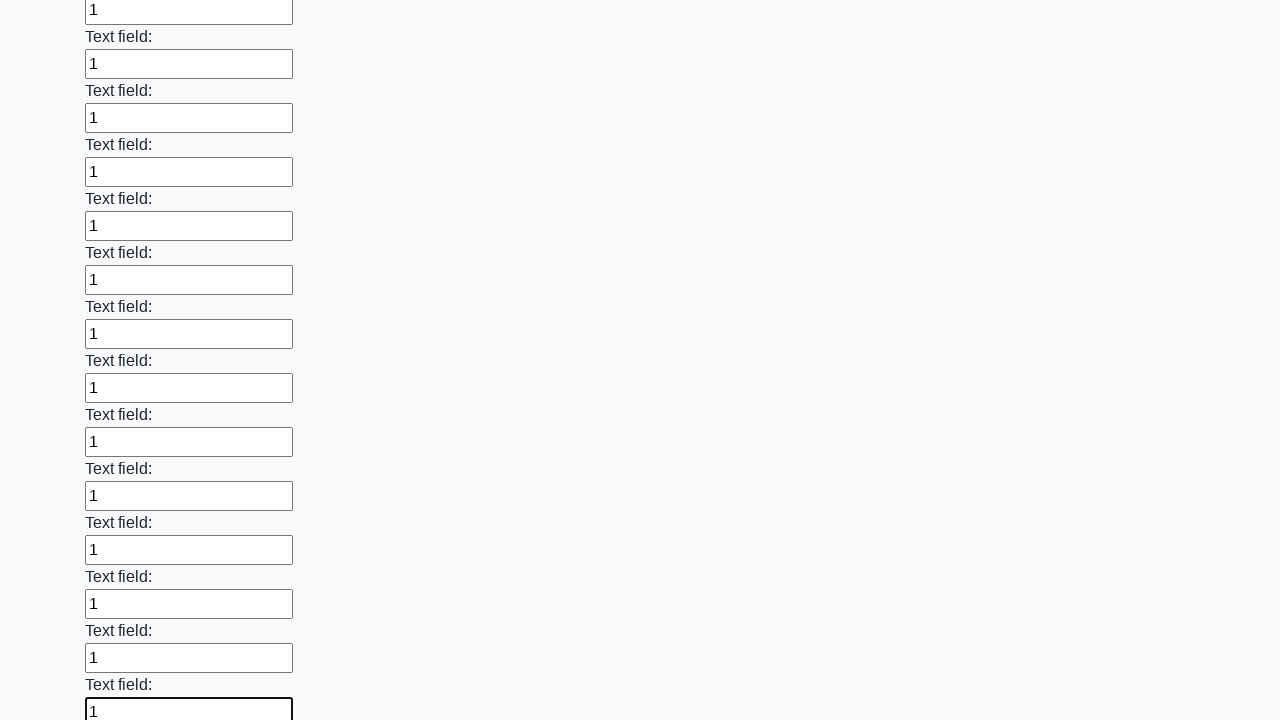

Filled an input field with value '1' on input >> nth=65
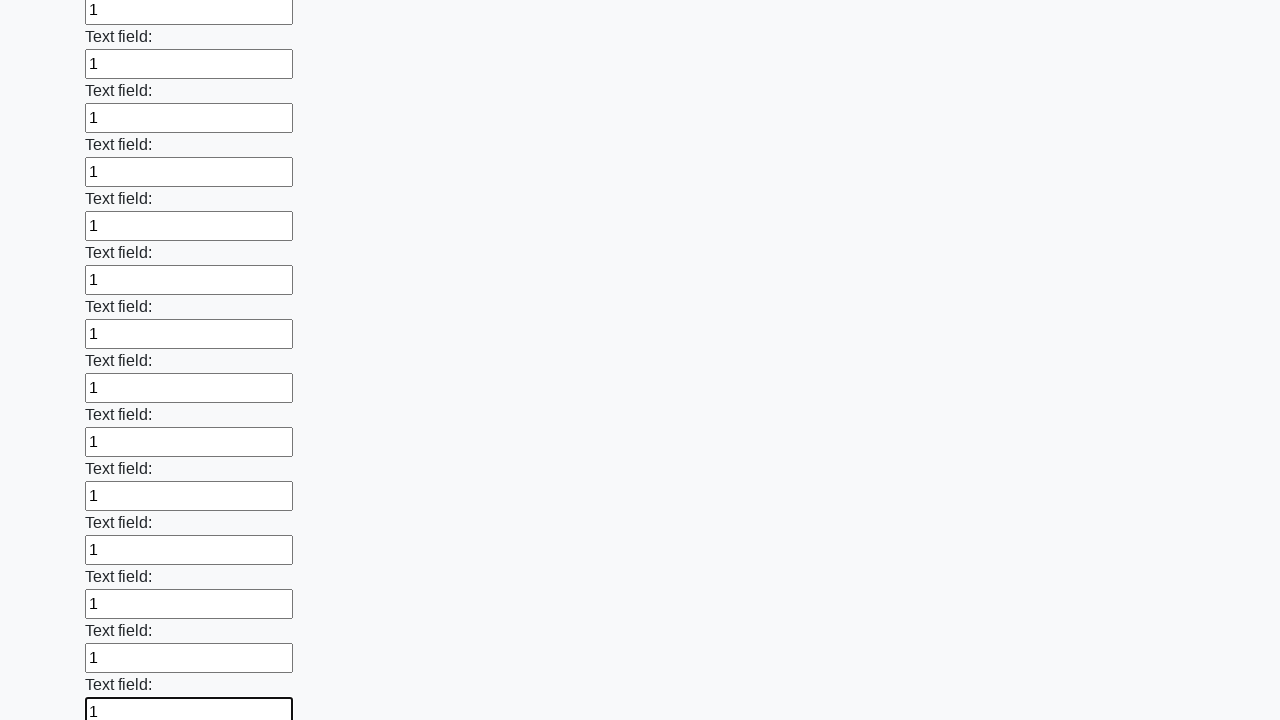

Filled an input field with value '1' on input >> nth=66
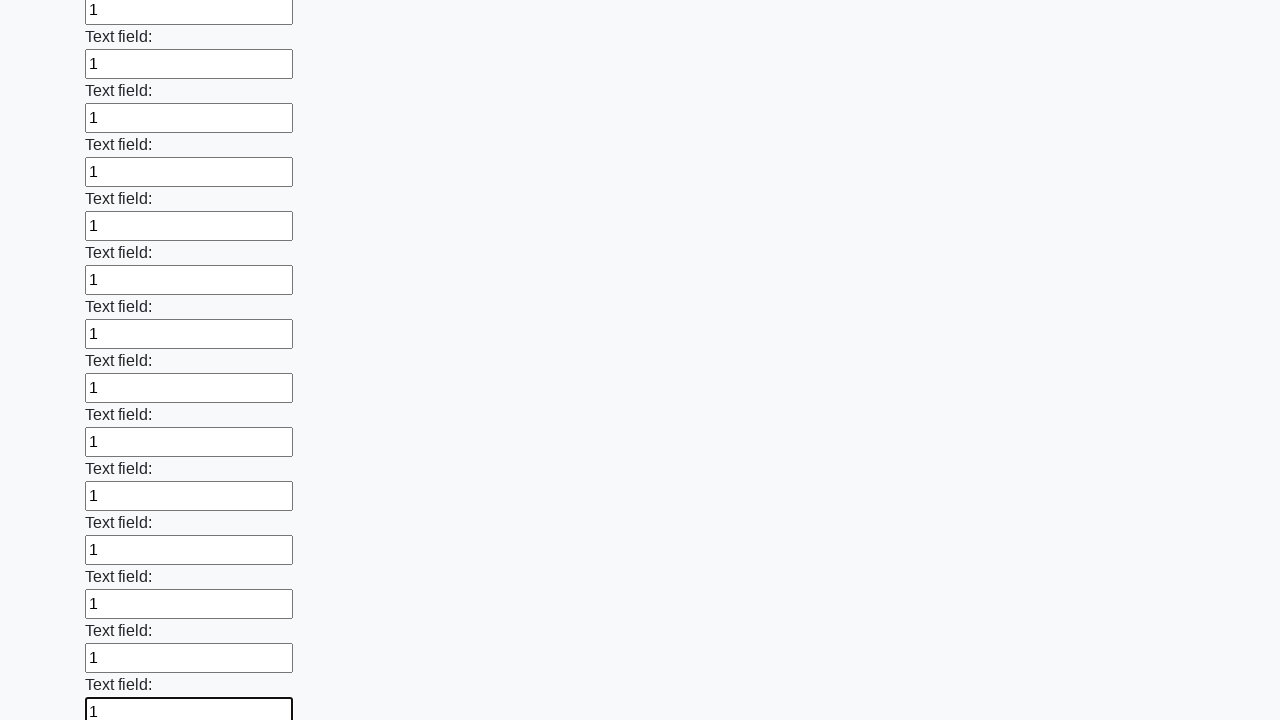

Filled an input field with value '1' on input >> nth=67
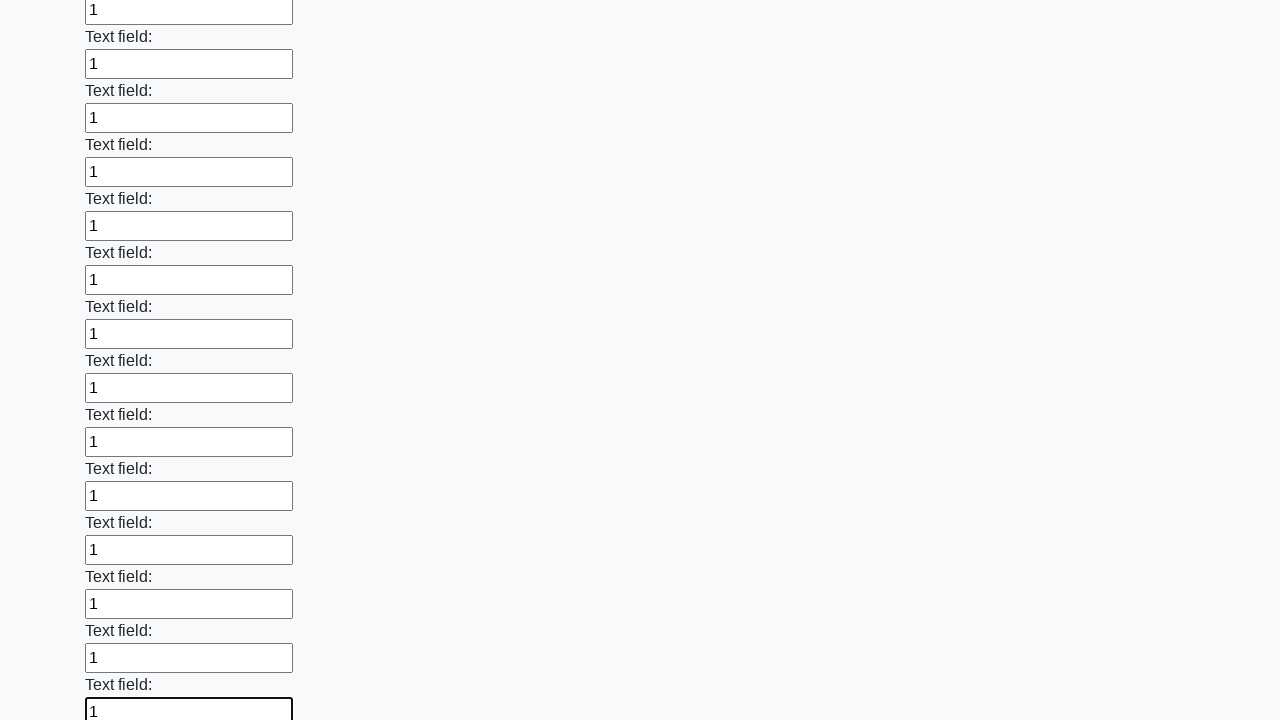

Filled an input field with value '1' on input >> nth=68
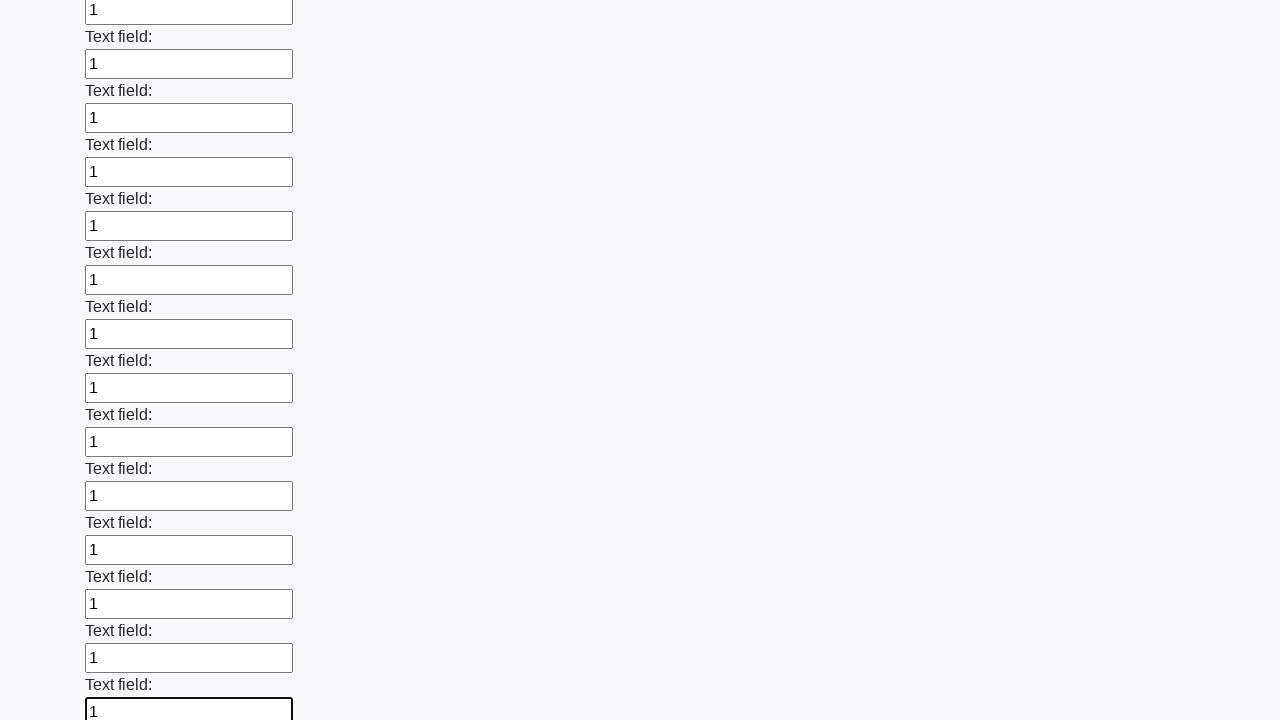

Filled an input field with value '1' on input >> nth=69
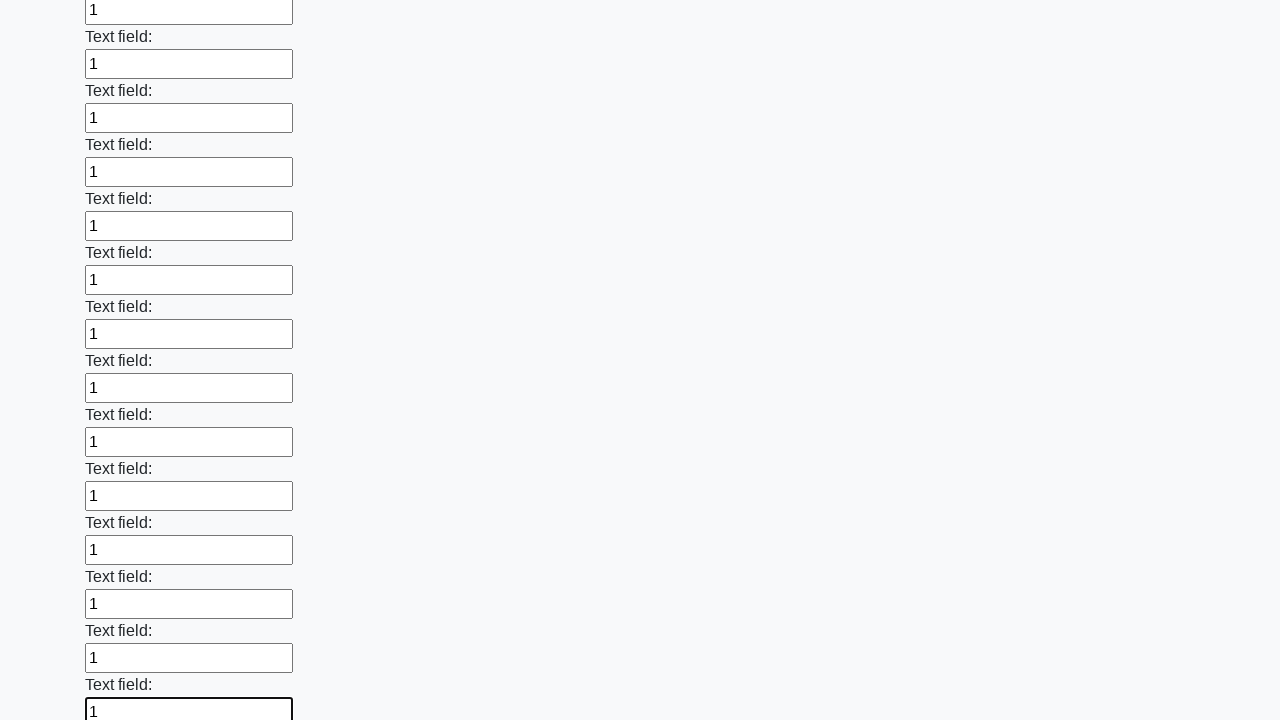

Filled an input field with value '1' on input >> nth=70
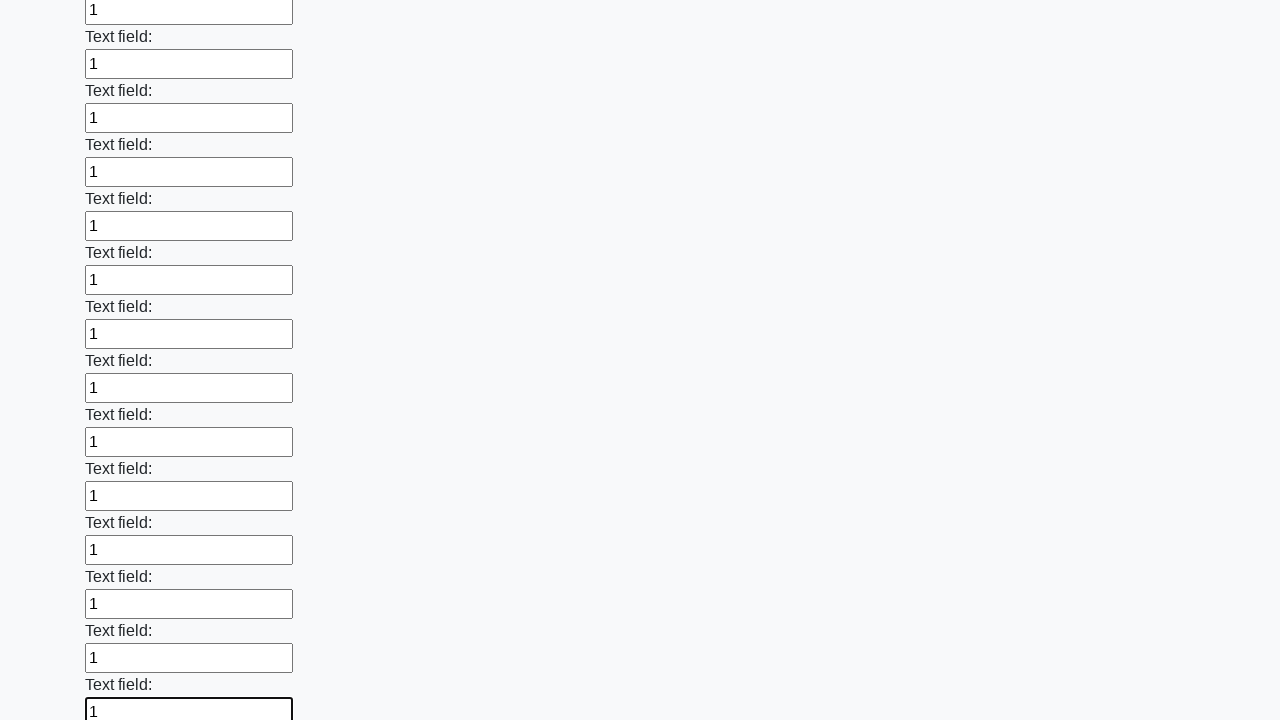

Filled an input field with value '1' on input >> nth=71
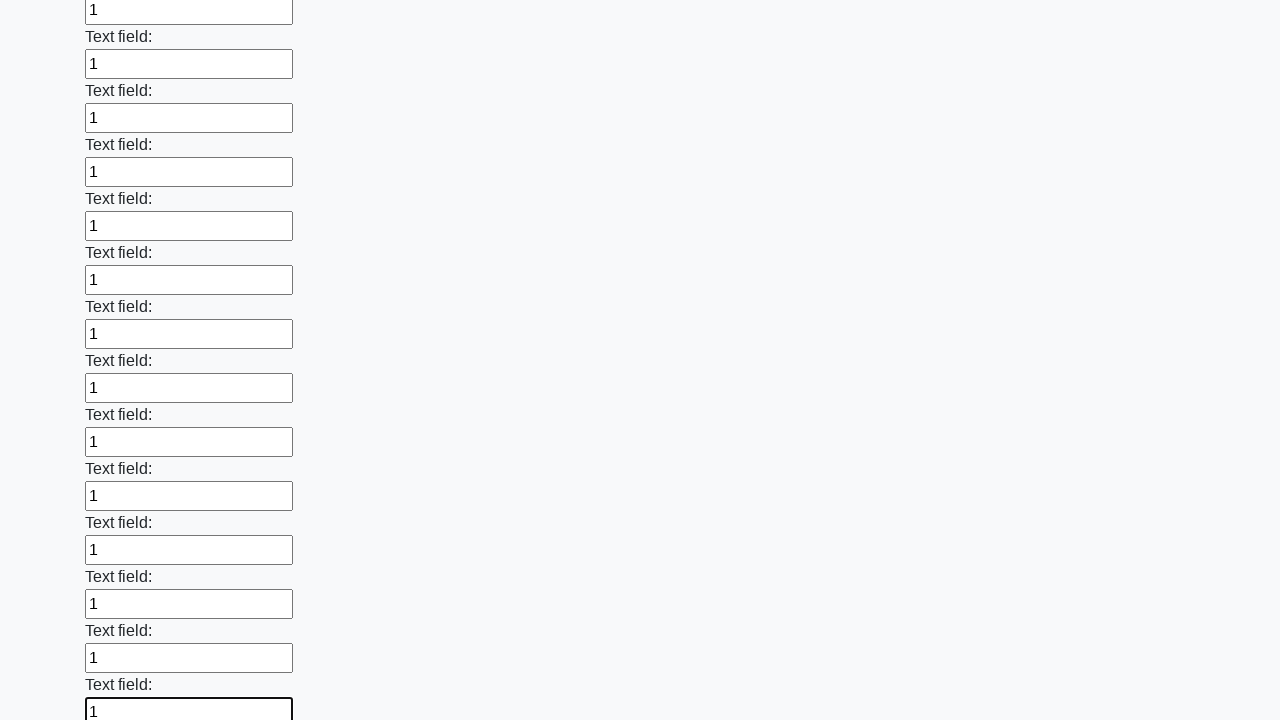

Filled an input field with value '1' on input >> nth=72
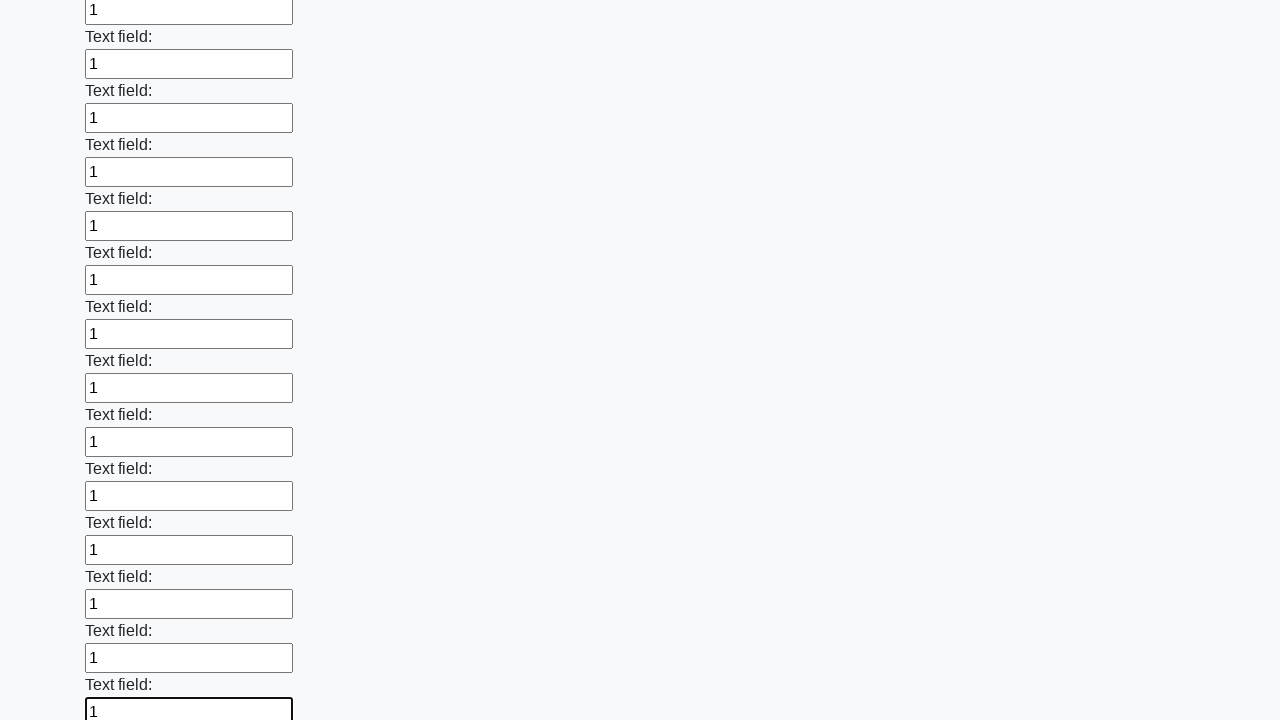

Filled an input field with value '1' on input >> nth=73
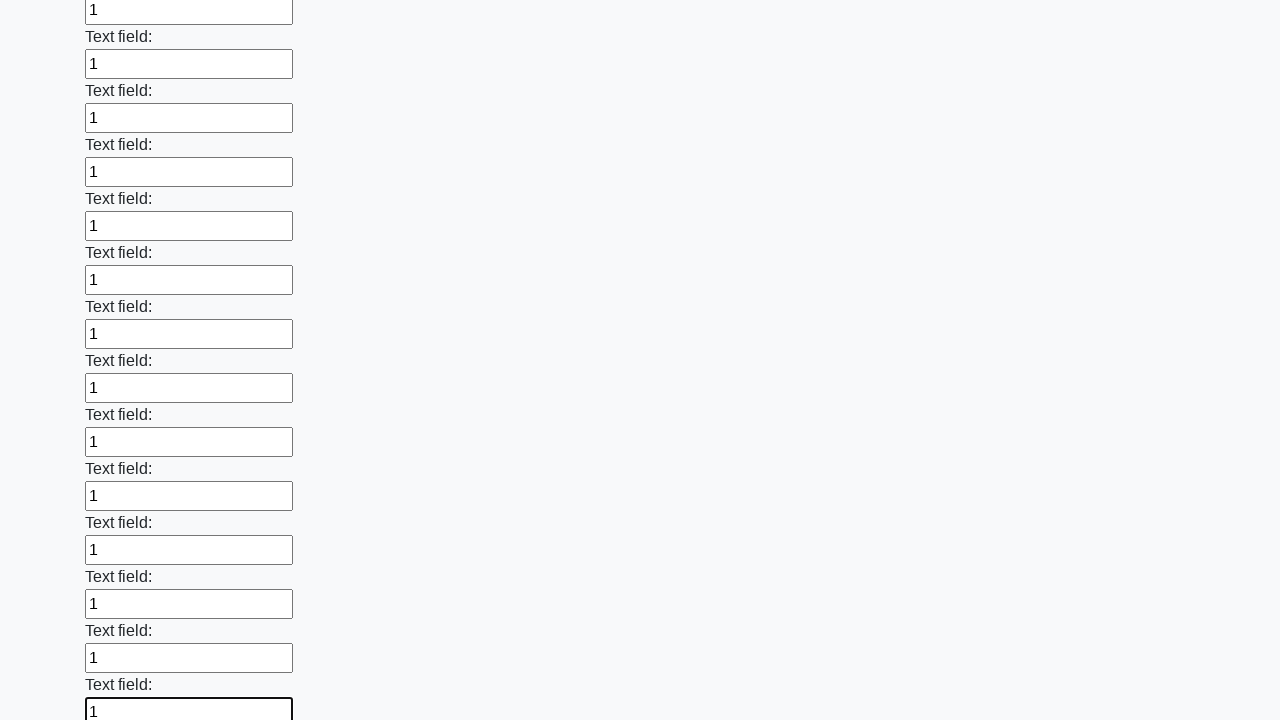

Filled an input field with value '1' on input >> nth=74
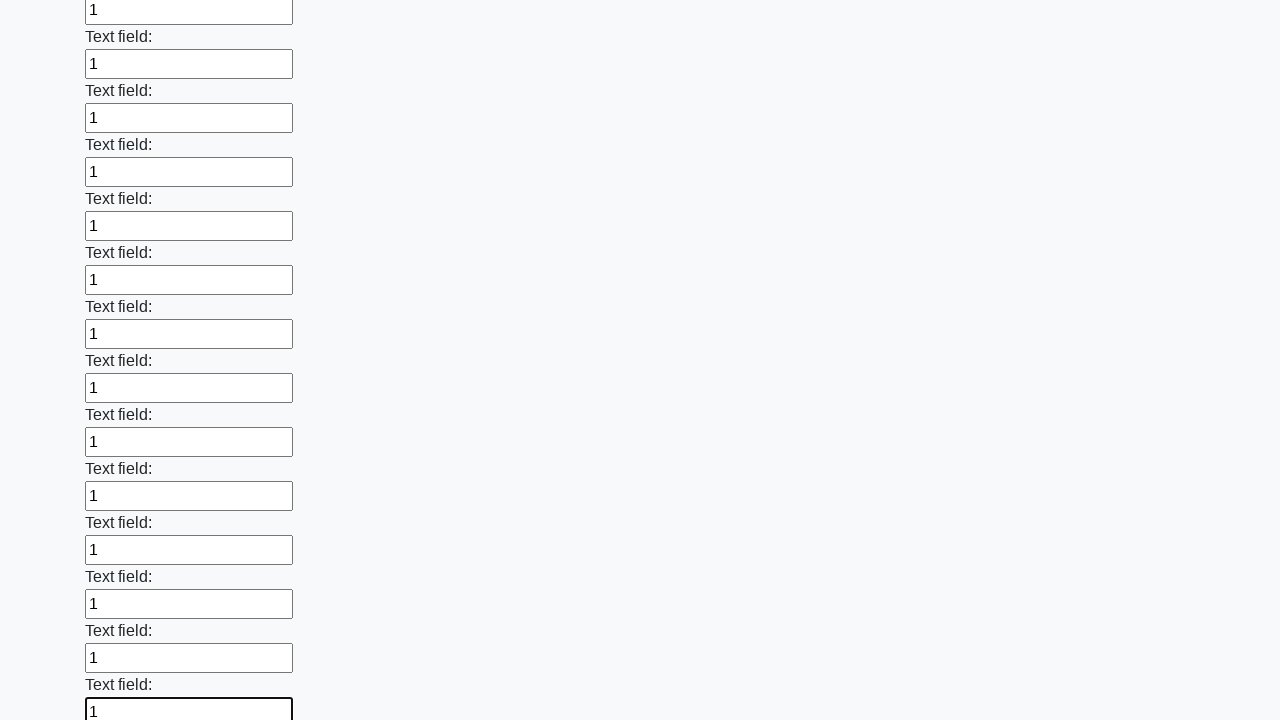

Filled an input field with value '1' on input >> nth=75
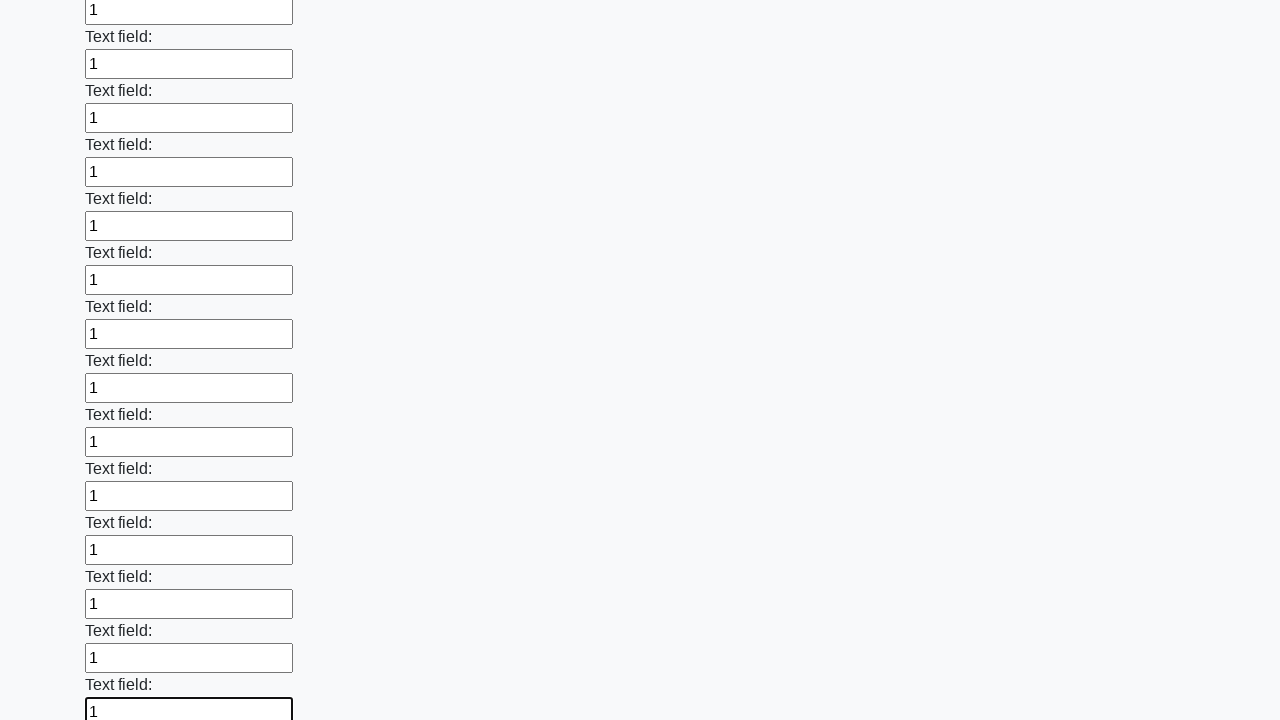

Filled an input field with value '1' on input >> nth=76
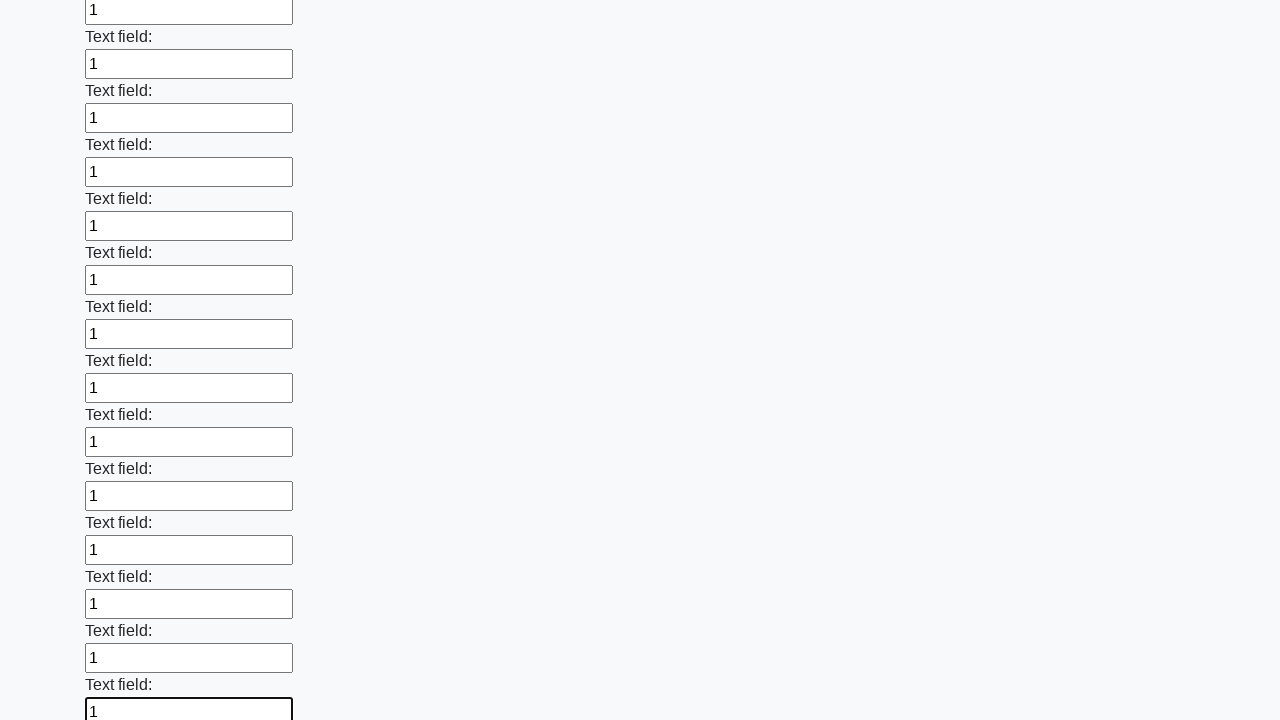

Filled an input field with value '1' on input >> nth=77
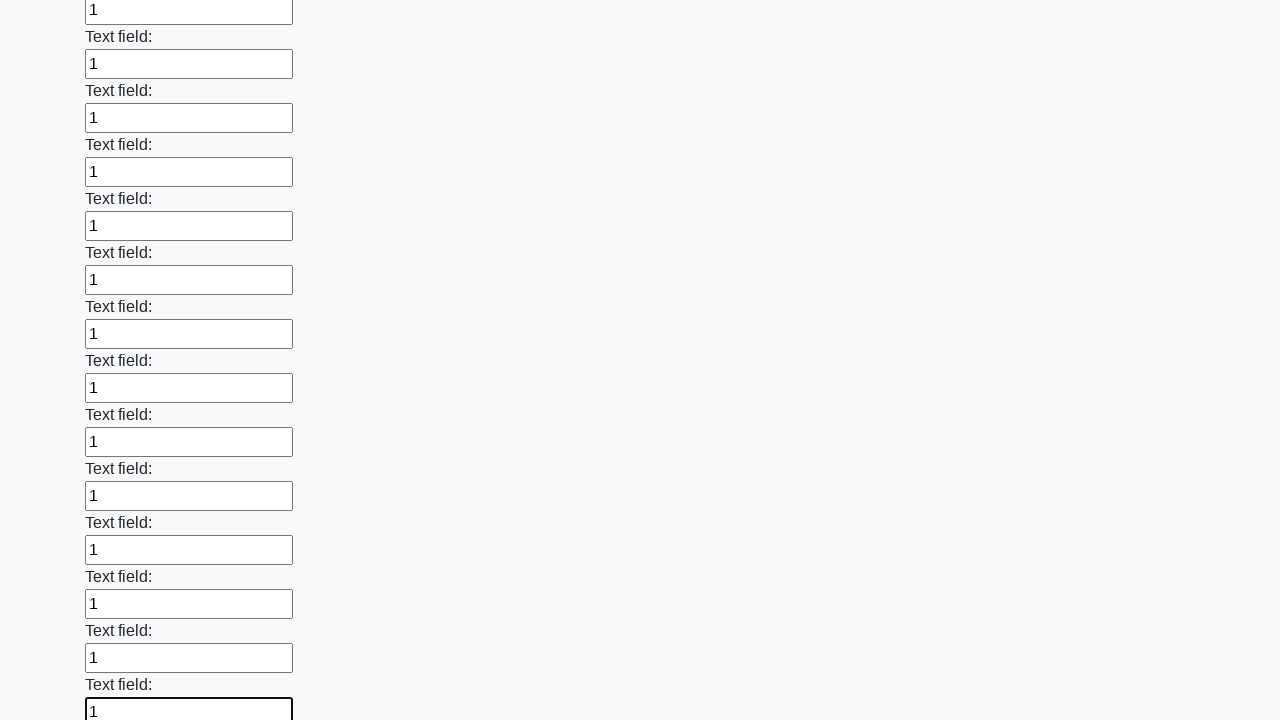

Filled an input field with value '1' on input >> nth=78
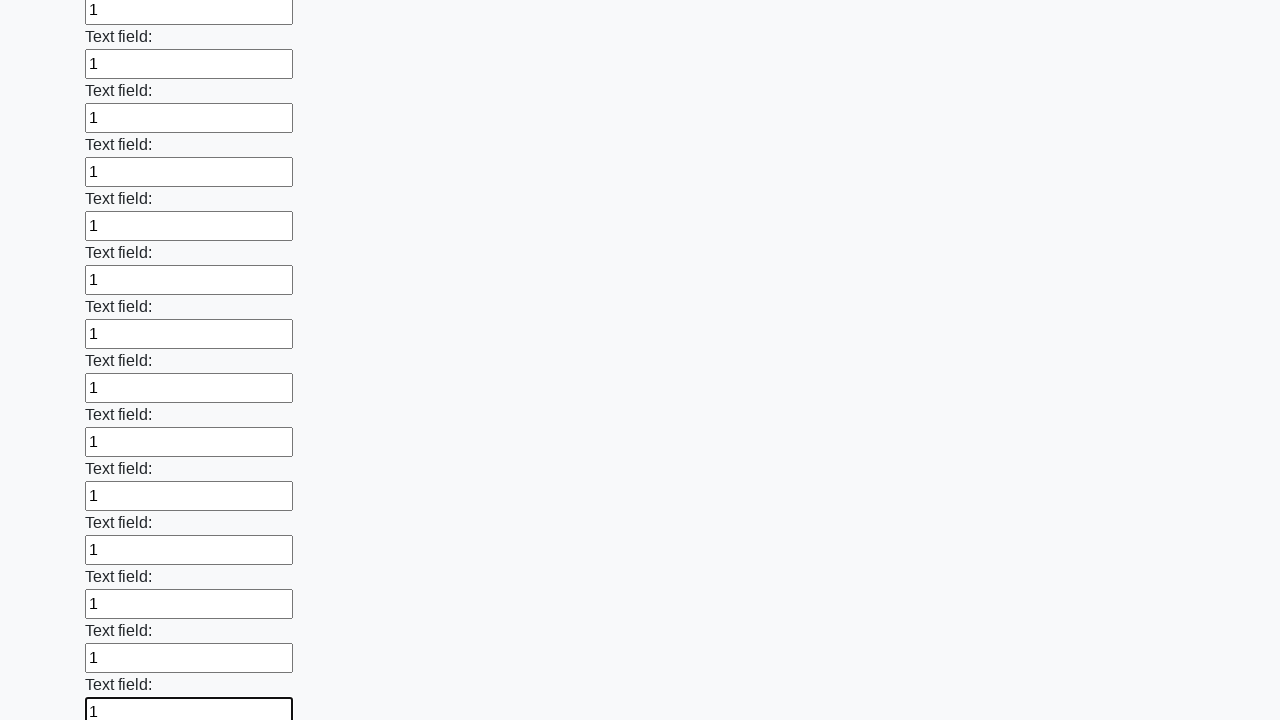

Filled an input field with value '1' on input >> nth=79
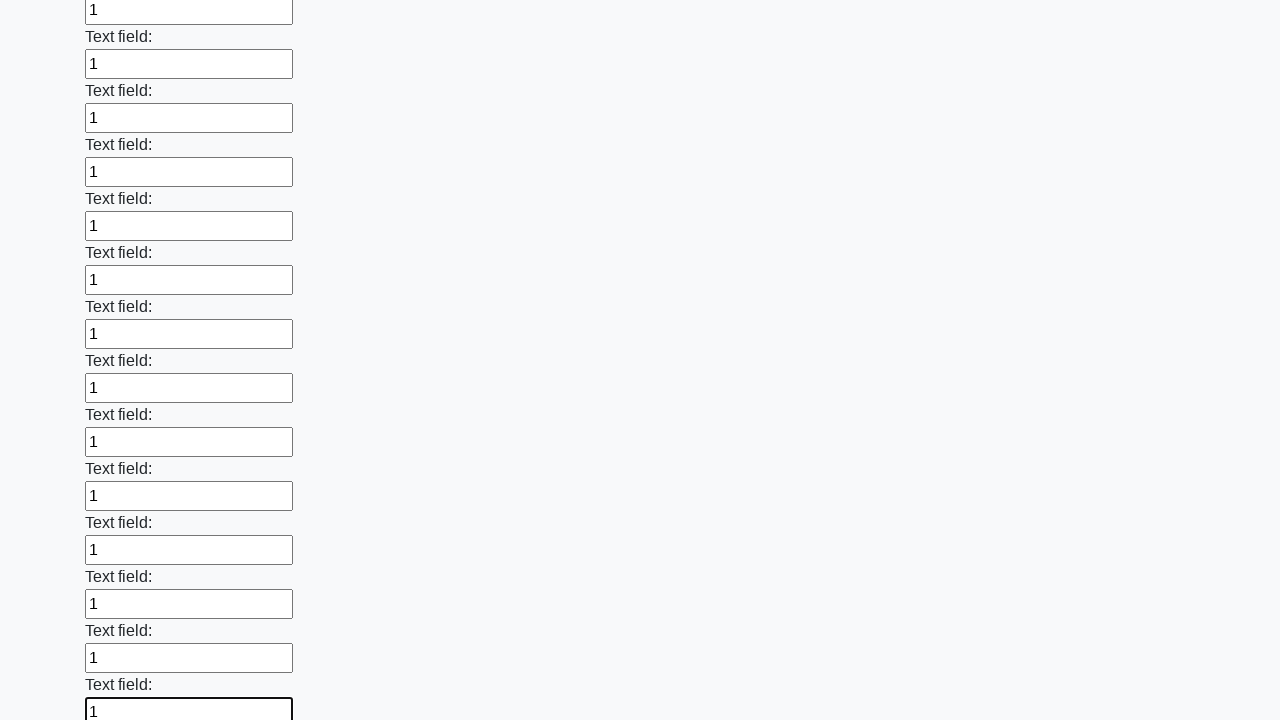

Filled an input field with value '1' on input >> nth=80
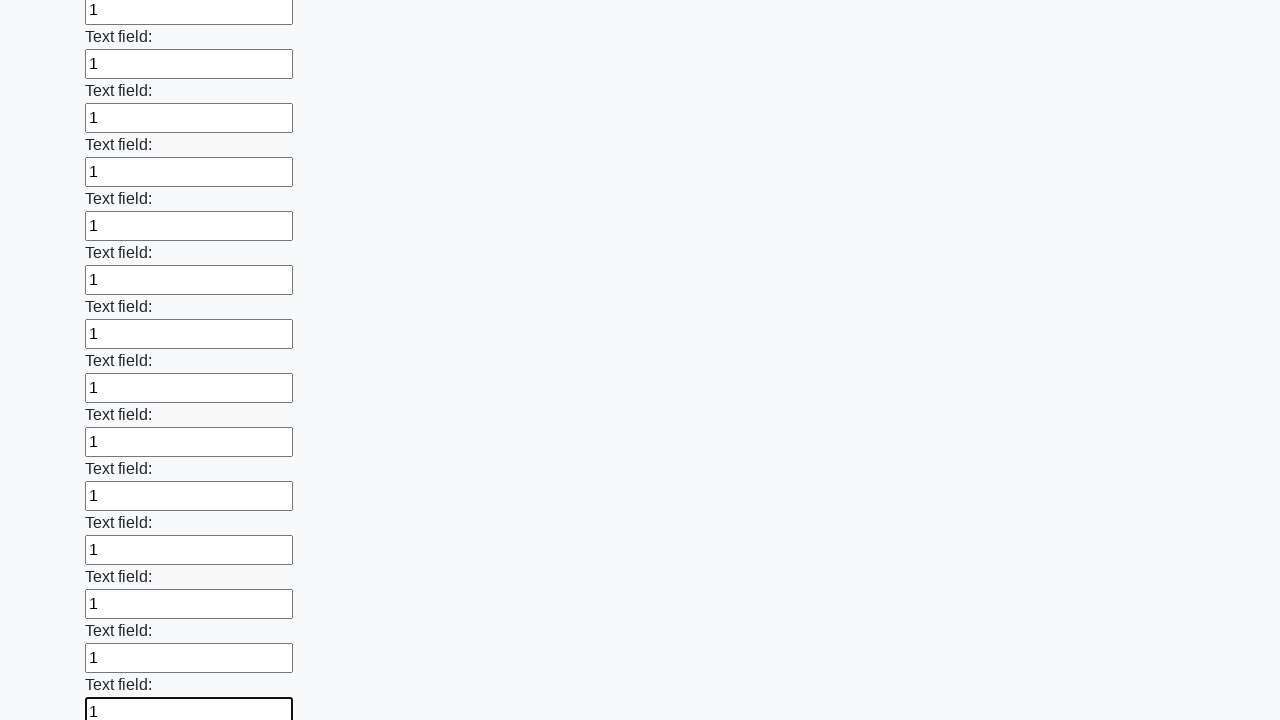

Filled an input field with value '1' on input >> nth=81
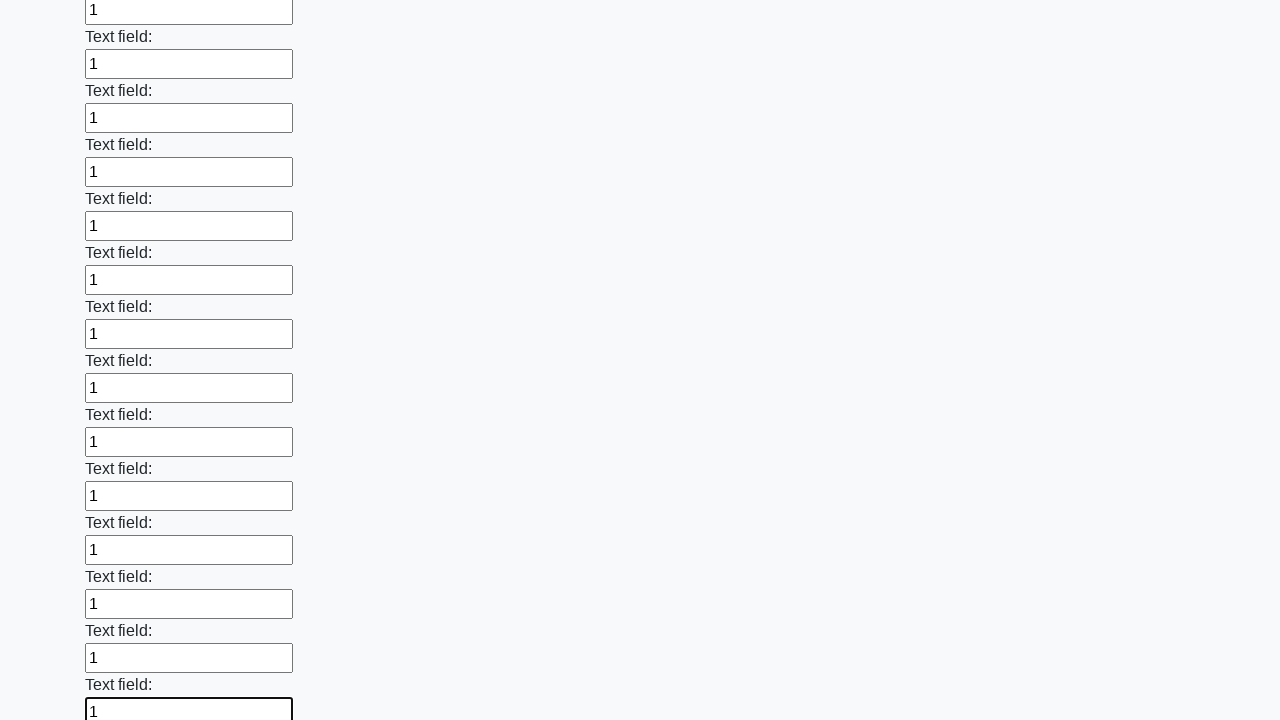

Filled an input field with value '1' on input >> nth=82
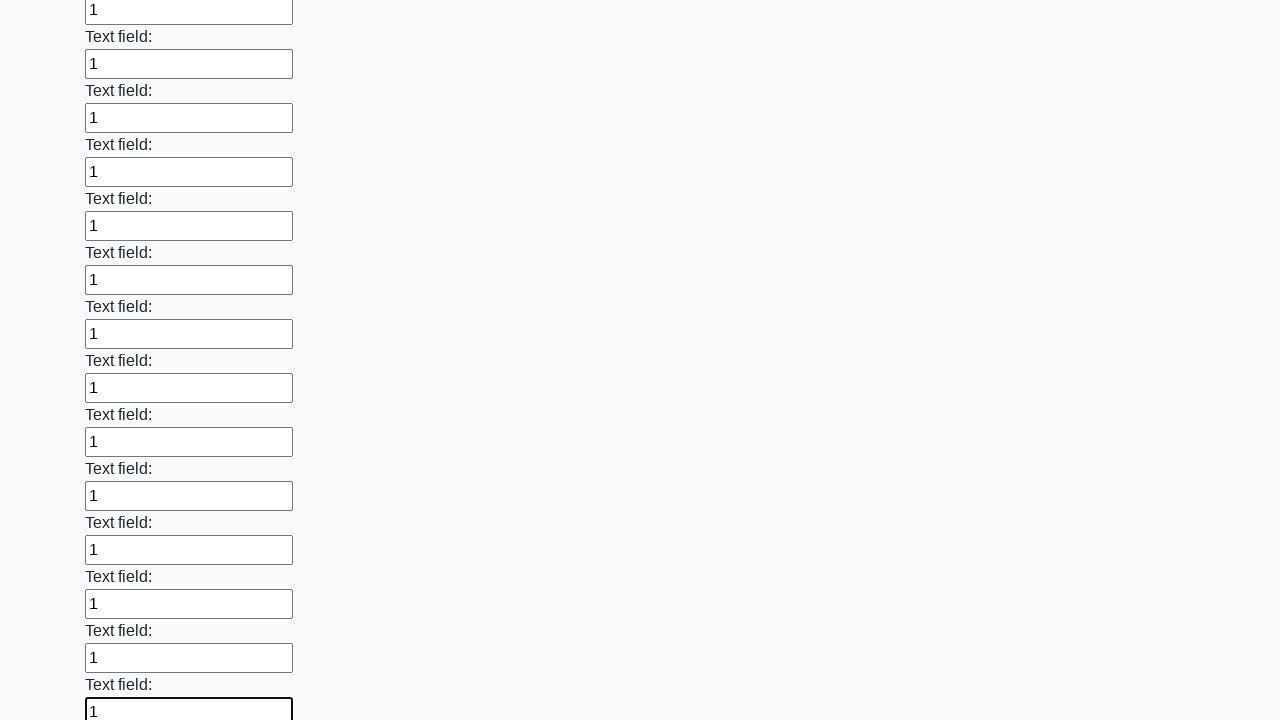

Filled an input field with value '1' on input >> nth=83
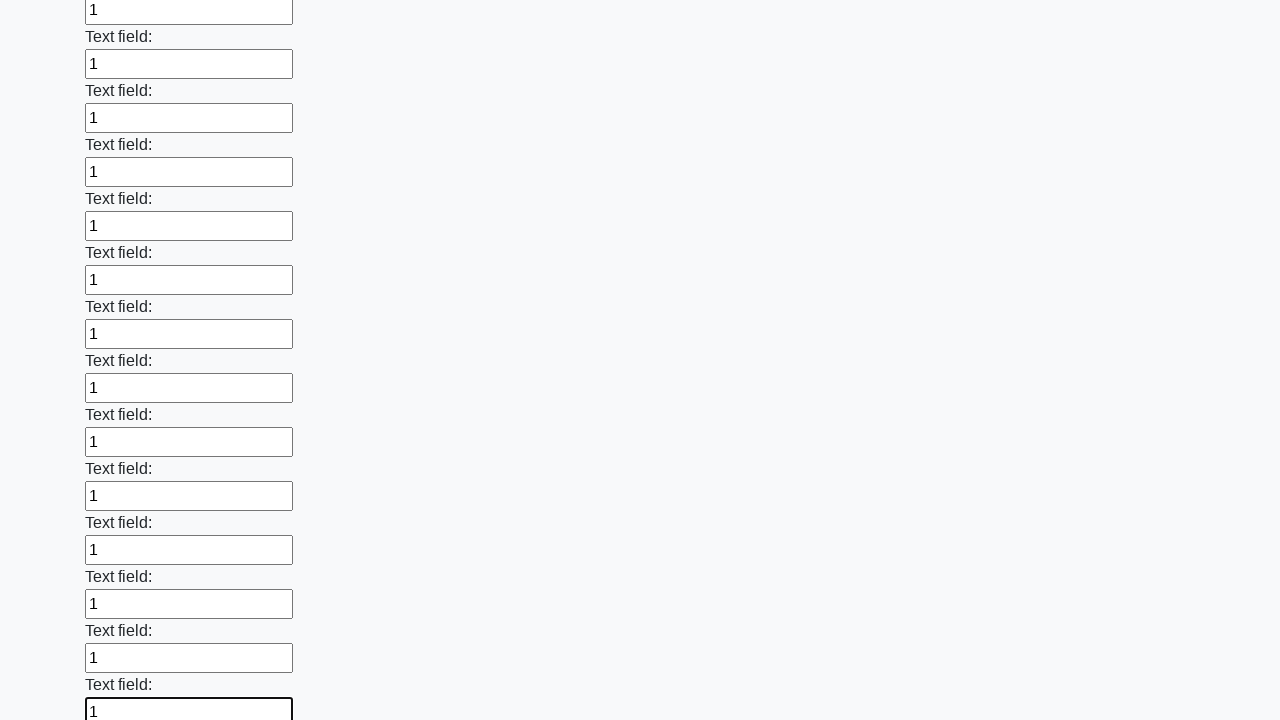

Filled an input field with value '1' on input >> nth=84
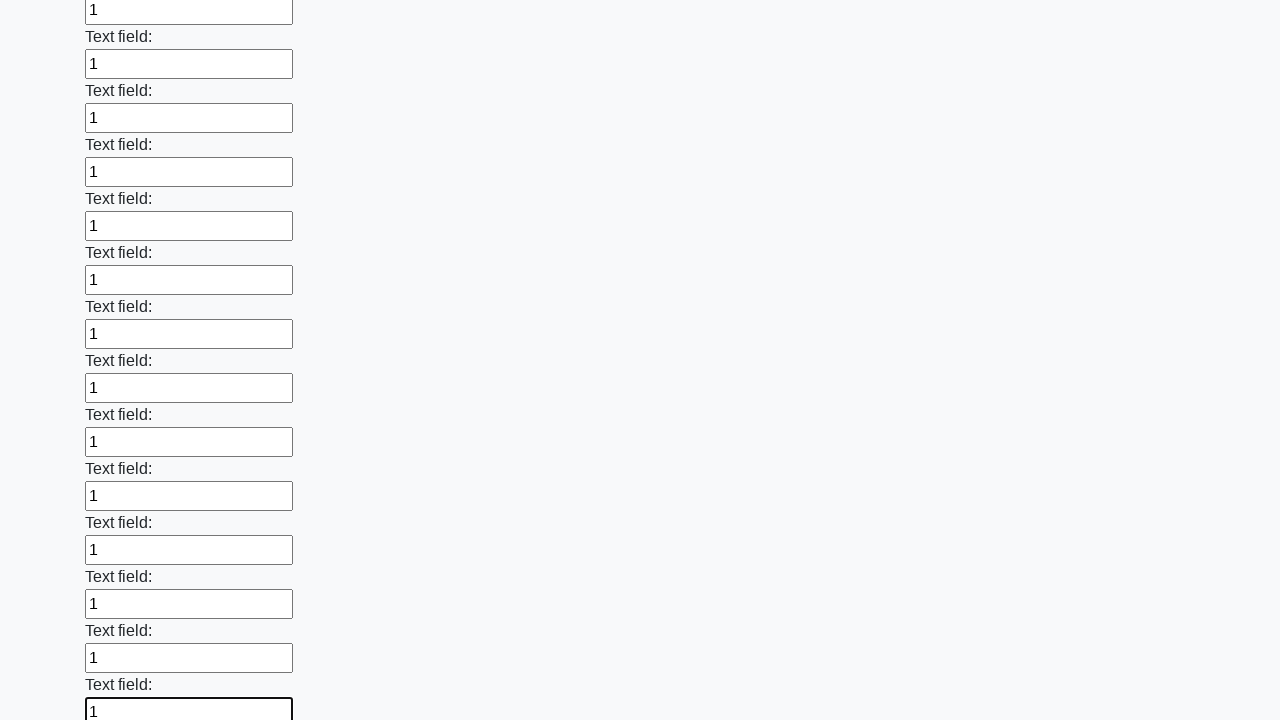

Filled an input field with value '1' on input >> nth=85
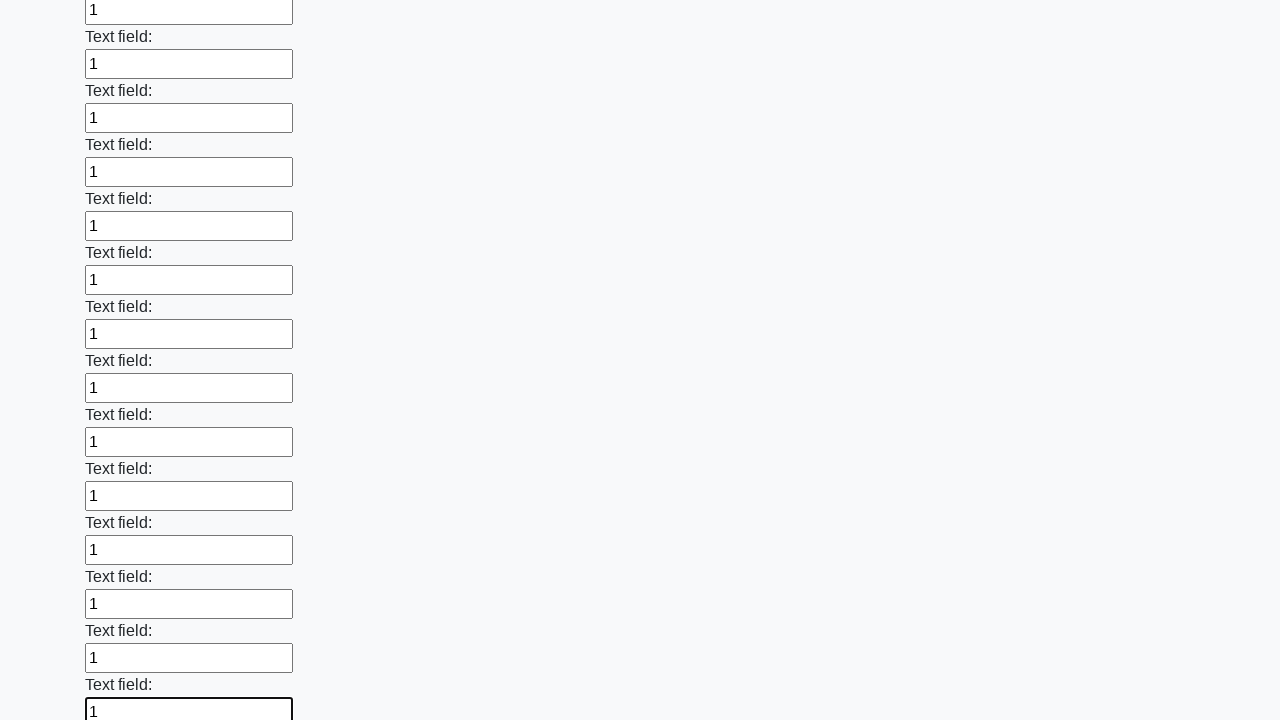

Filled an input field with value '1' on input >> nth=86
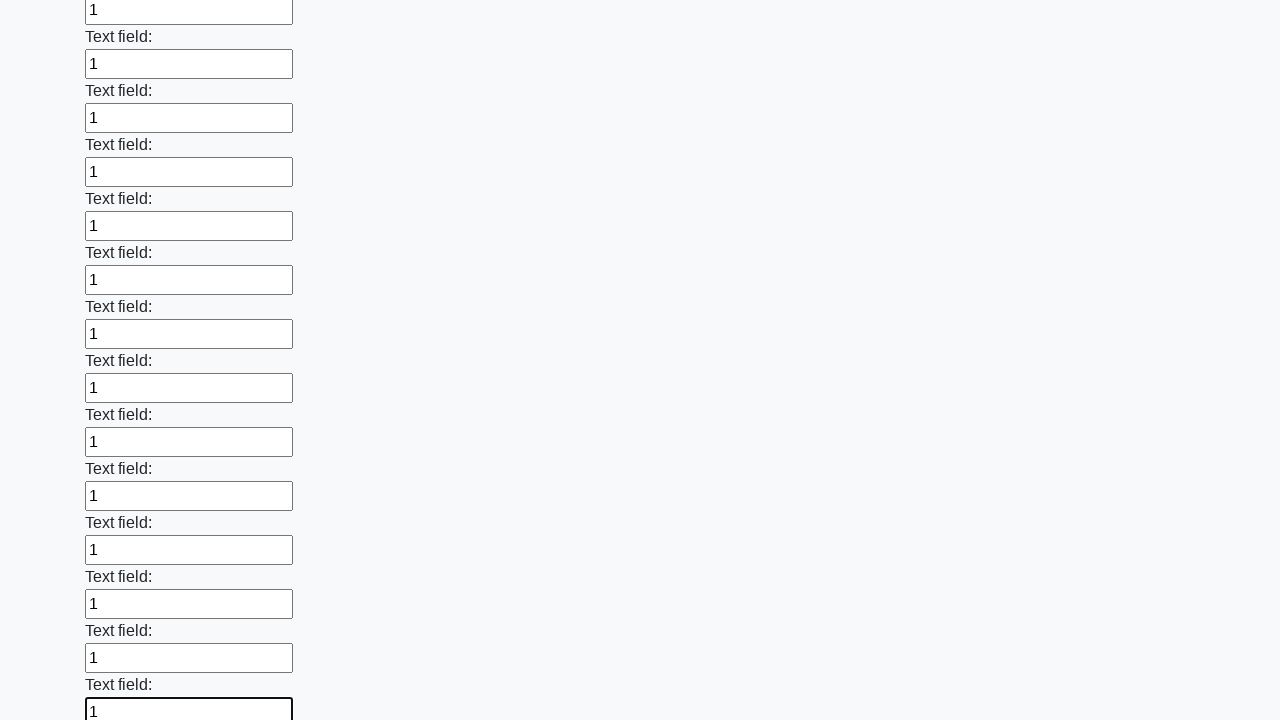

Filled an input field with value '1' on input >> nth=87
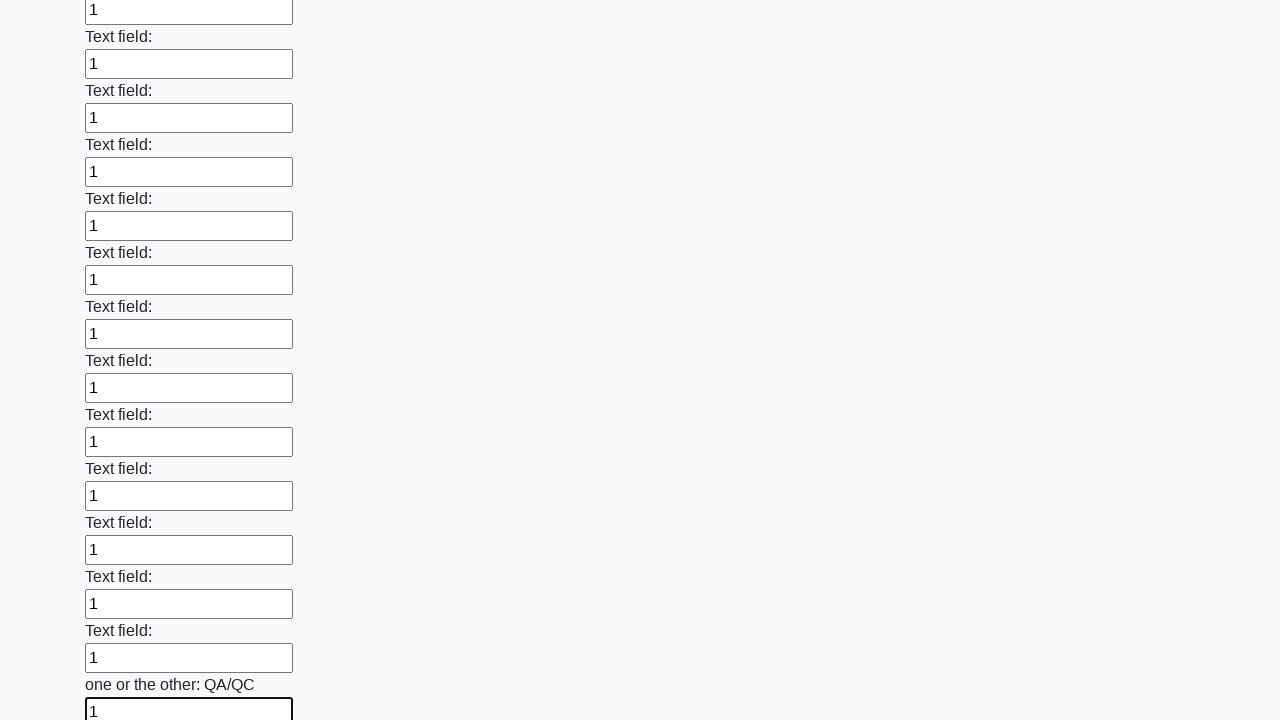

Filled an input field with value '1' on input >> nth=88
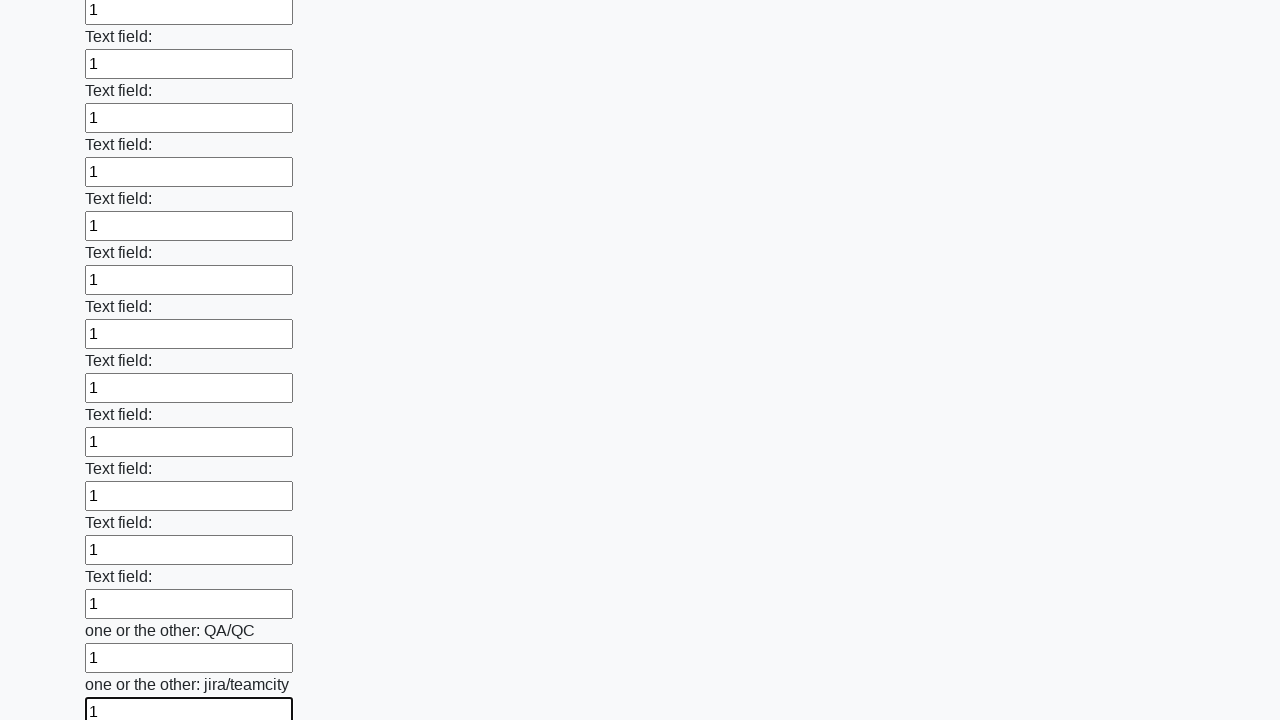

Filled an input field with value '1' on input >> nth=89
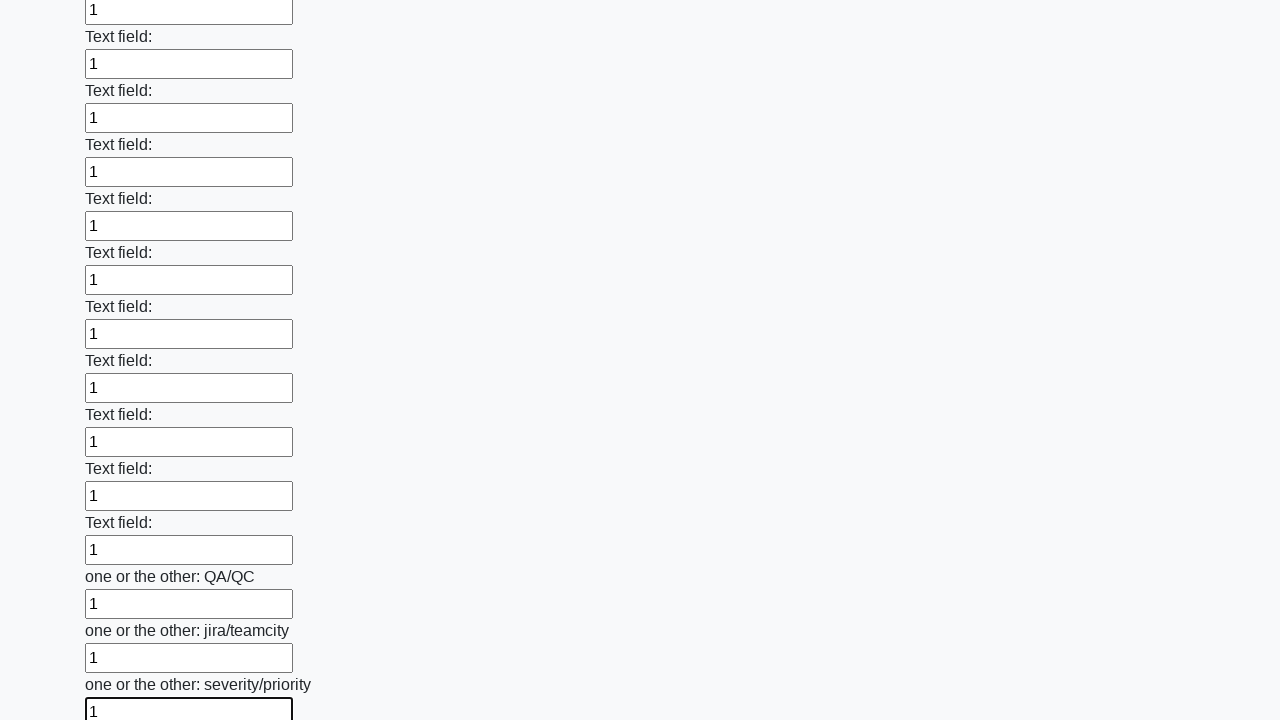

Filled an input field with value '1' on input >> nth=90
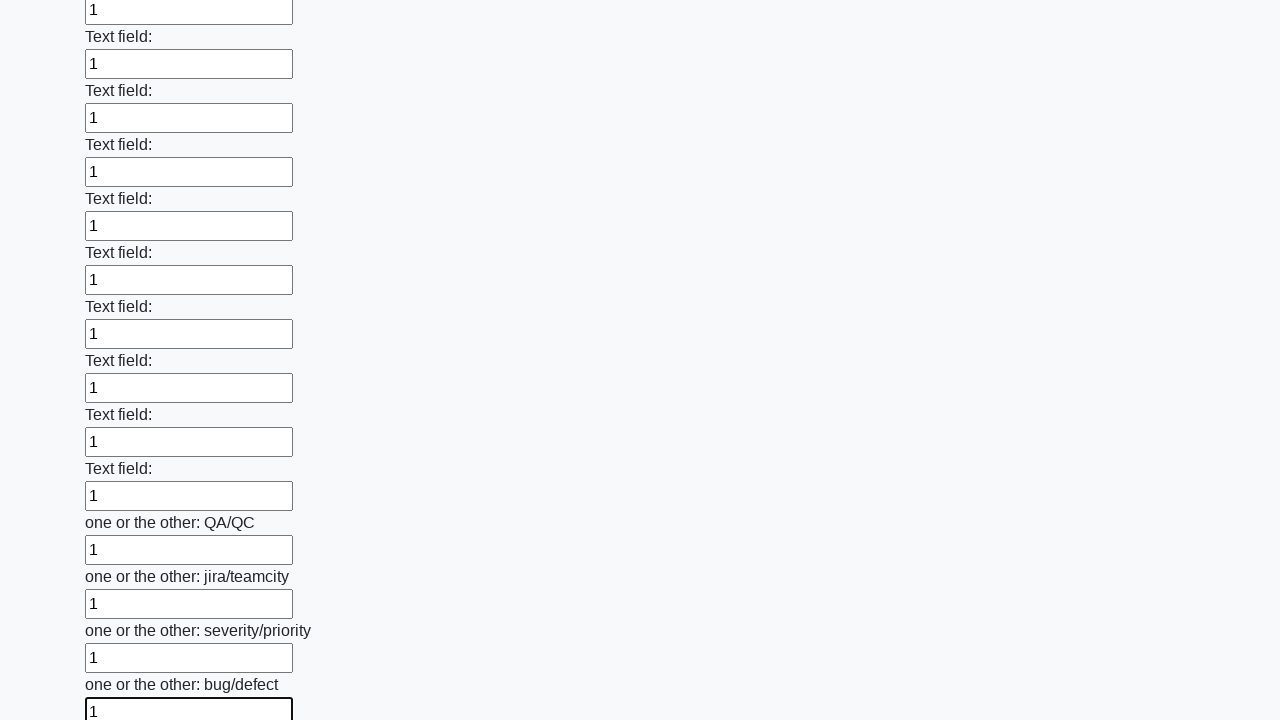

Filled an input field with value '1' on input >> nth=91
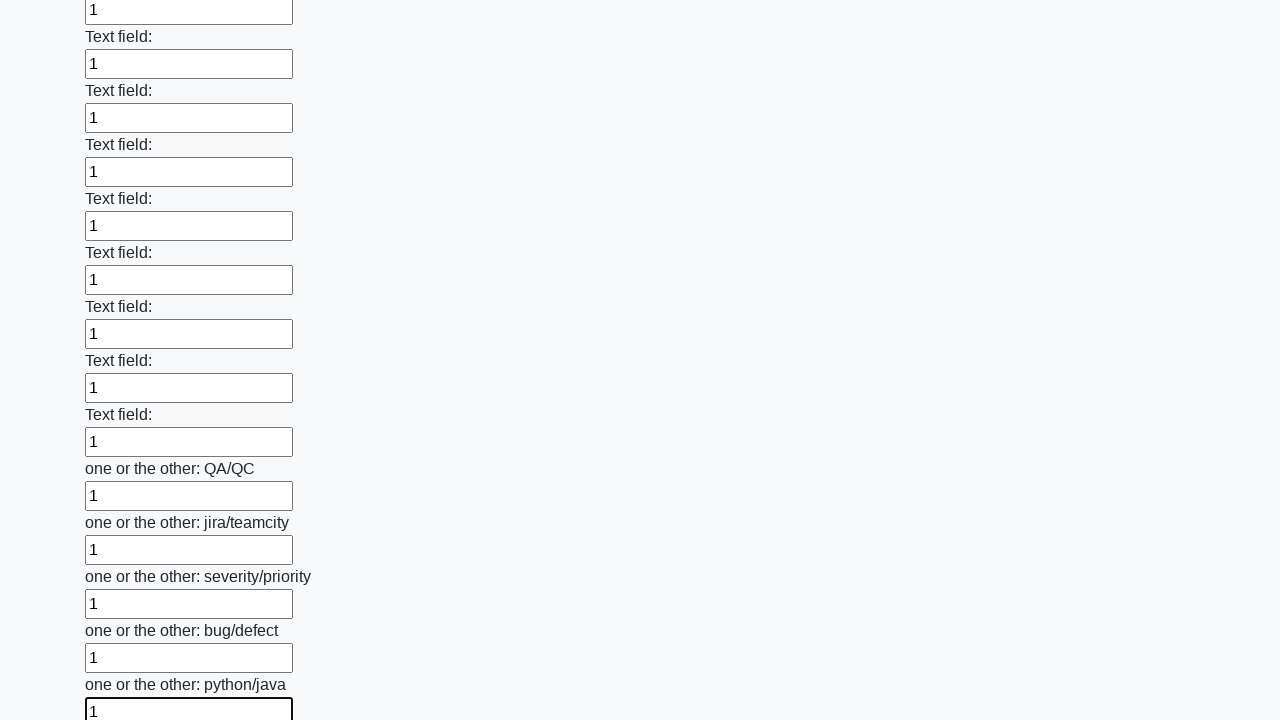

Filled an input field with value '1' on input >> nth=92
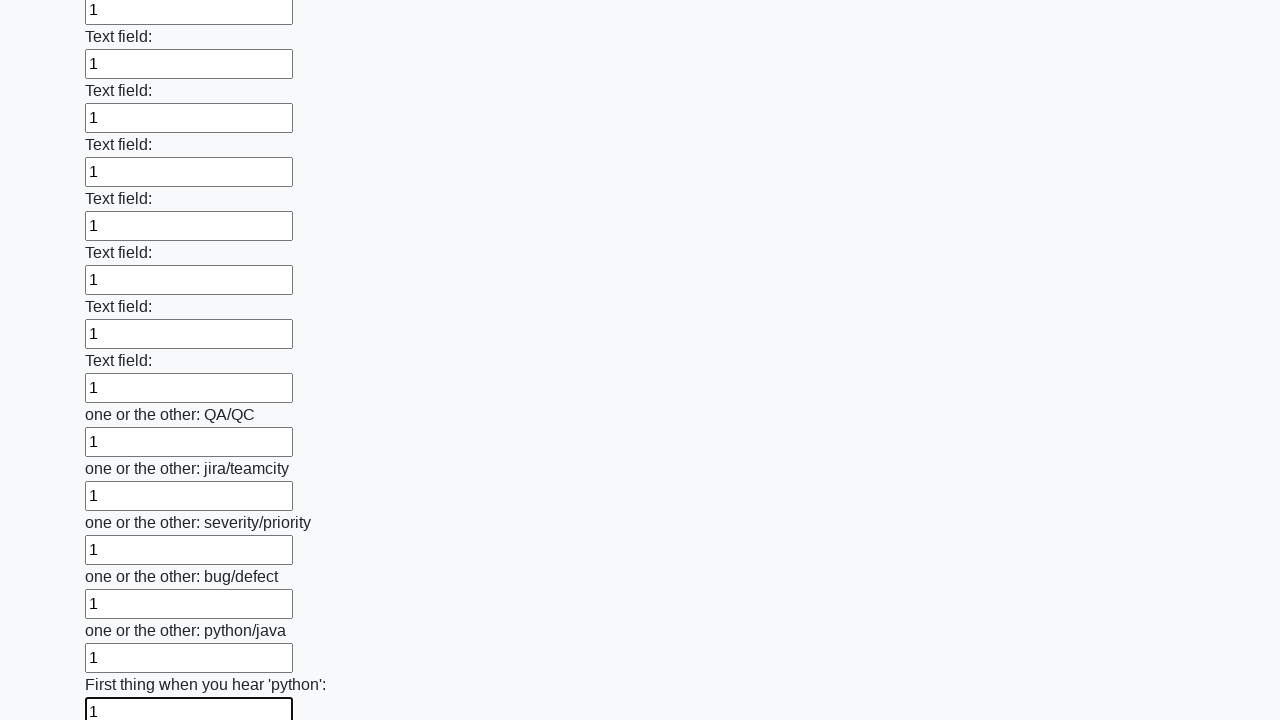

Filled an input field with value '1' on input >> nth=93
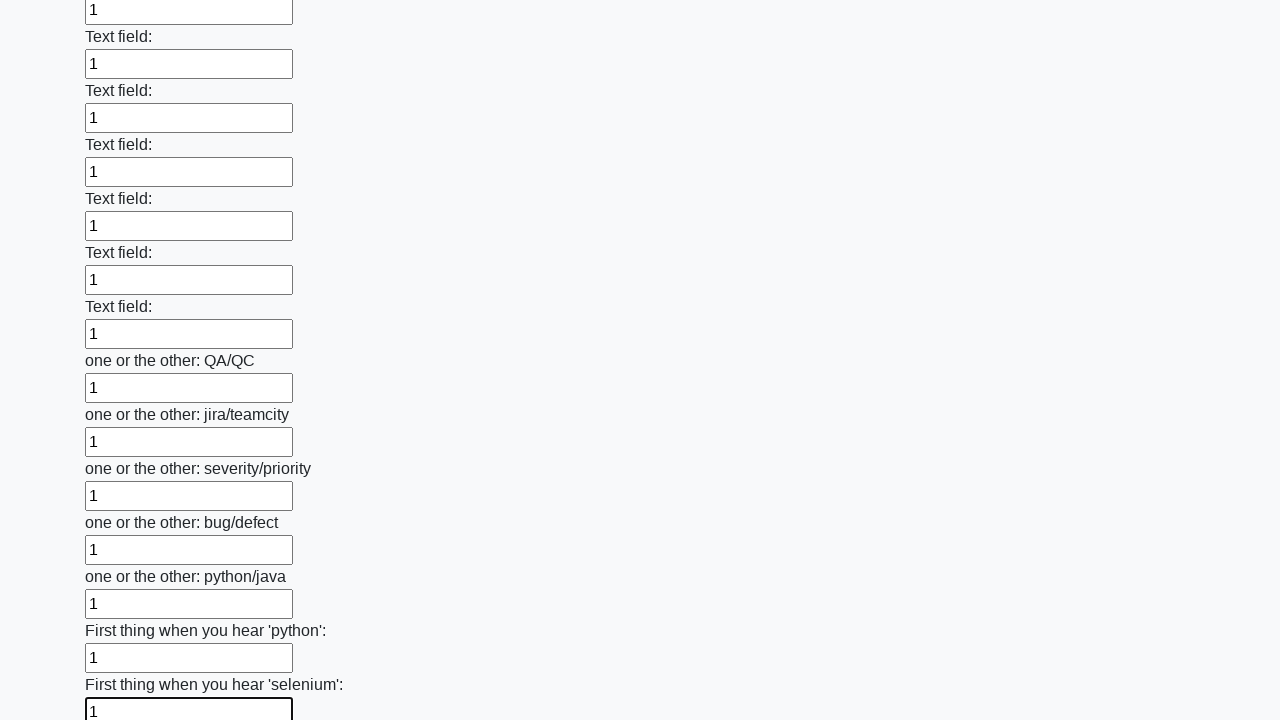

Filled an input field with value '1' on input >> nth=94
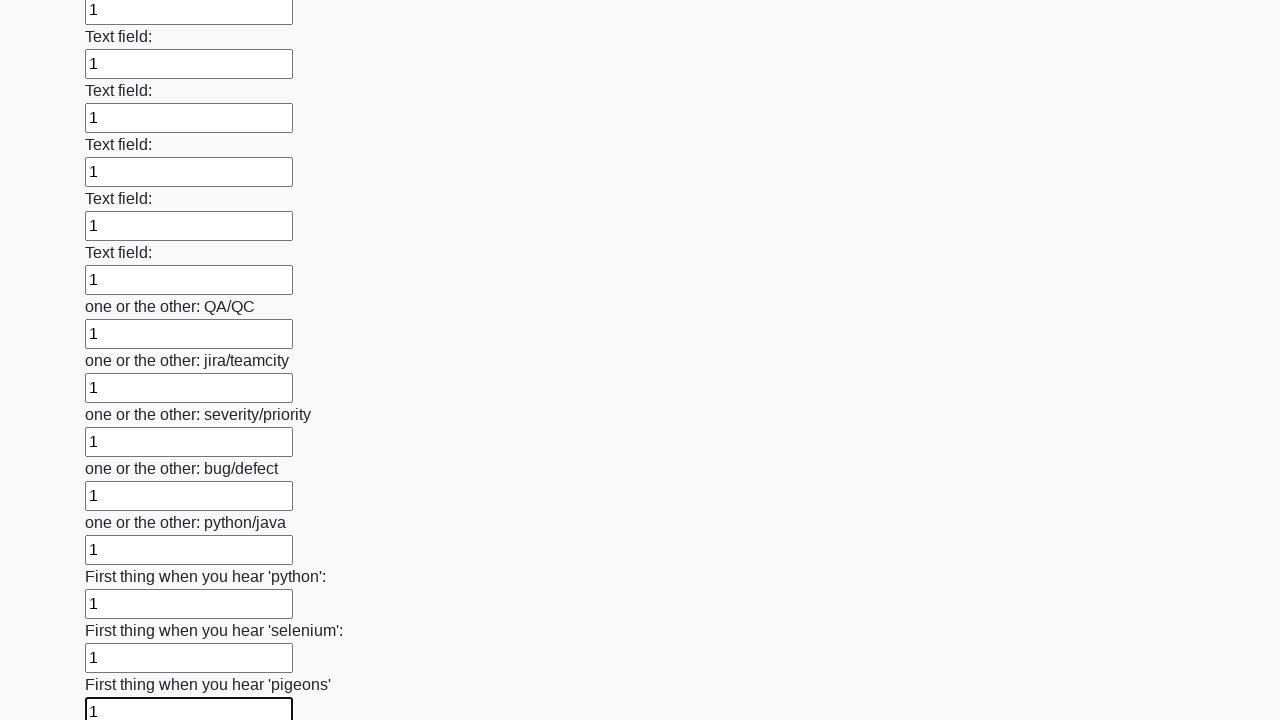

Filled an input field with value '1' on input >> nth=95
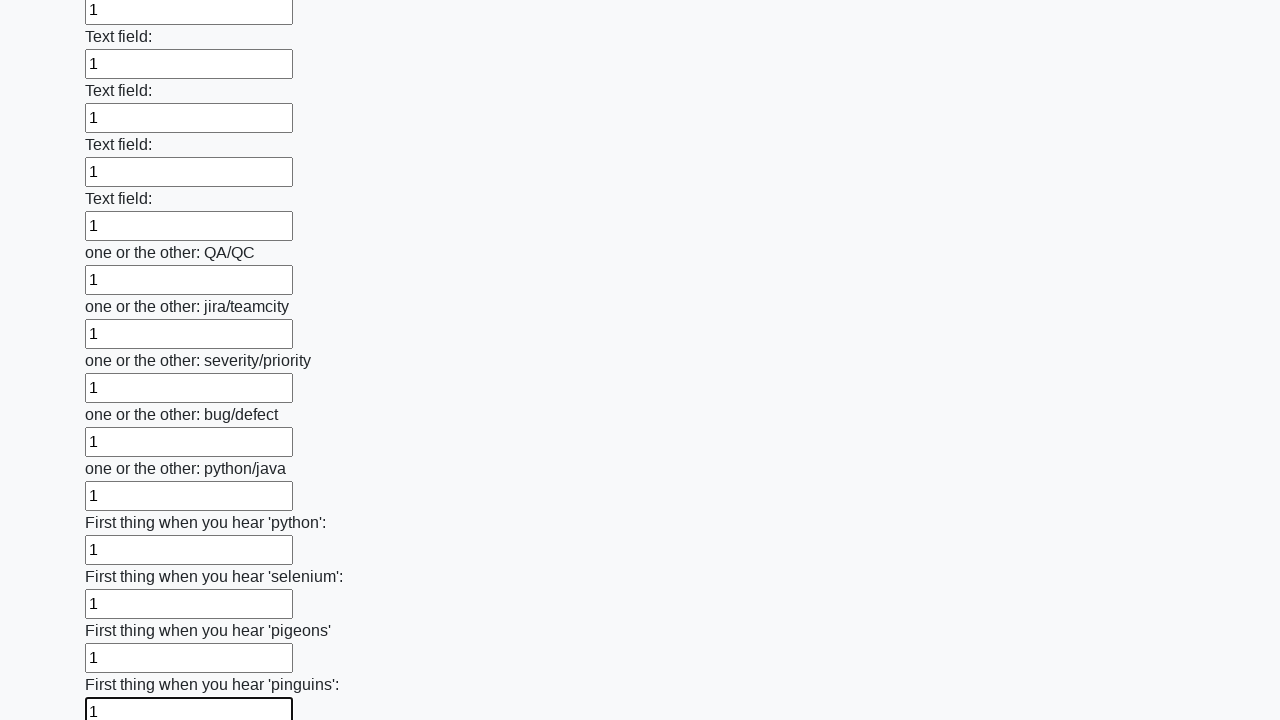

Filled an input field with value '1' on input >> nth=96
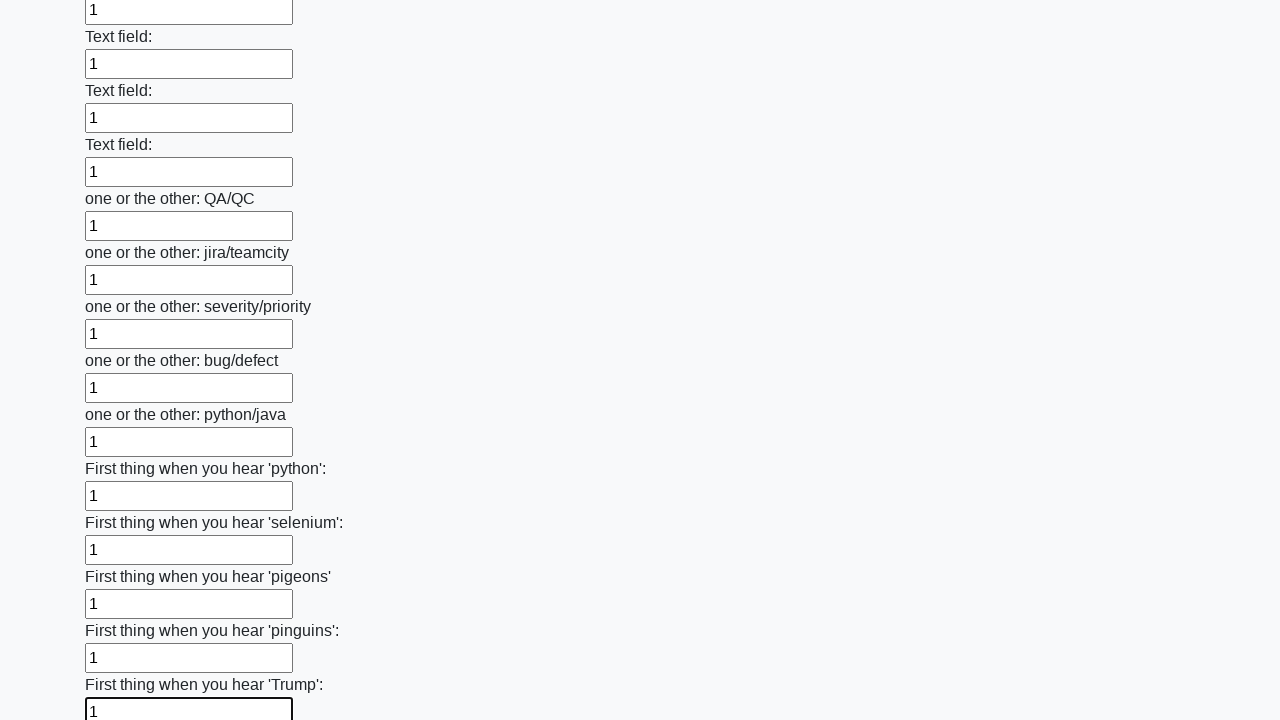

Filled an input field with value '1' on input >> nth=97
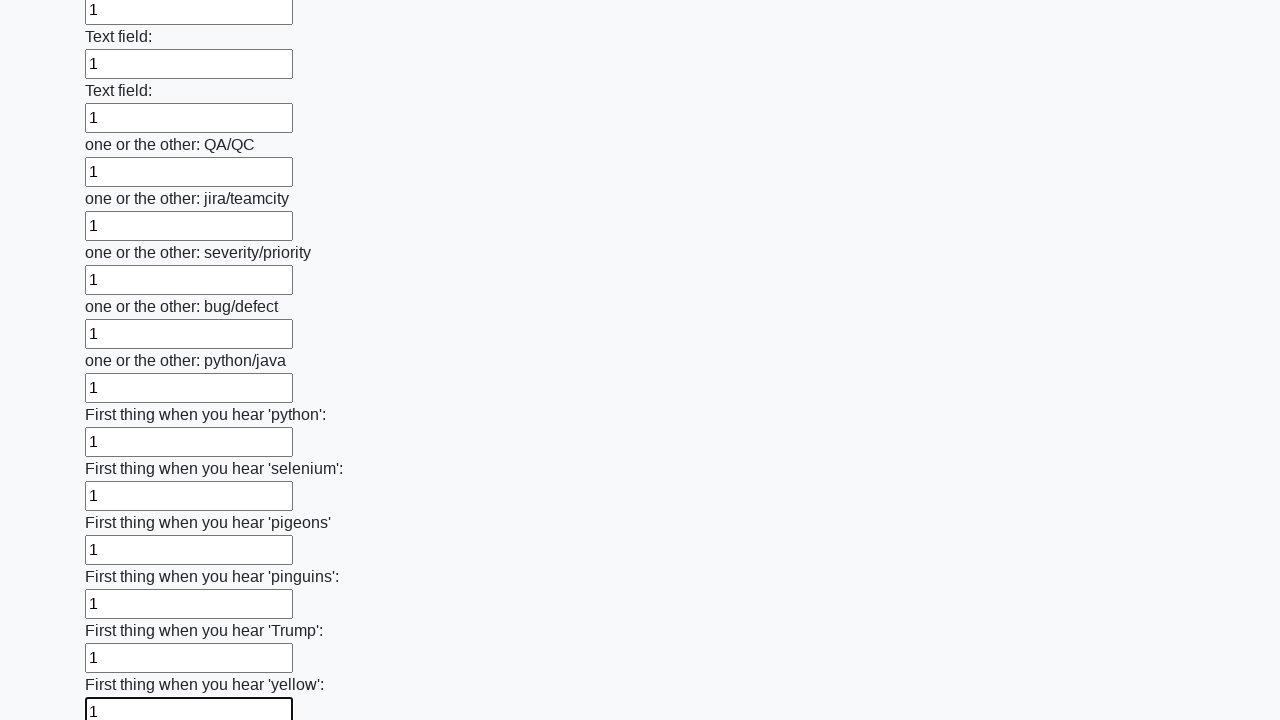

Filled an input field with value '1' on input >> nth=98
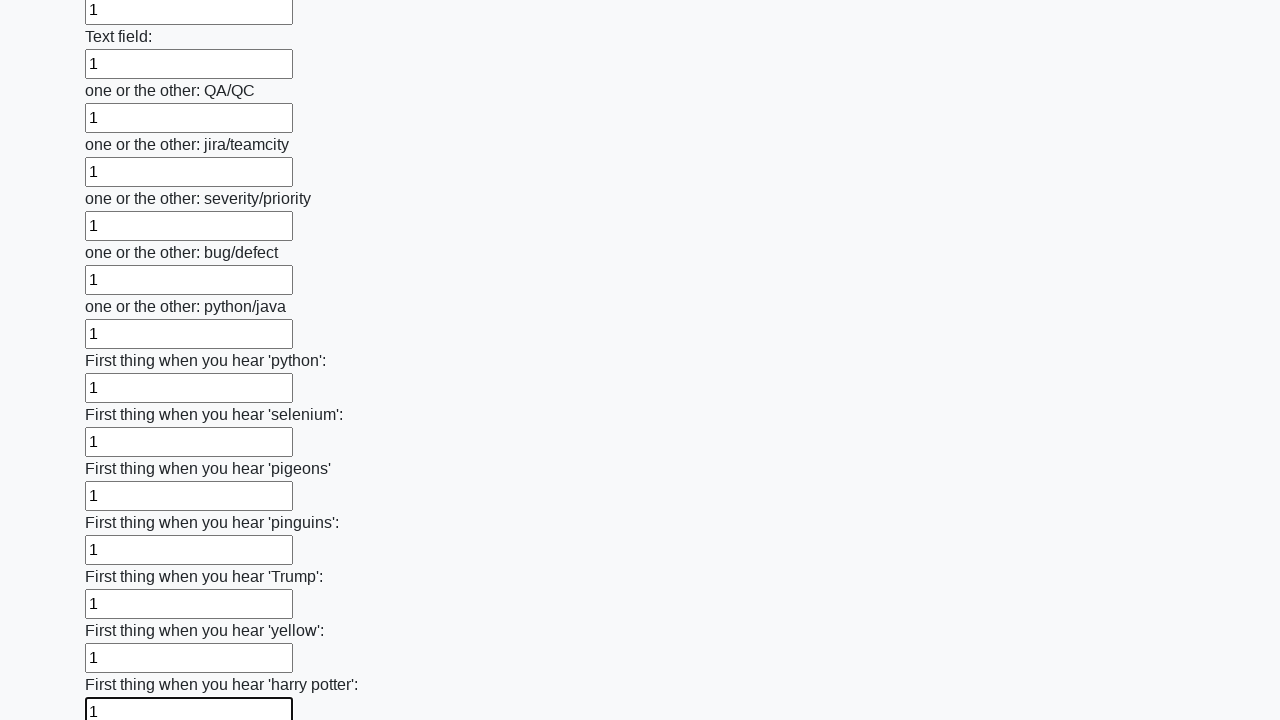

Filled an input field with value '1' on input >> nth=99
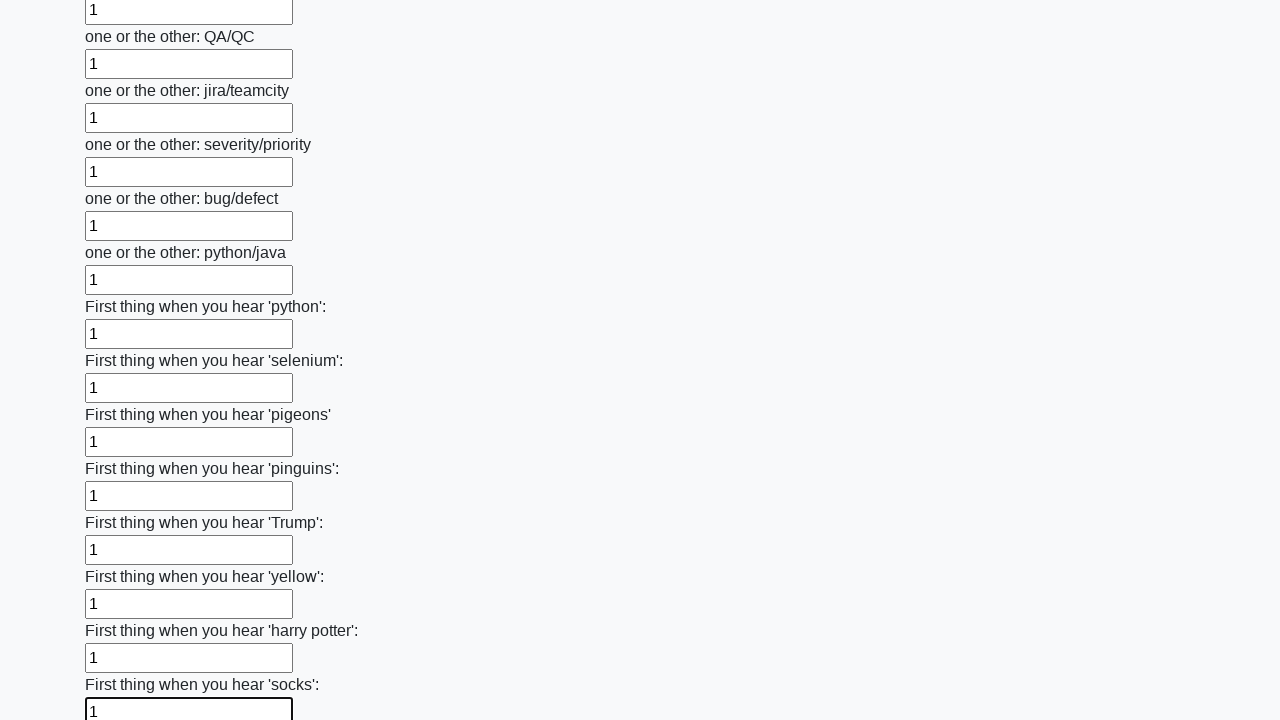

Clicked the submit button at (123, 611) on button.btn
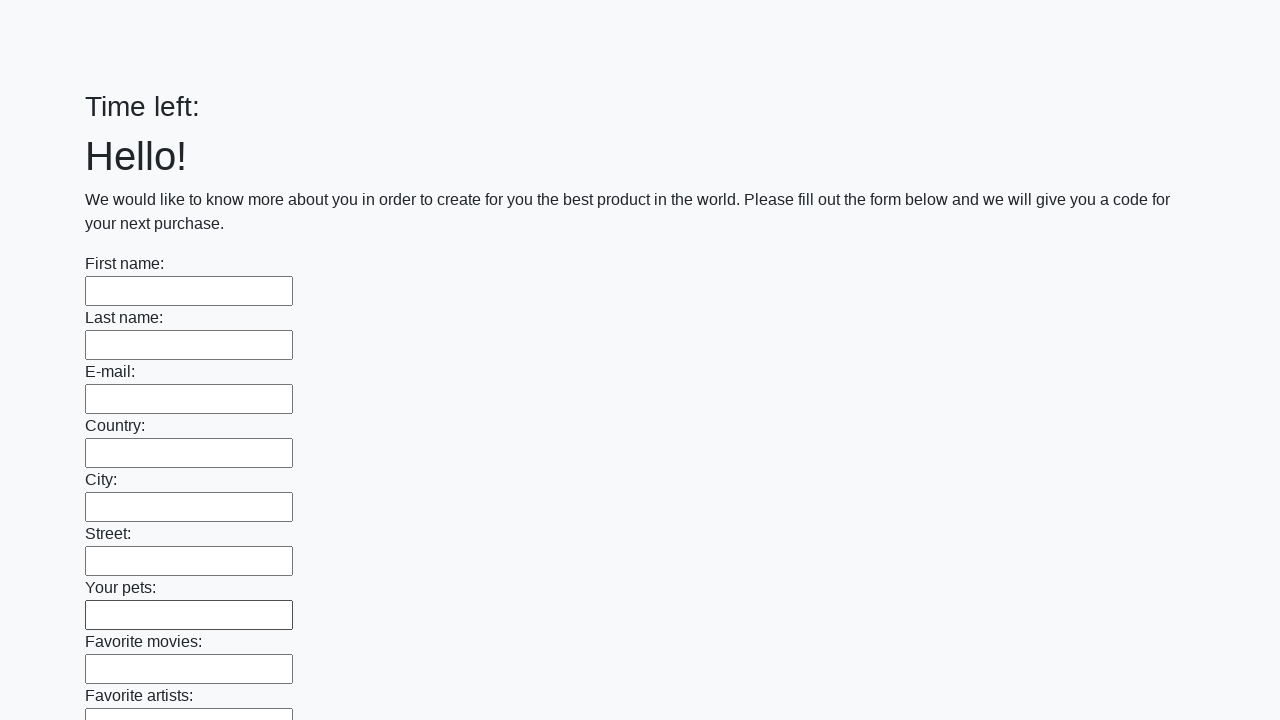

Set up dialog handler to accept alerts
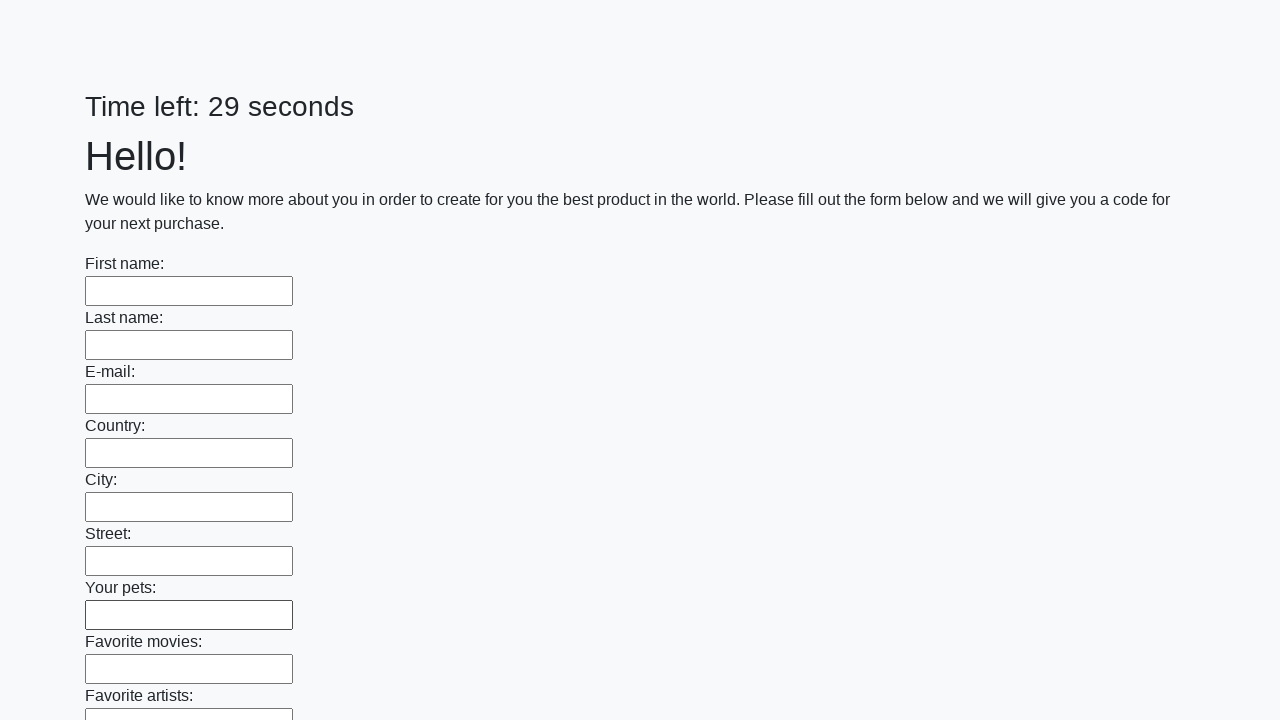

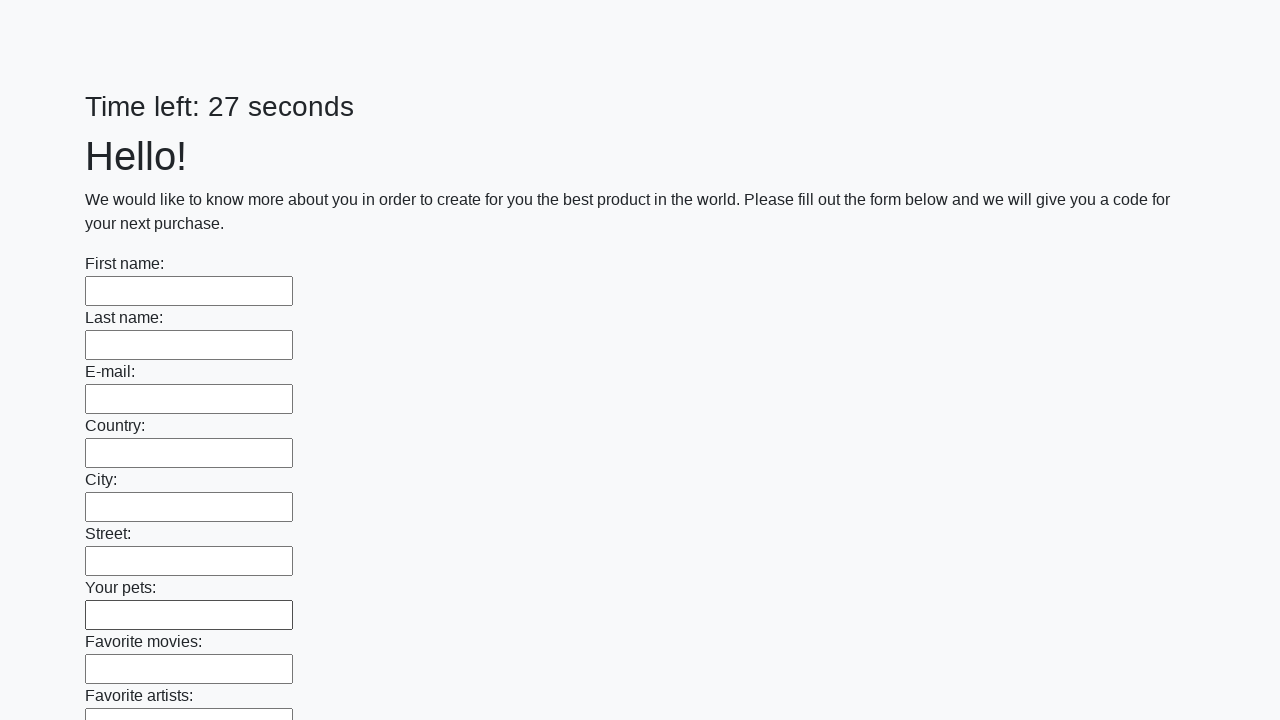